Tests calendar/datepicker interaction by clicking on the datepicker field and selecting a specific date (January 27, 2022) from the calendar widget.

Starting URL: http://seleniumpractise.blogspot.com/2016/08/how-to-handle-calendar-in-selenium.html

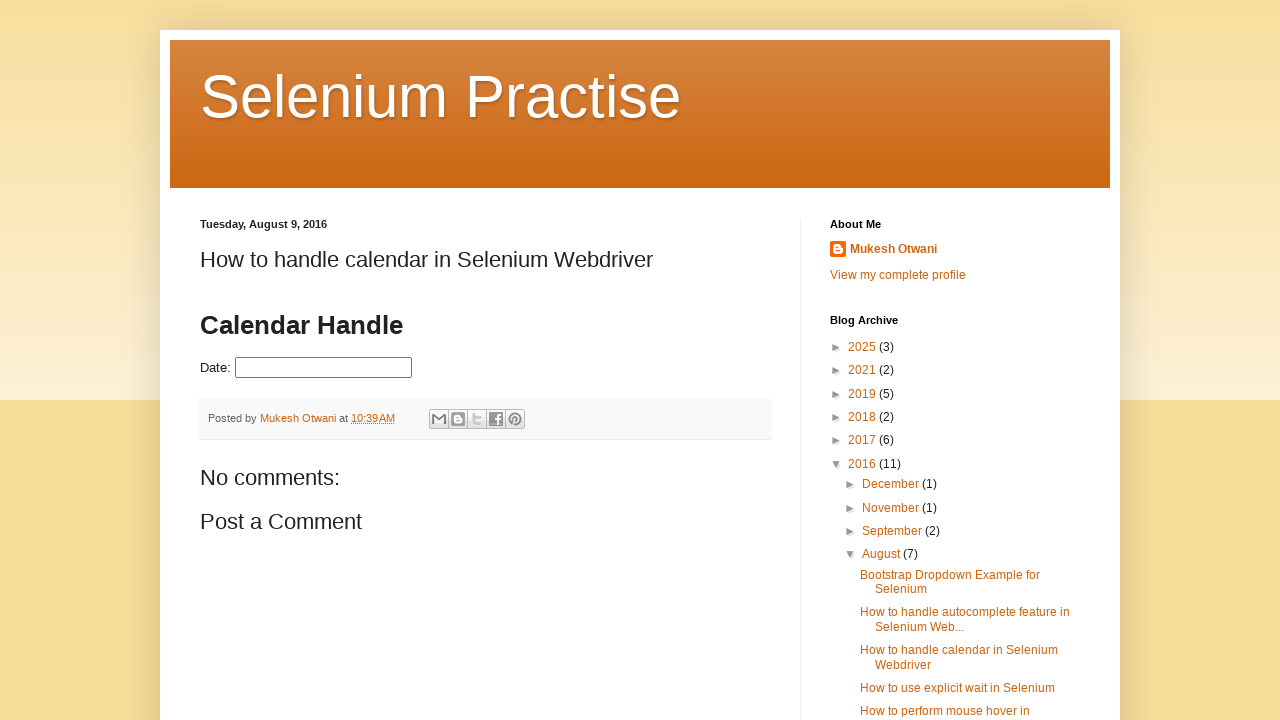

Clicked datepicker field to open calendar widget at (324, 368) on #datepicker
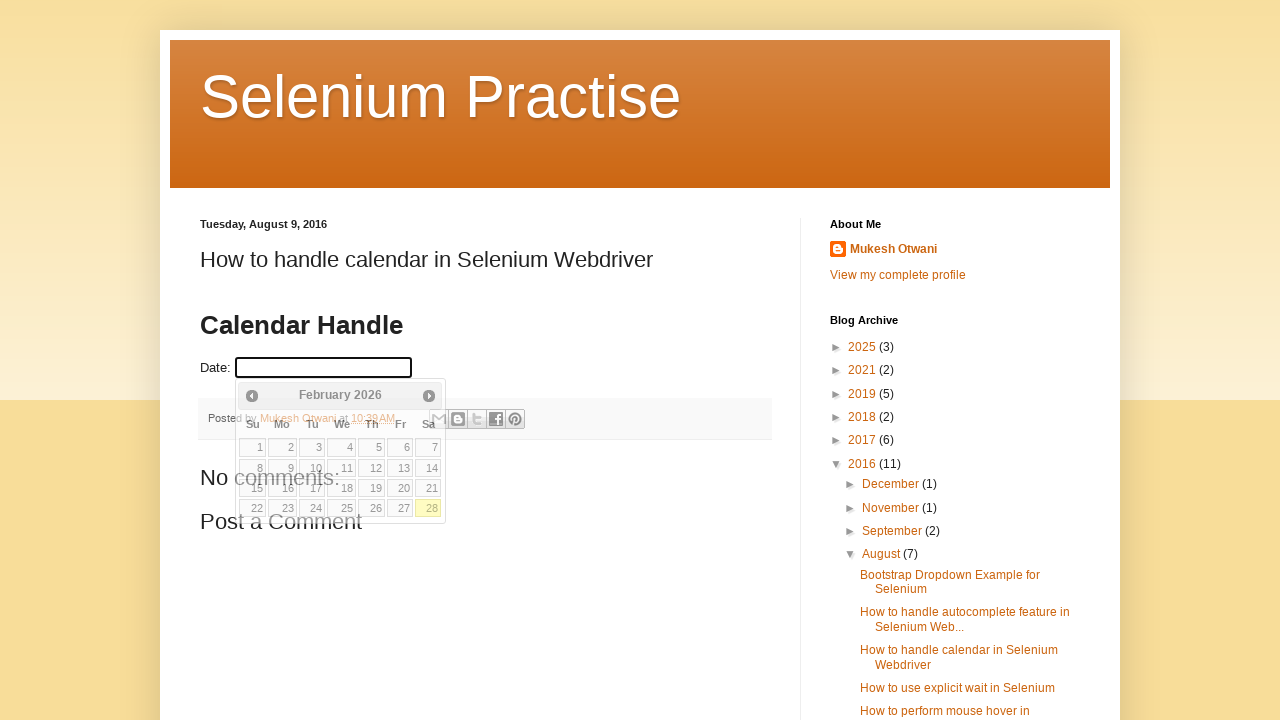

Calendar widget appeared and is visible
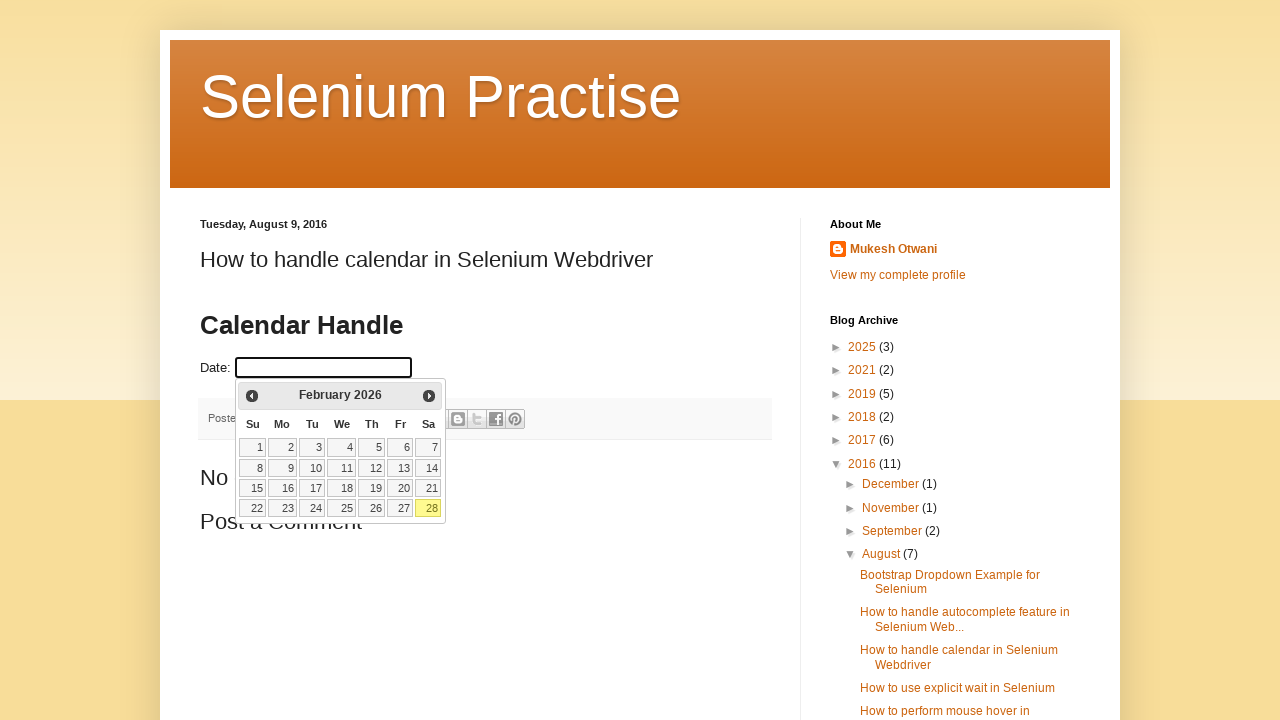

Clicked previous month button to navigate towards January 2022 at (252, 396) on .ui-datepicker-prev
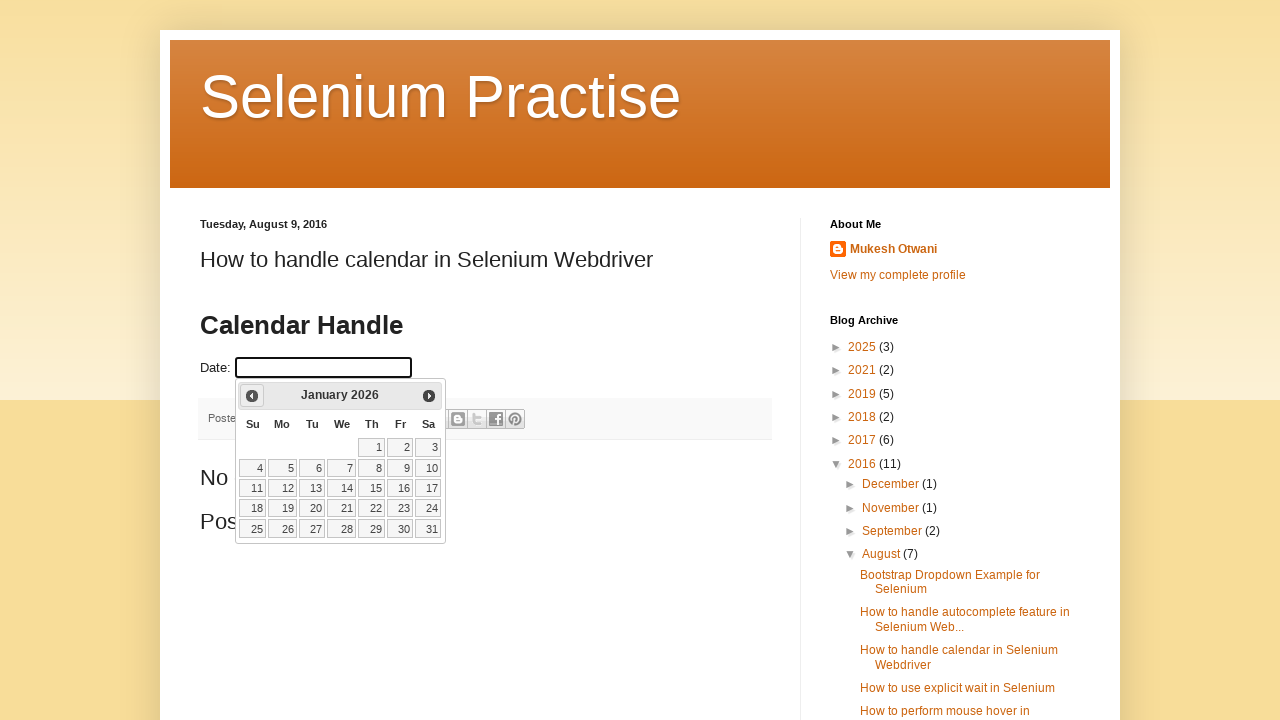

Waited for calendar to update after month navigation
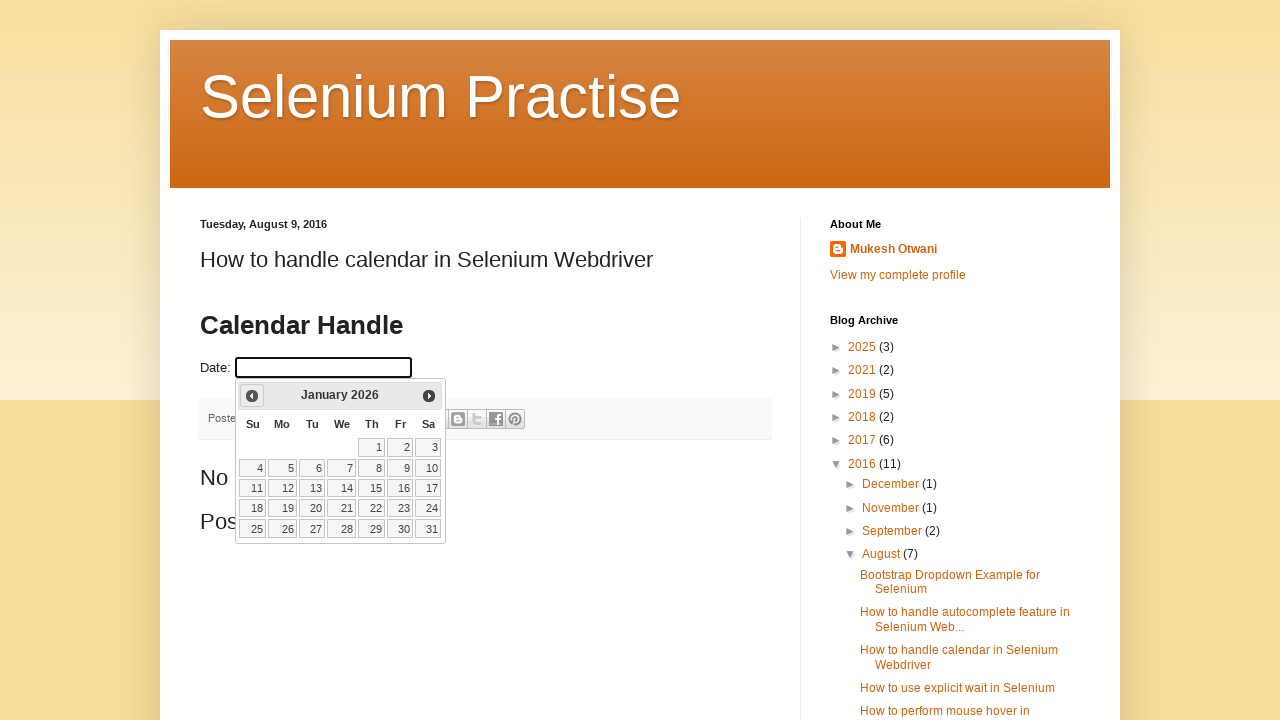

Clicked previous month button to navigate towards January 2022 at (252, 396) on .ui-datepicker-prev
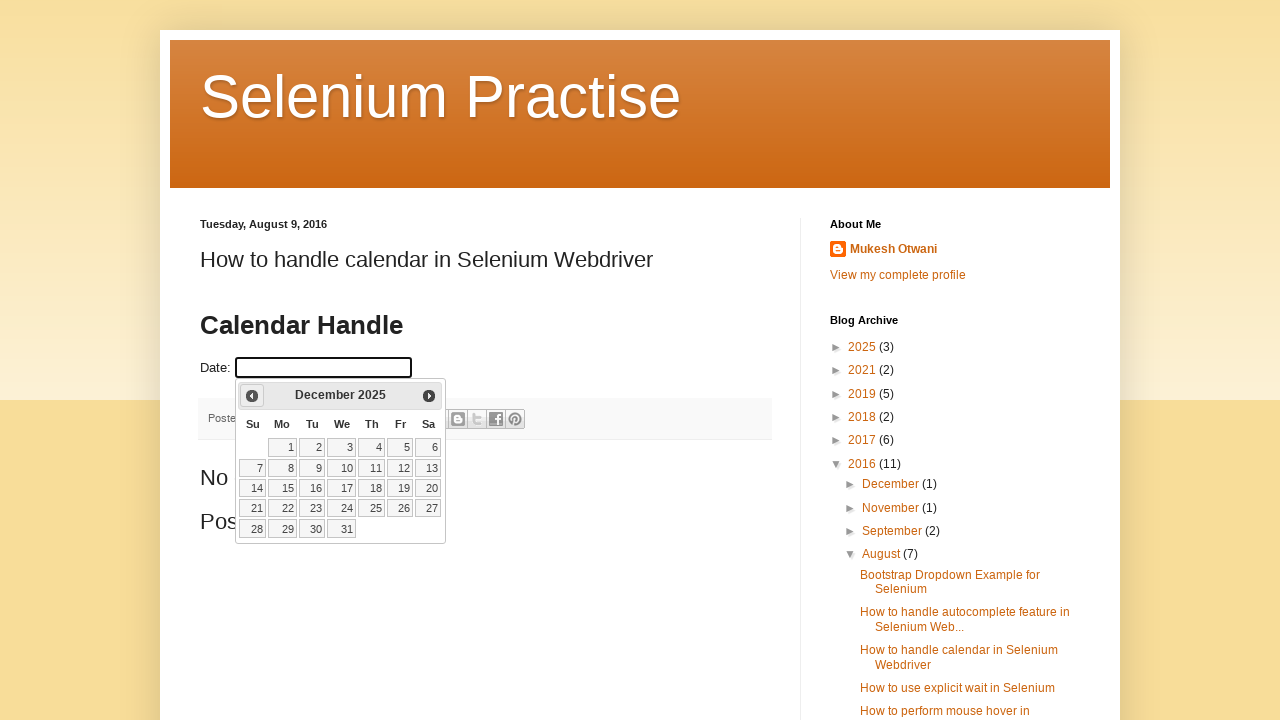

Waited for calendar to update after month navigation
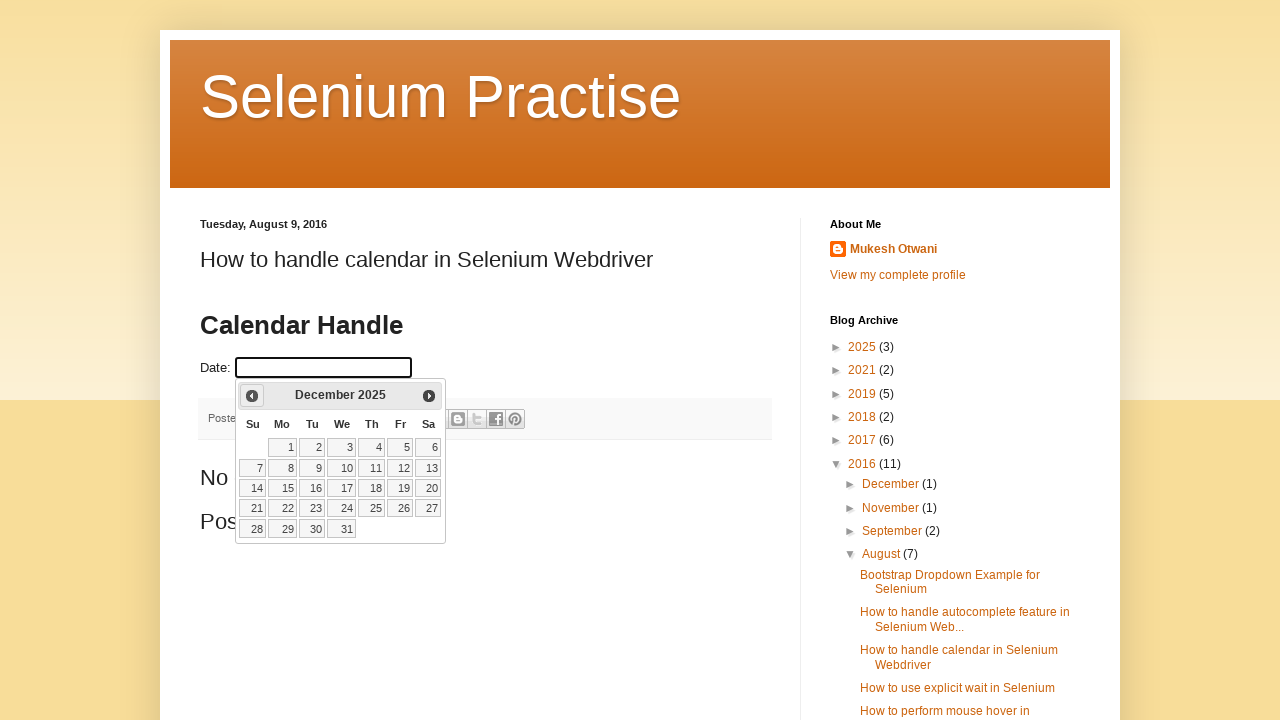

Clicked previous month button to navigate towards January 2022 at (252, 396) on .ui-datepicker-prev
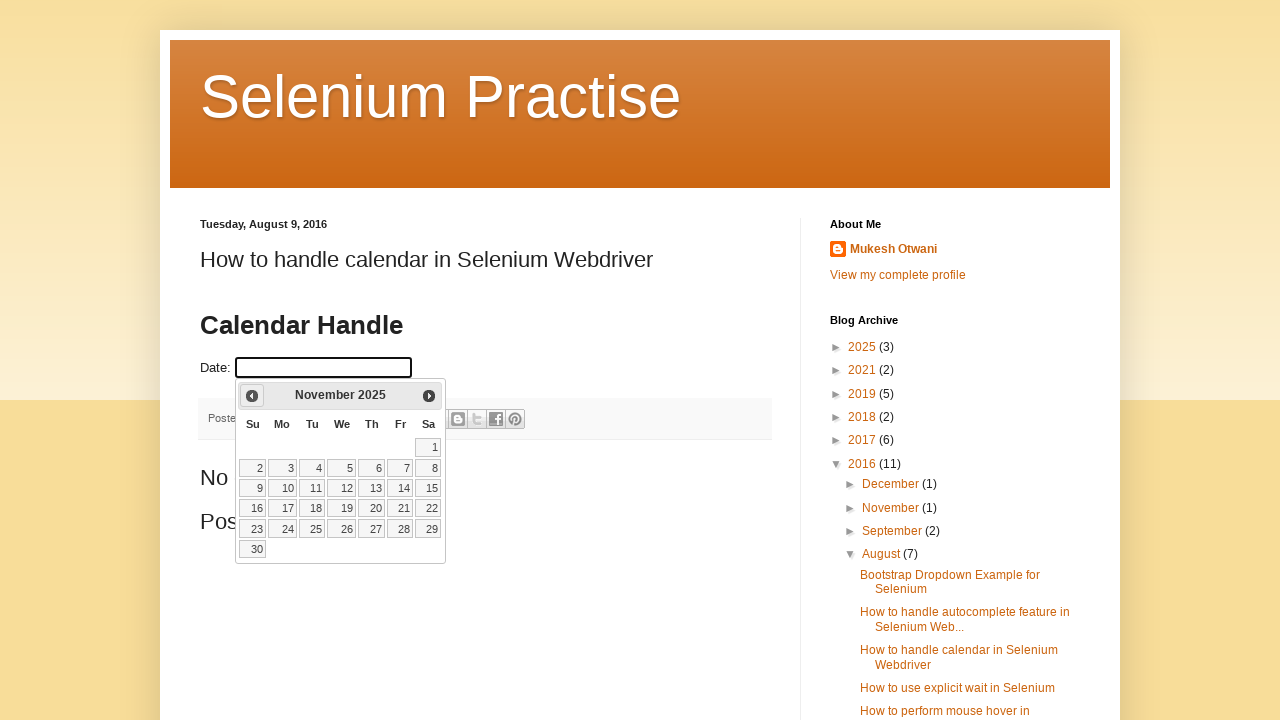

Waited for calendar to update after month navigation
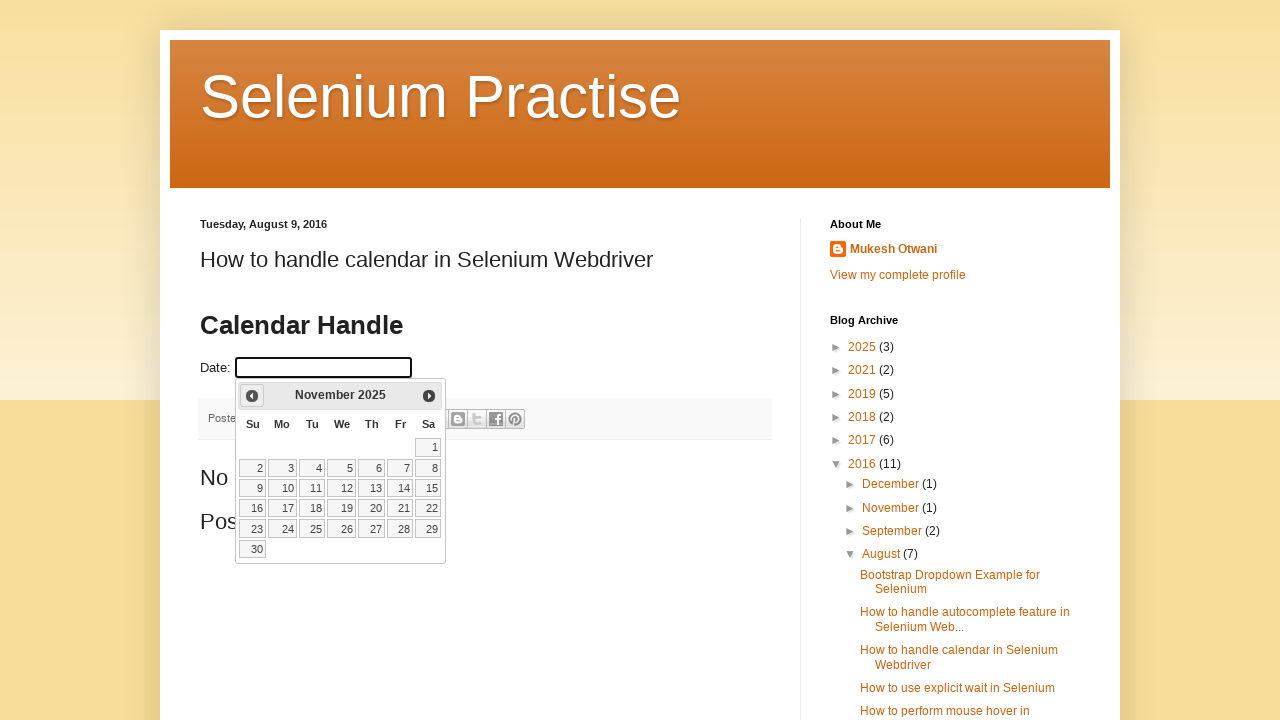

Clicked previous month button to navigate towards January 2022 at (252, 396) on .ui-datepicker-prev
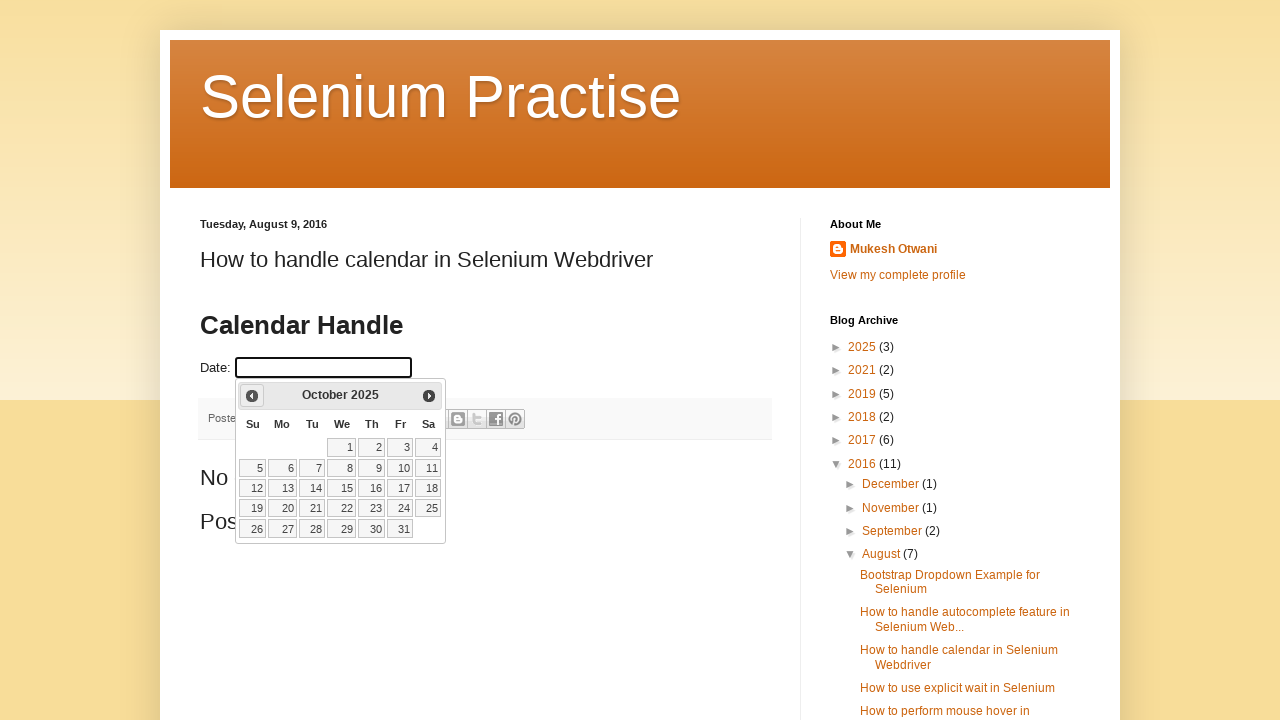

Waited for calendar to update after month navigation
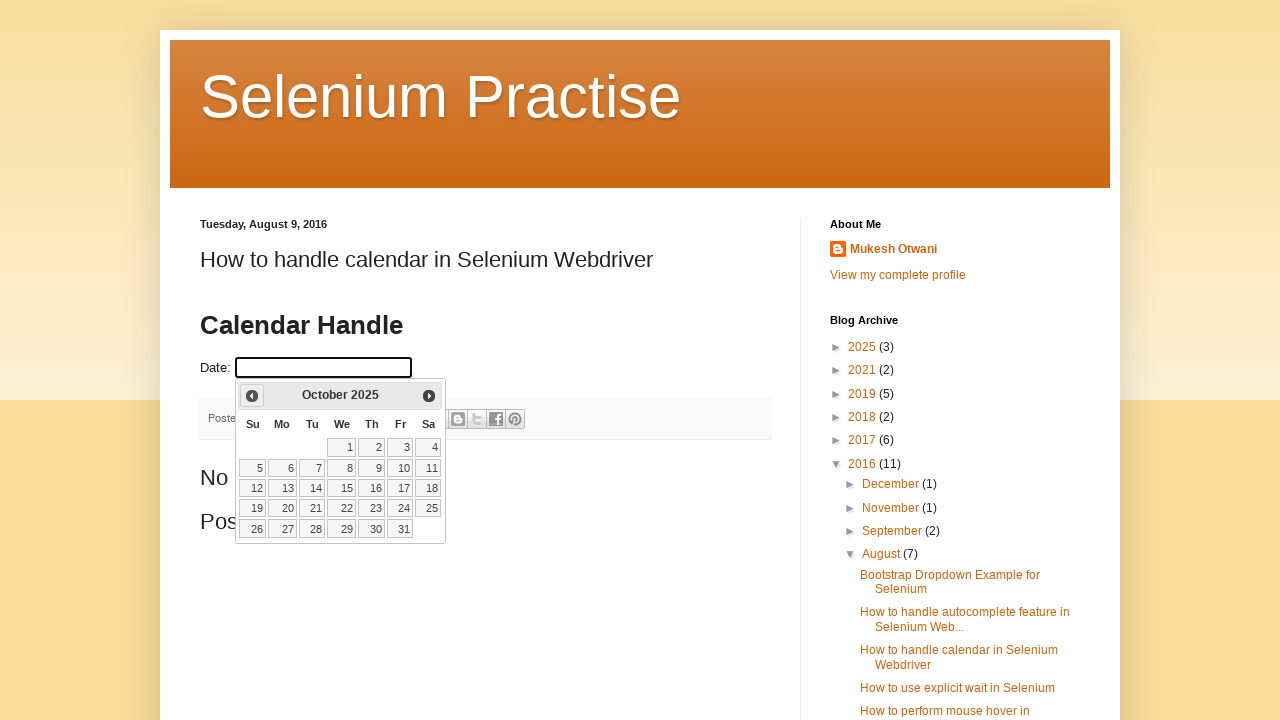

Clicked previous month button to navigate towards January 2022 at (252, 396) on .ui-datepicker-prev
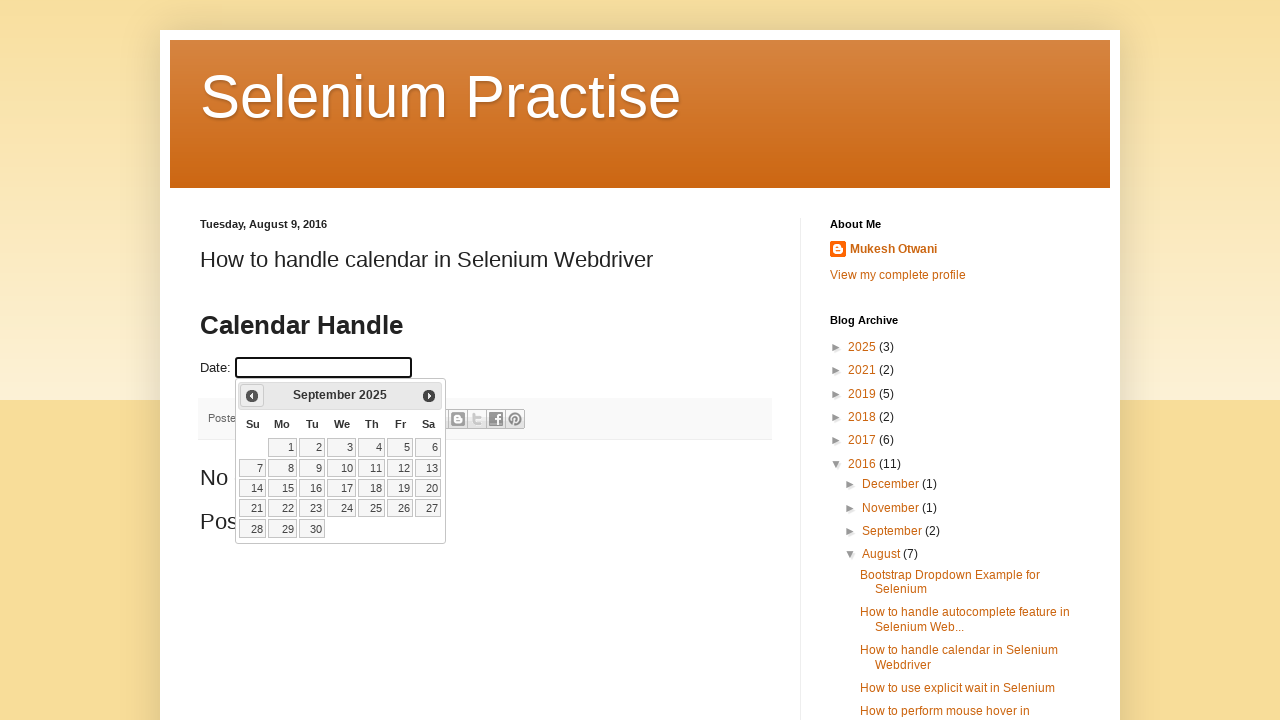

Waited for calendar to update after month navigation
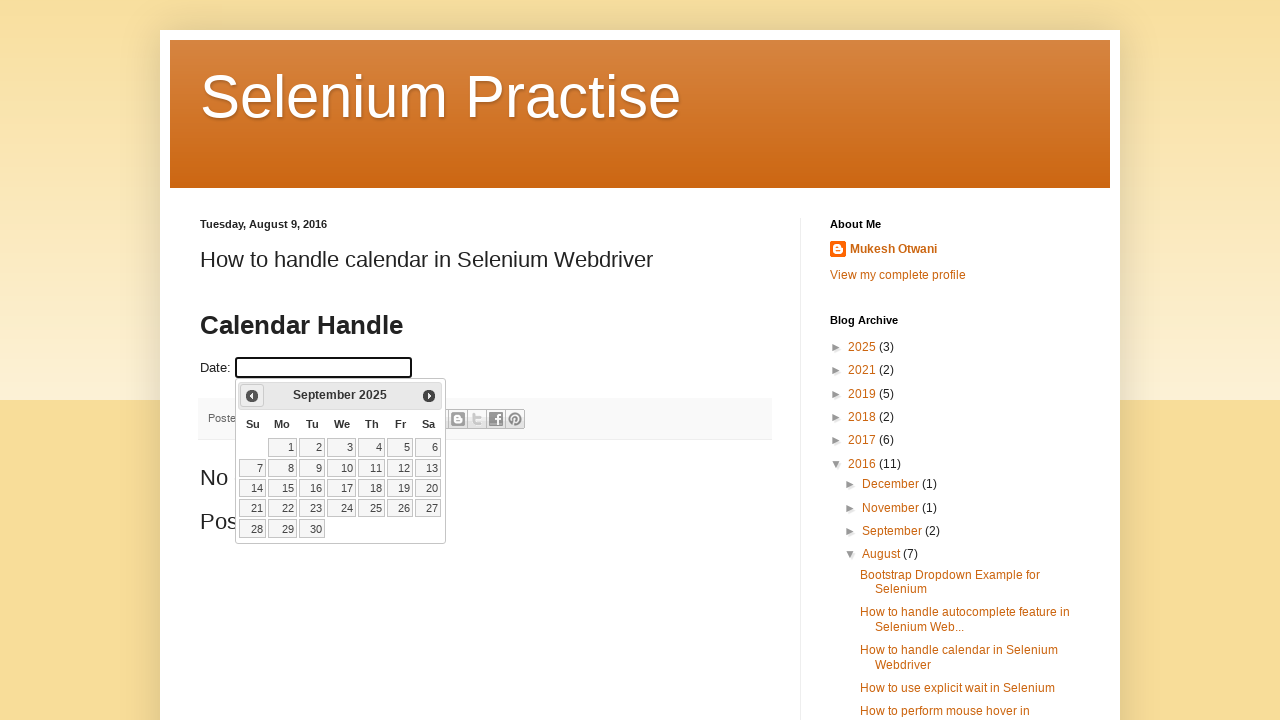

Clicked previous month button to navigate towards January 2022 at (252, 396) on .ui-datepicker-prev
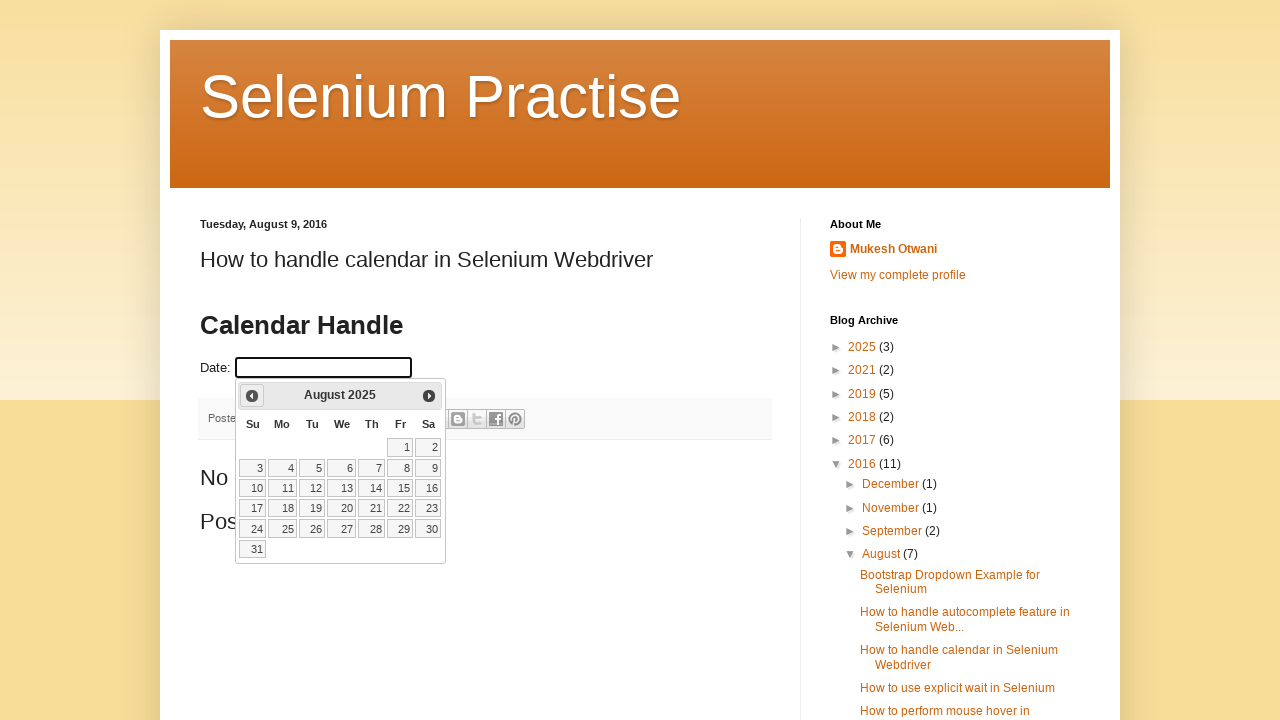

Waited for calendar to update after month navigation
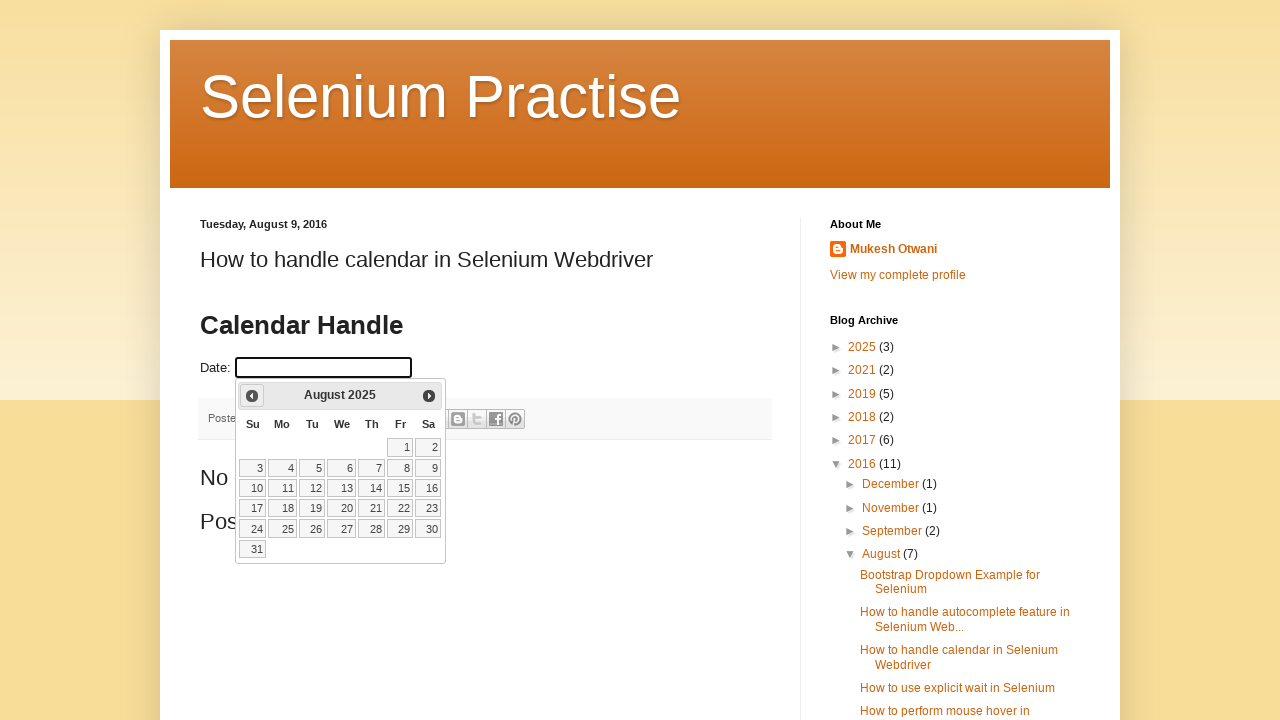

Clicked previous month button to navigate towards January 2022 at (252, 396) on .ui-datepicker-prev
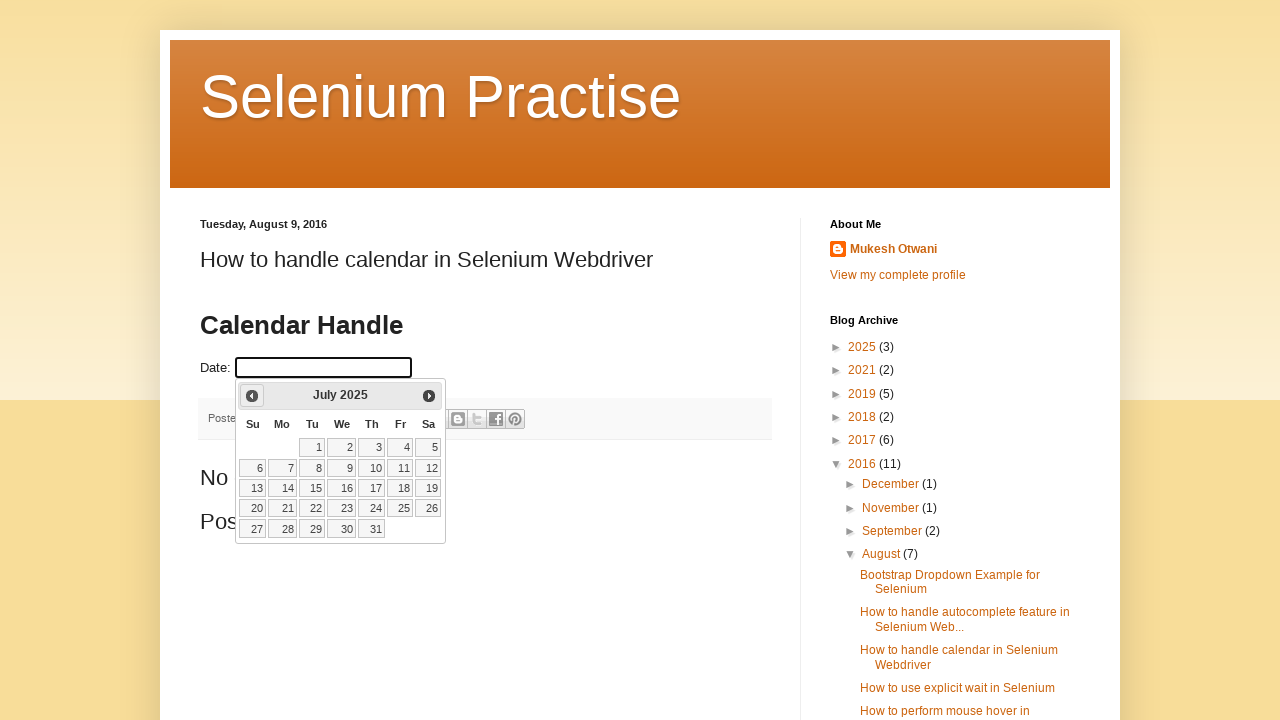

Waited for calendar to update after month navigation
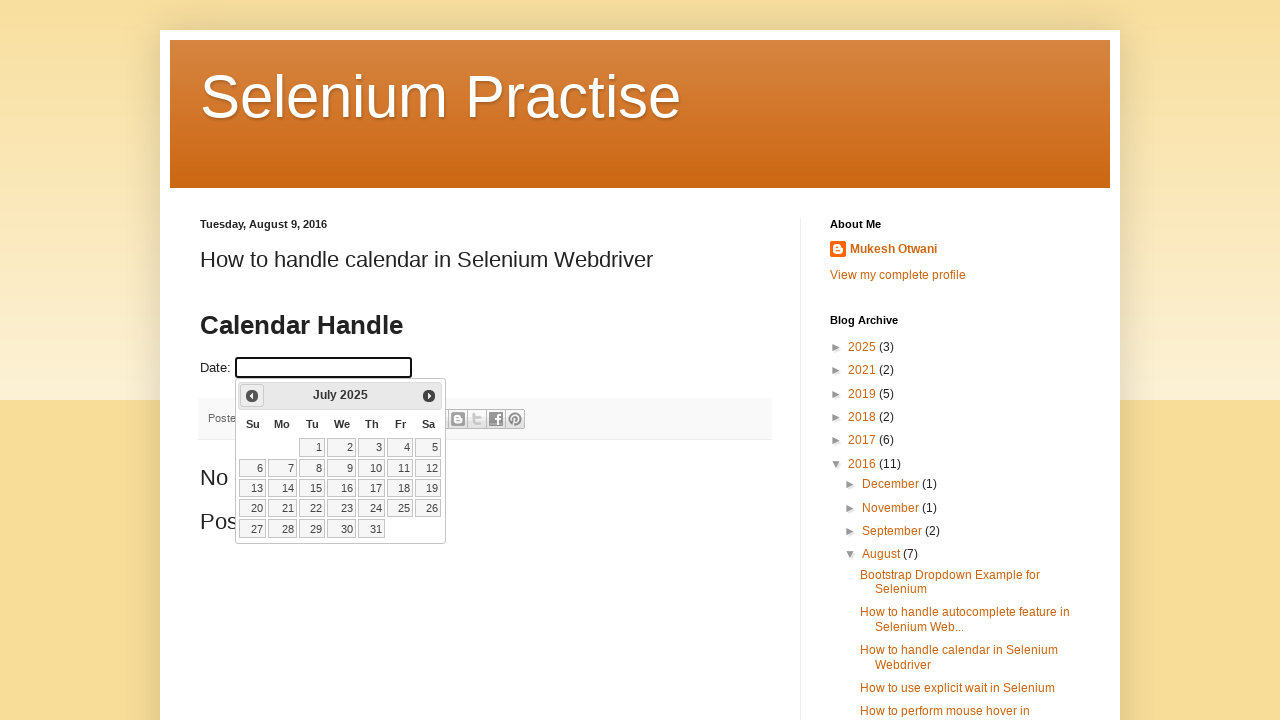

Clicked previous month button to navigate towards January 2022 at (252, 396) on .ui-datepicker-prev
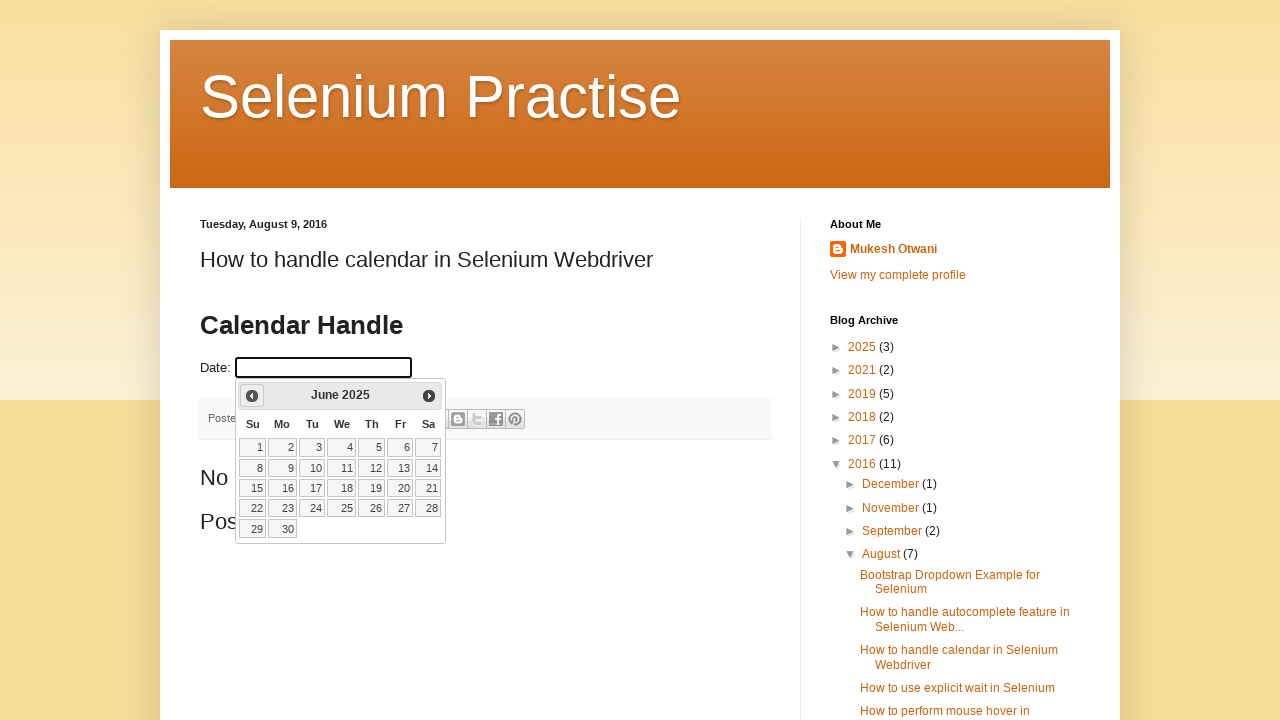

Waited for calendar to update after month navigation
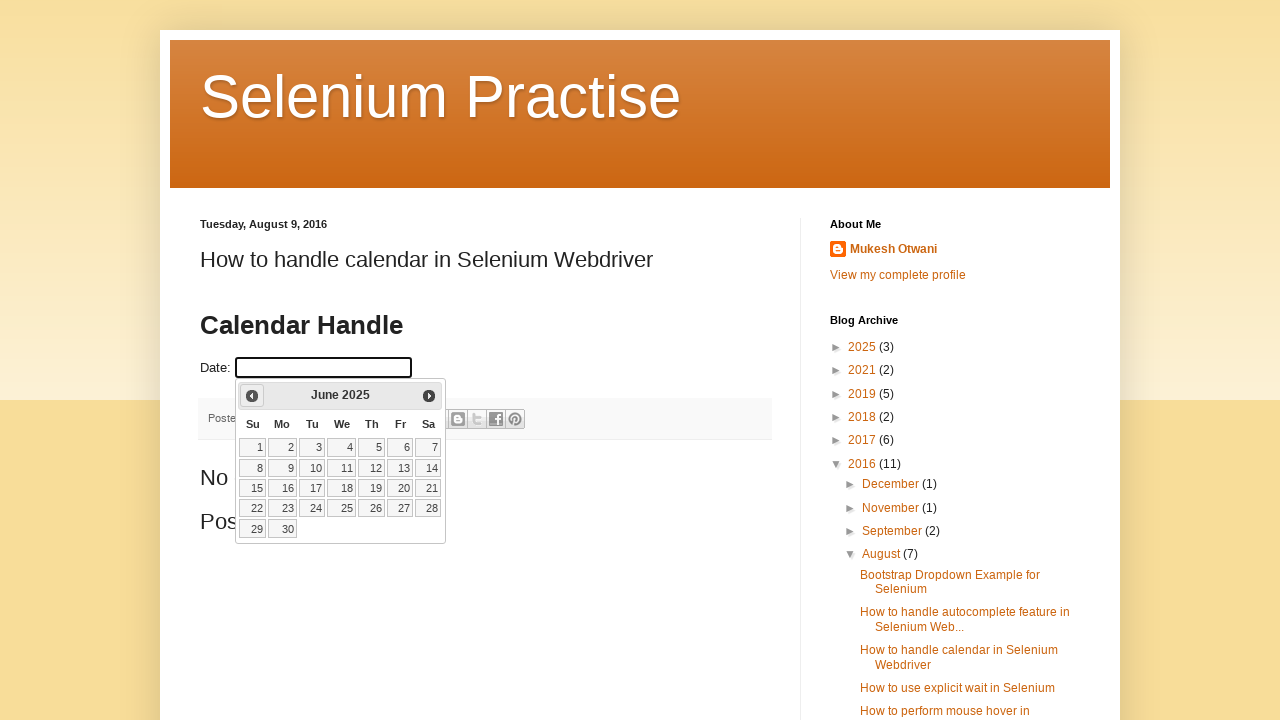

Clicked previous month button to navigate towards January 2022 at (252, 396) on .ui-datepicker-prev
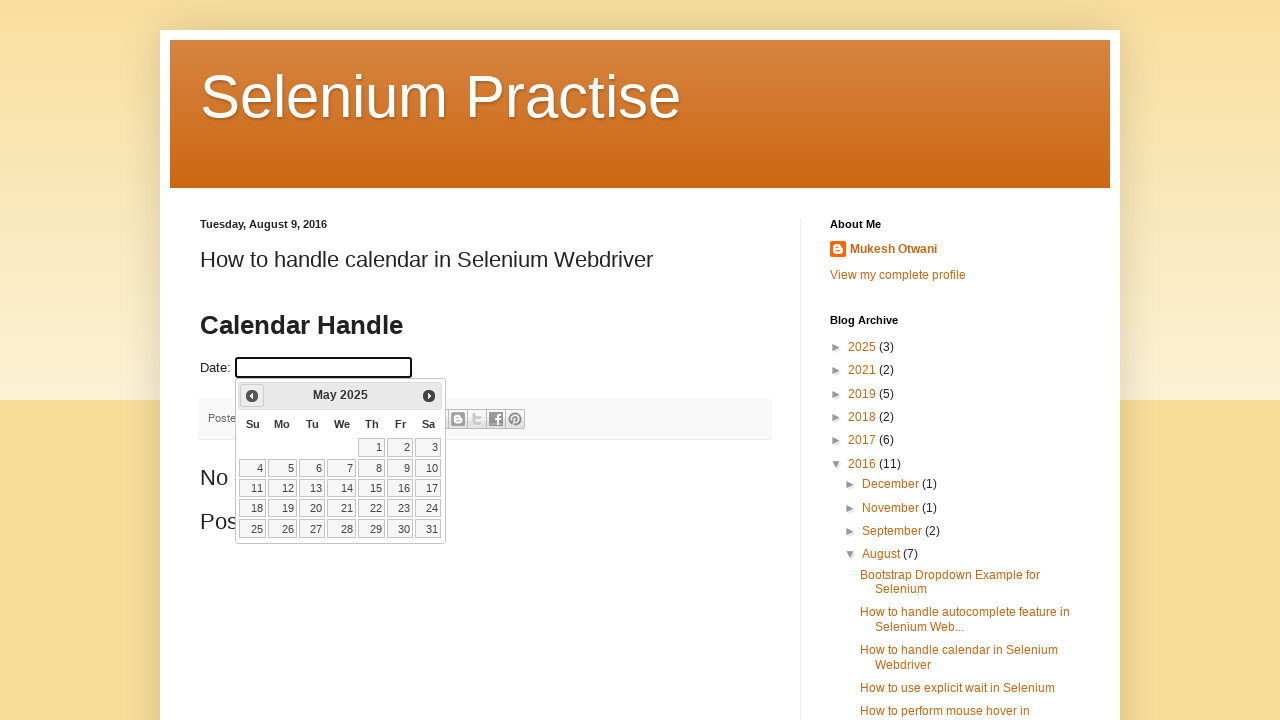

Waited for calendar to update after month navigation
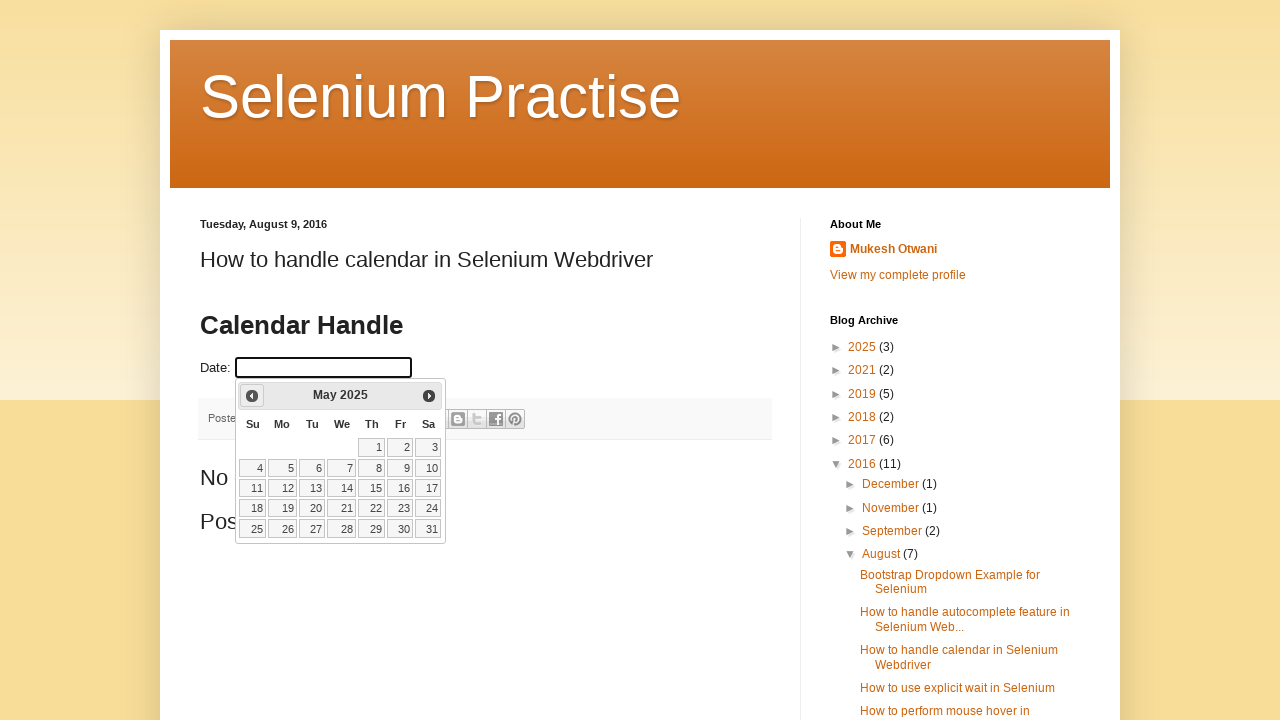

Clicked previous month button to navigate towards January 2022 at (252, 396) on .ui-datepicker-prev
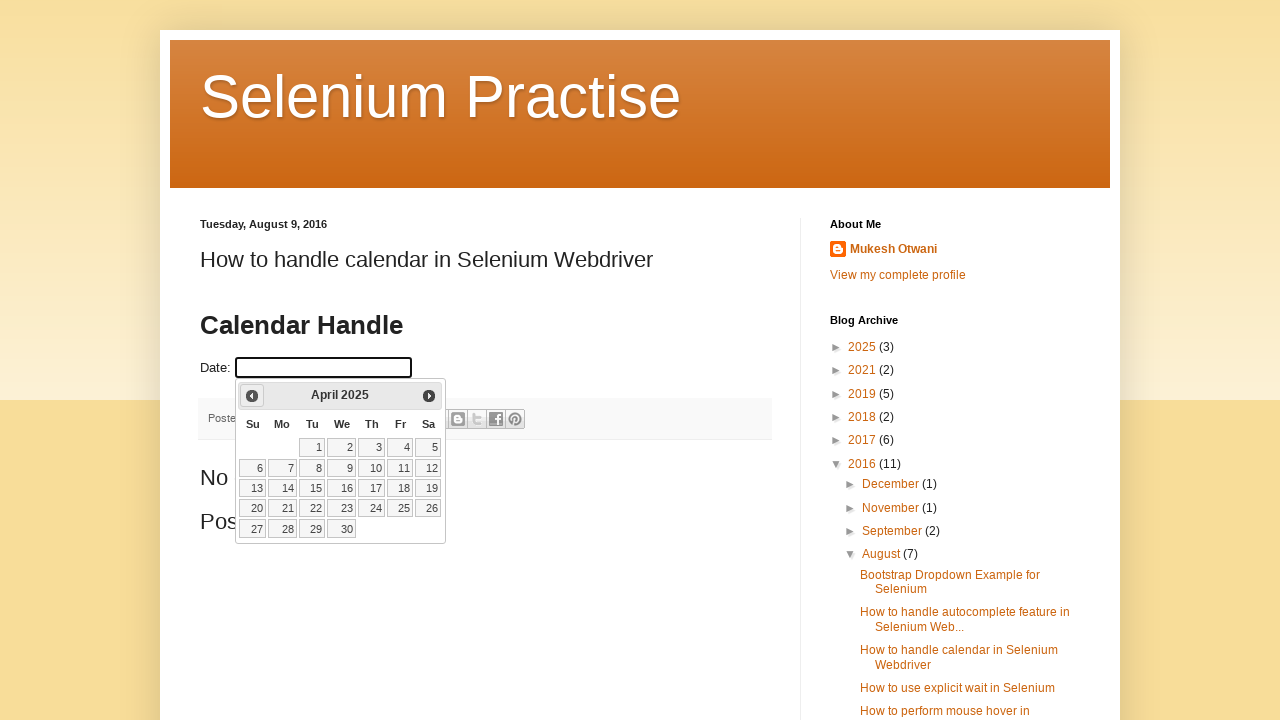

Waited for calendar to update after month navigation
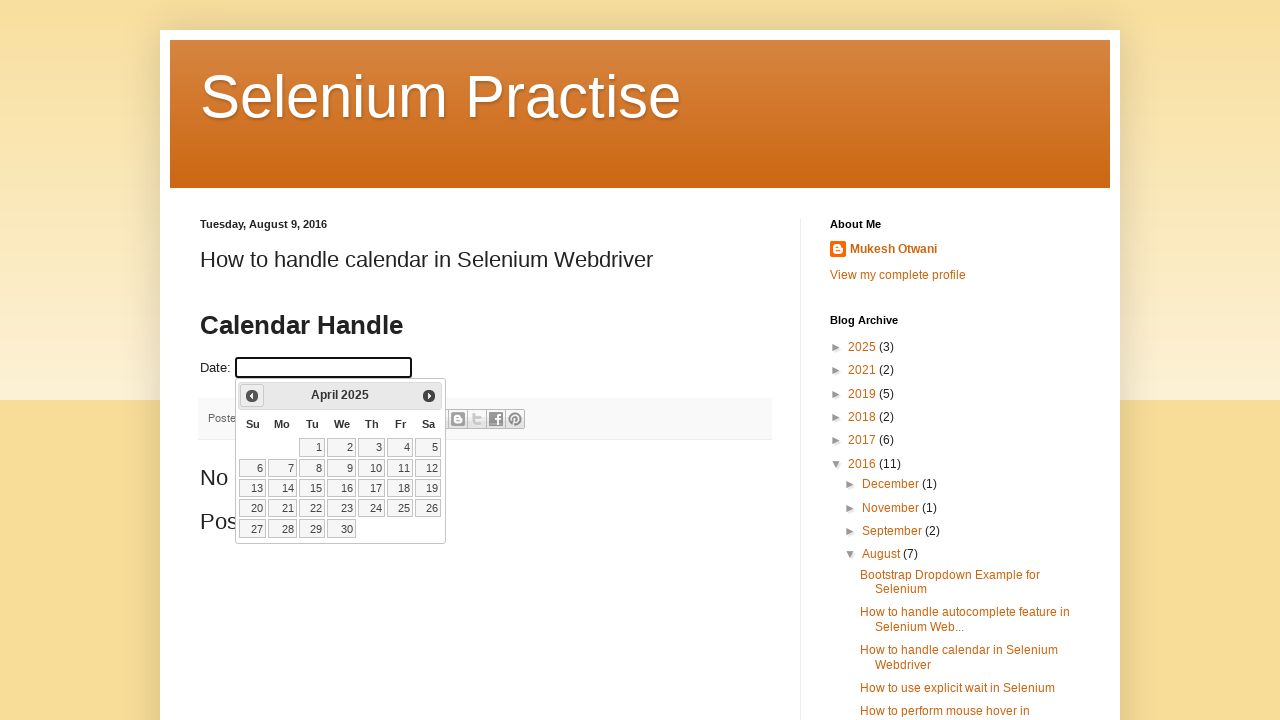

Clicked previous month button to navigate towards January 2022 at (252, 396) on .ui-datepicker-prev
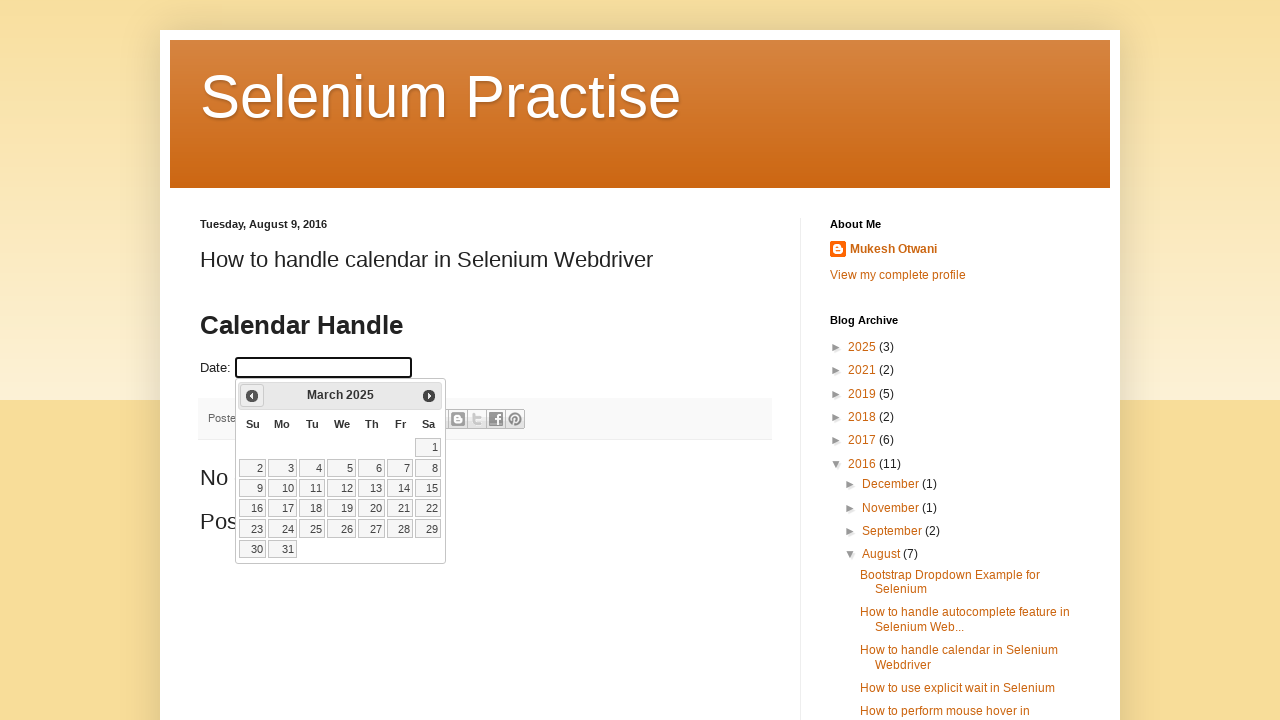

Waited for calendar to update after month navigation
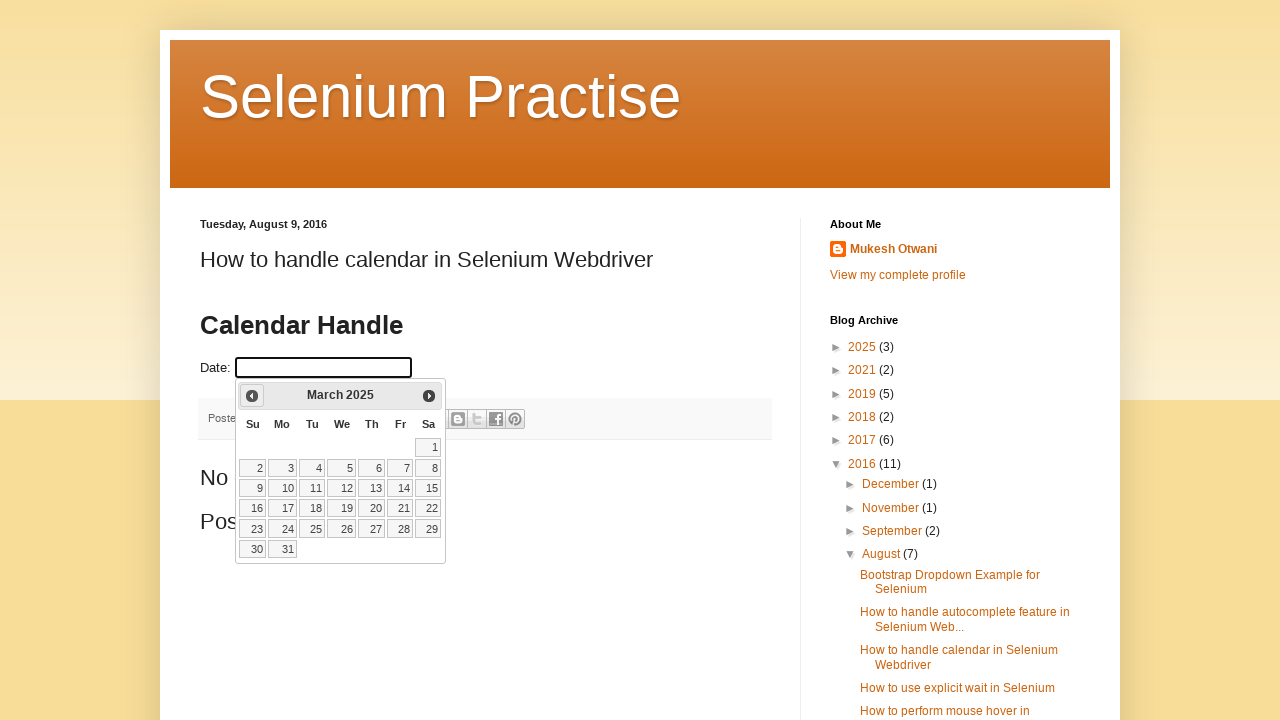

Clicked previous month button to navigate towards January 2022 at (252, 396) on .ui-datepicker-prev
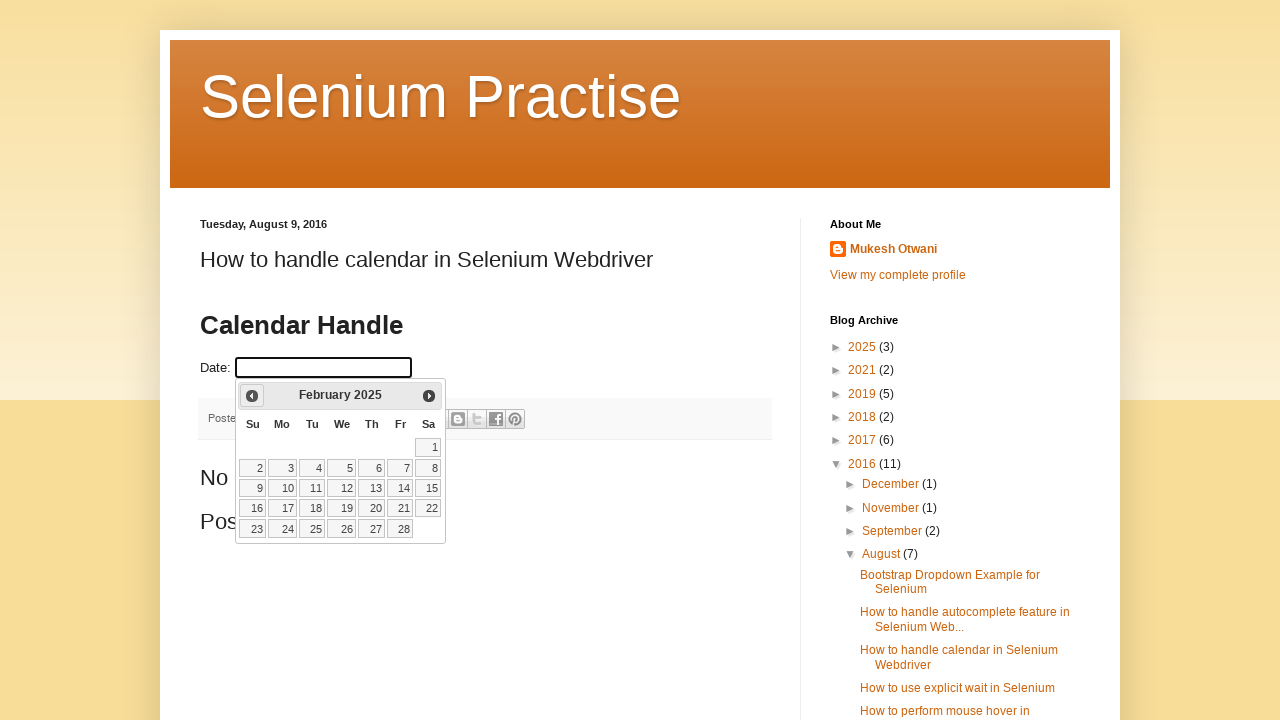

Waited for calendar to update after month navigation
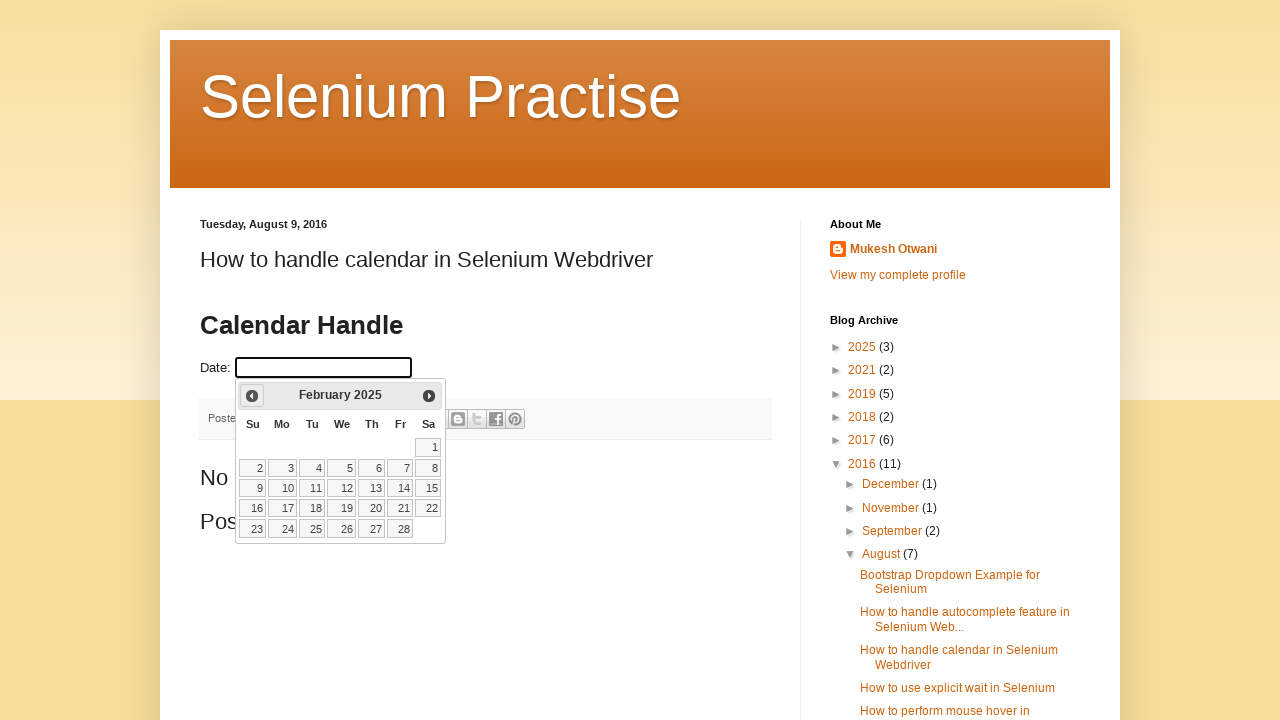

Clicked previous month button to navigate towards January 2022 at (252, 396) on .ui-datepicker-prev
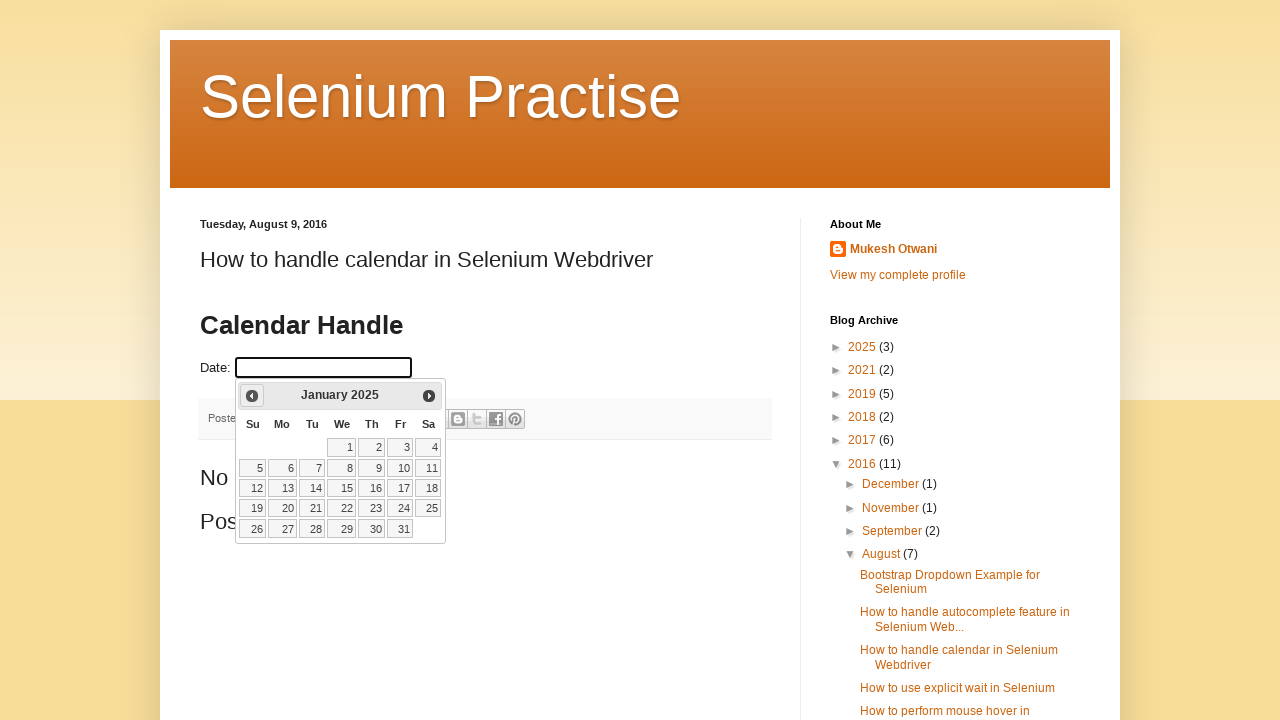

Waited for calendar to update after month navigation
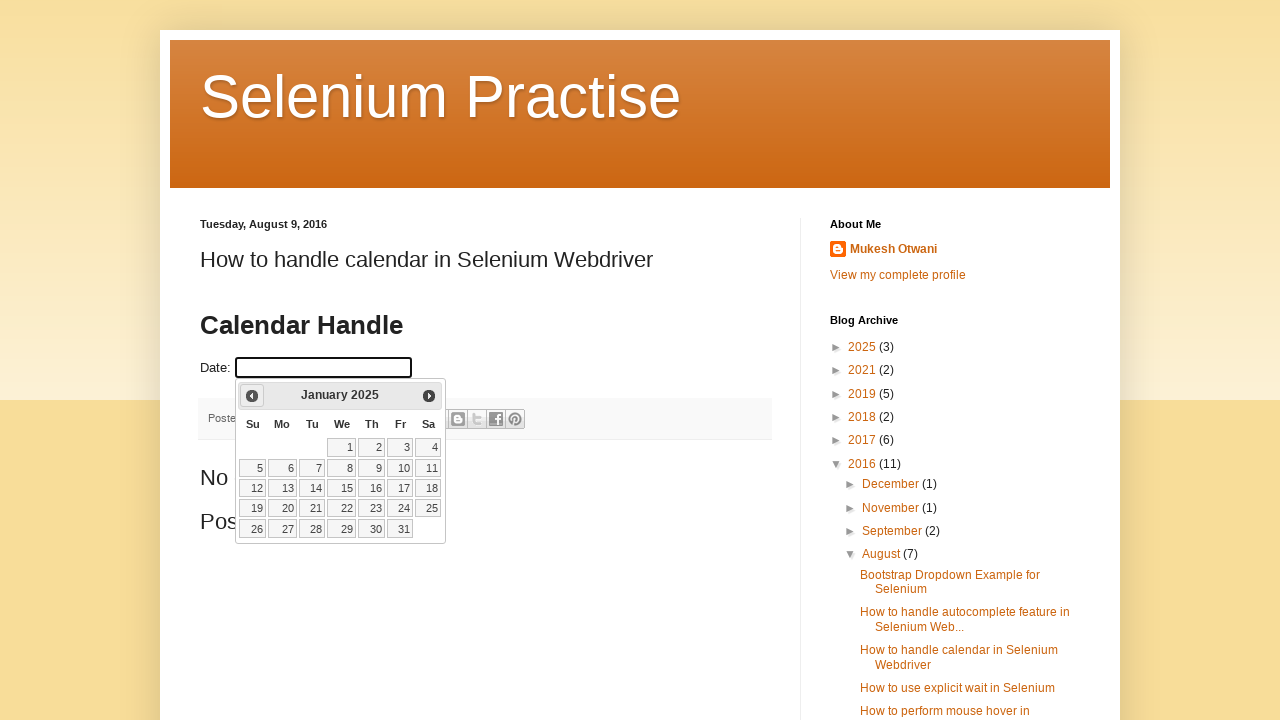

Clicked previous month button to navigate towards January 2022 at (252, 396) on .ui-datepicker-prev
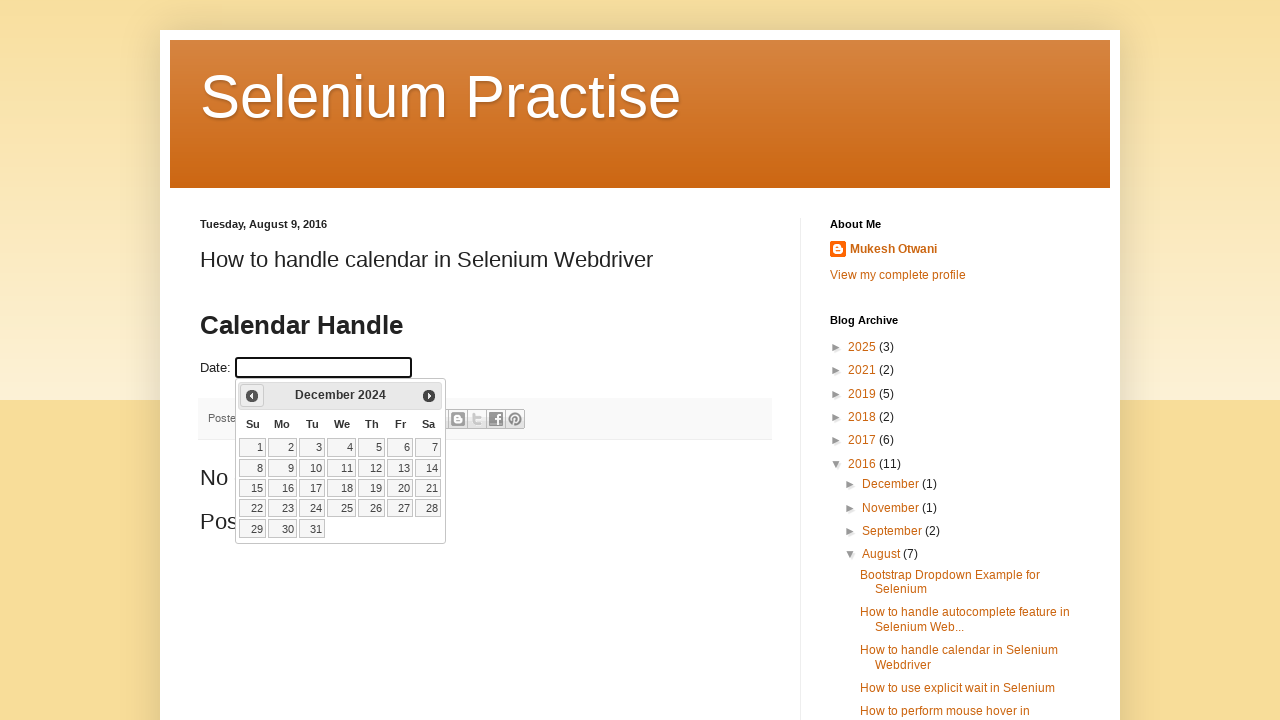

Waited for calendar to update after month navigation
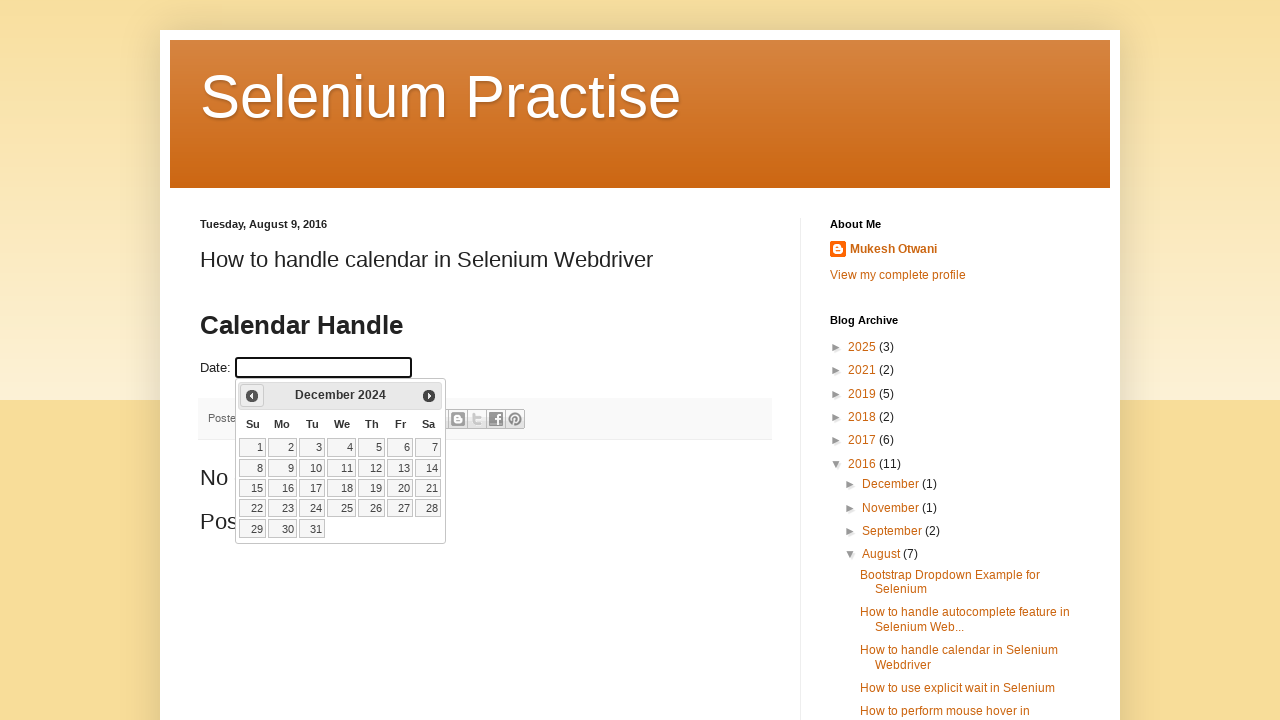

Clicked previous month button to navigate towards January 2022 at (252, 396) on .ui-datepicker-prev
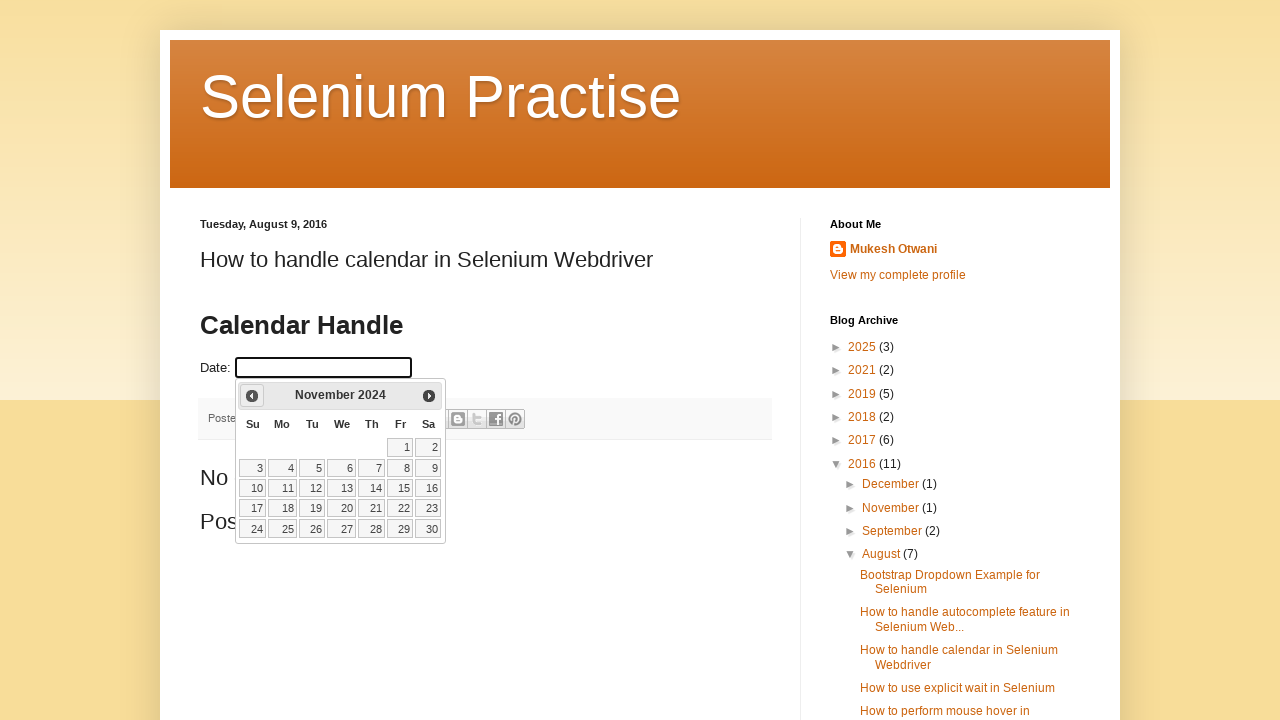

Waited for calendar to update after month navigation
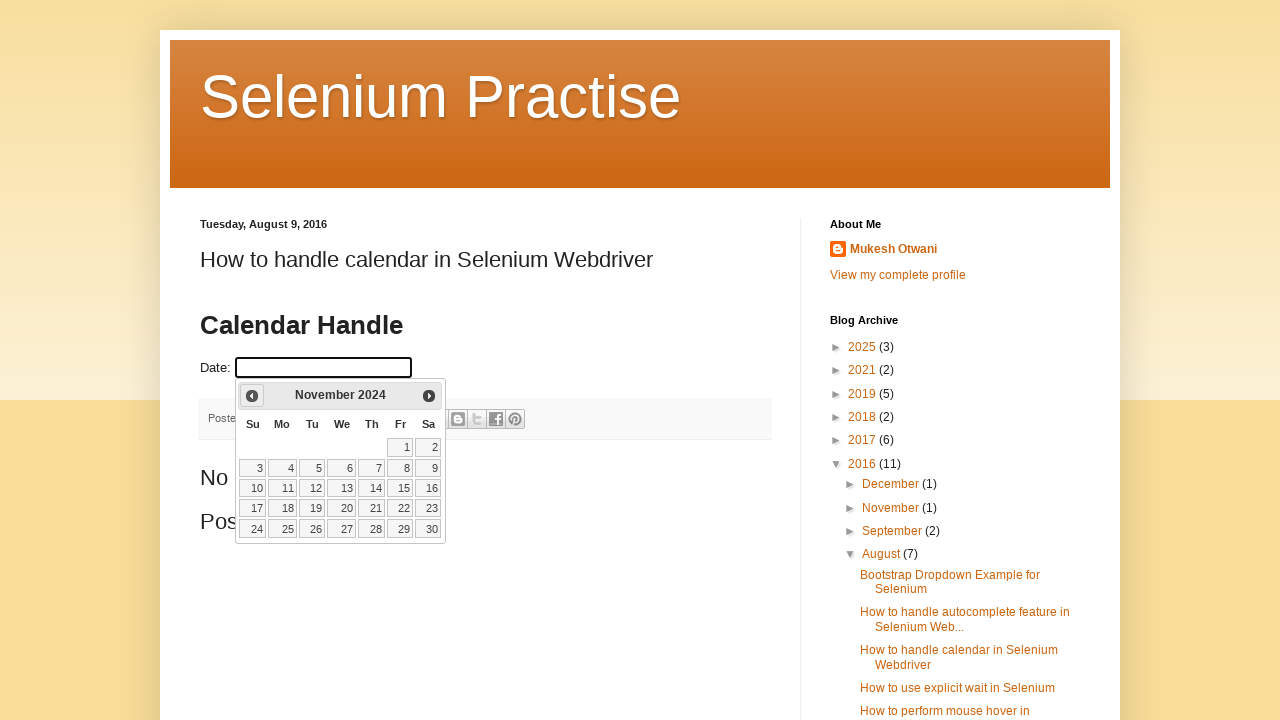

Clicked previous month button to navigate towards January 2022 at (252, 396) on .ui-datepicker-prev
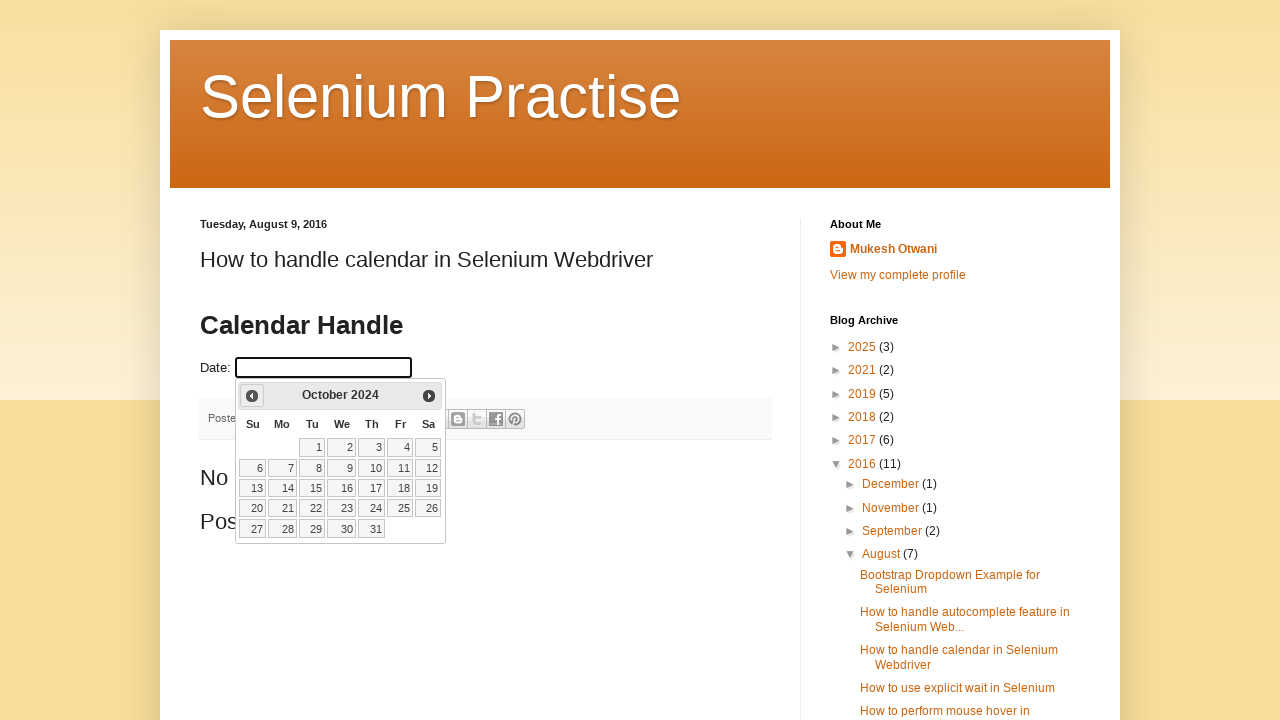

Waited for calendar to update after month navigation
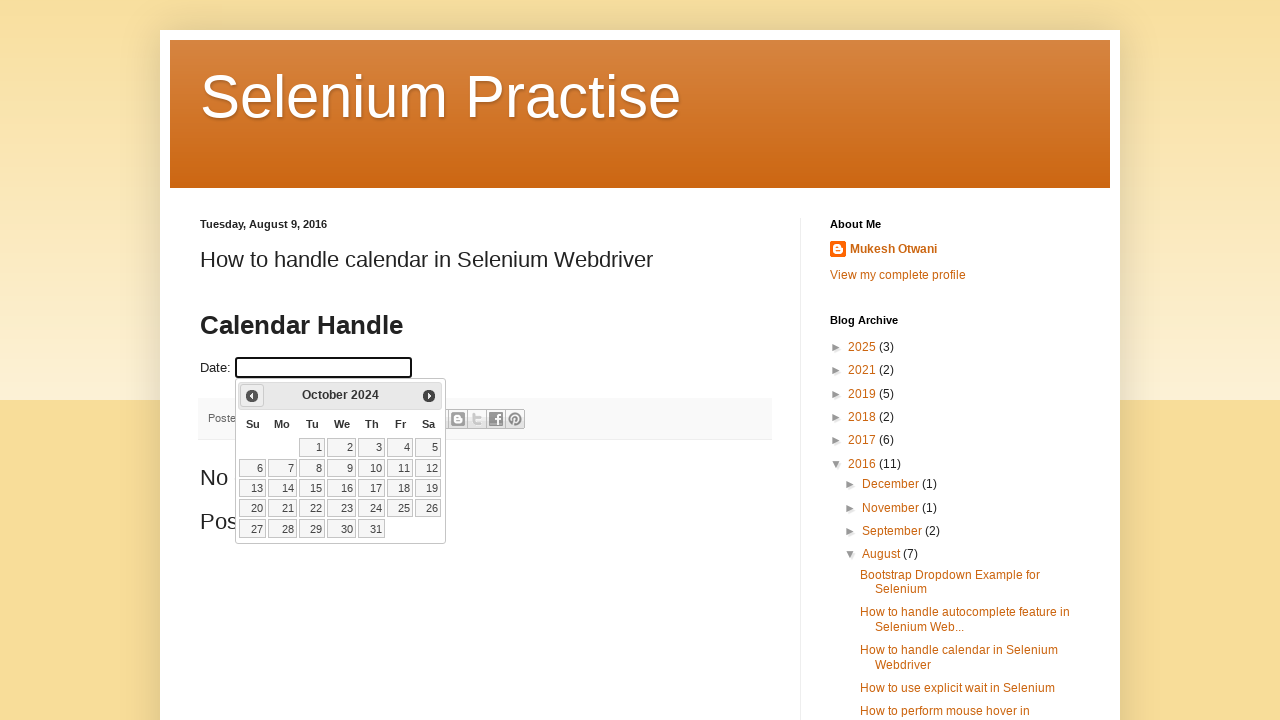

Clicked previous month button to navigate towards January 2022 at (252, 396) on .ui-datepicker-prev
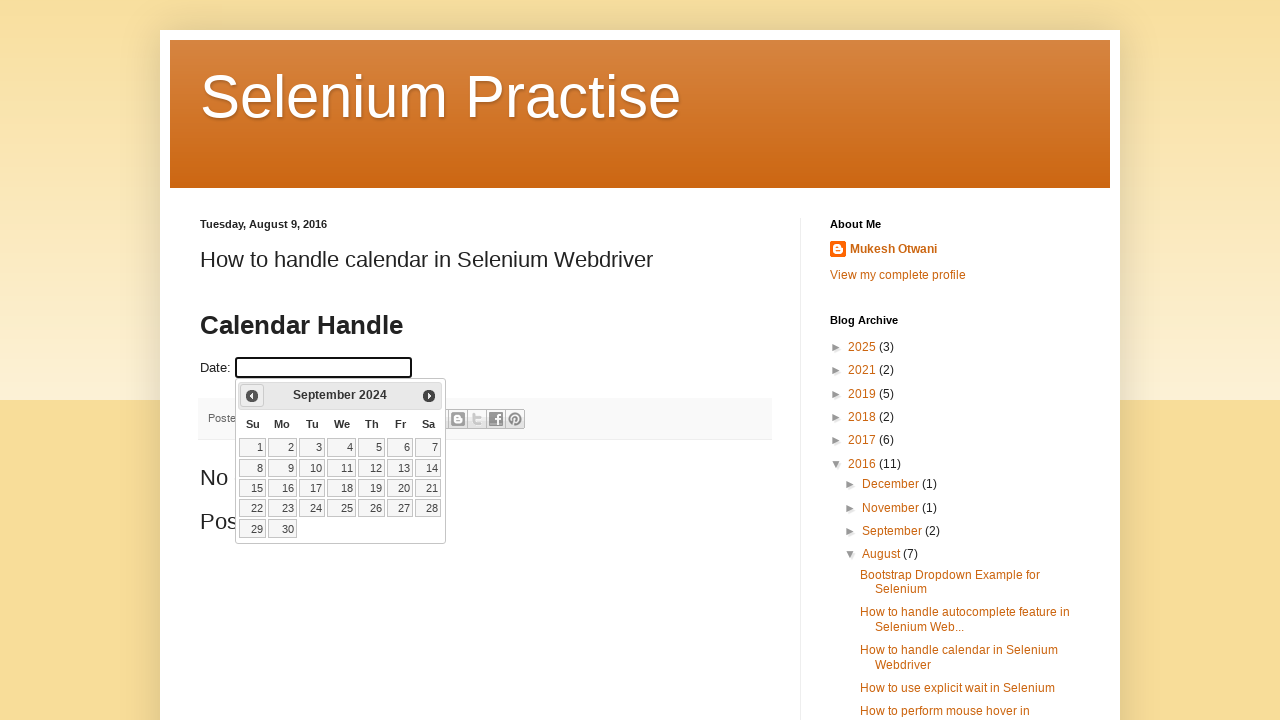

Waited for calendar to update after month navigation
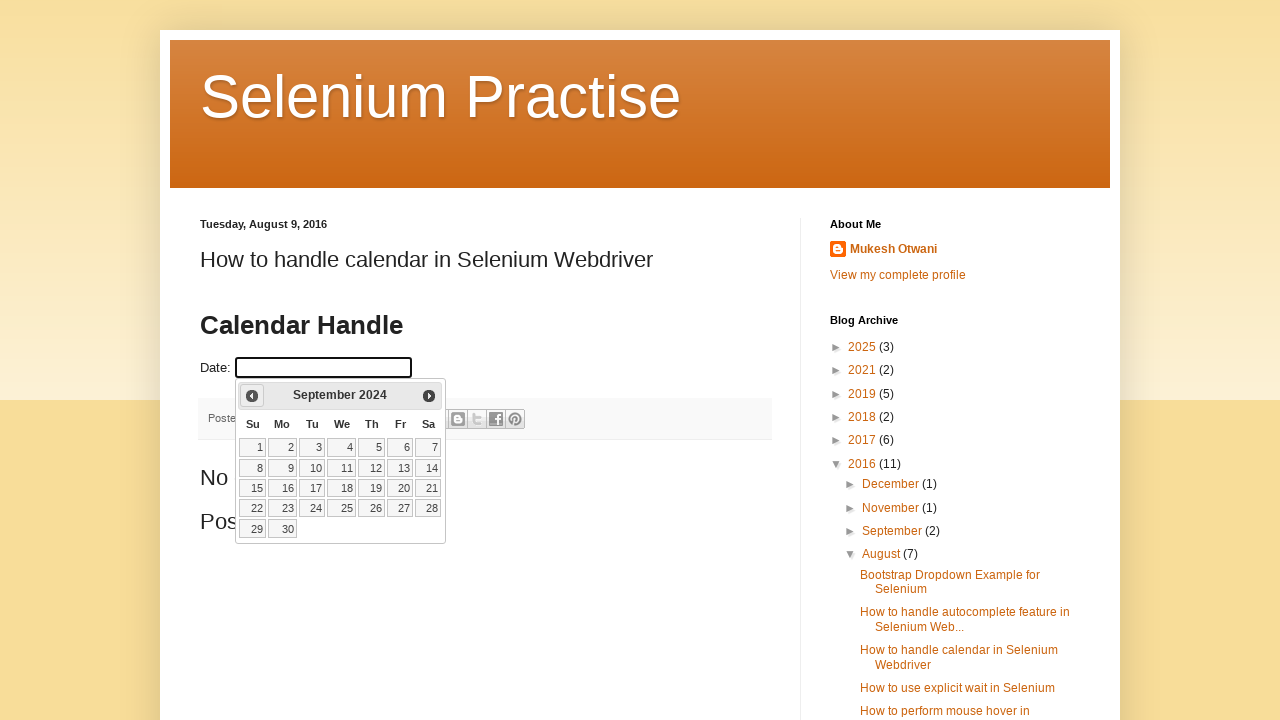

Clicked previous month button to navigate towards January 2022 at (252, 396) on .ui-datepicker-prev
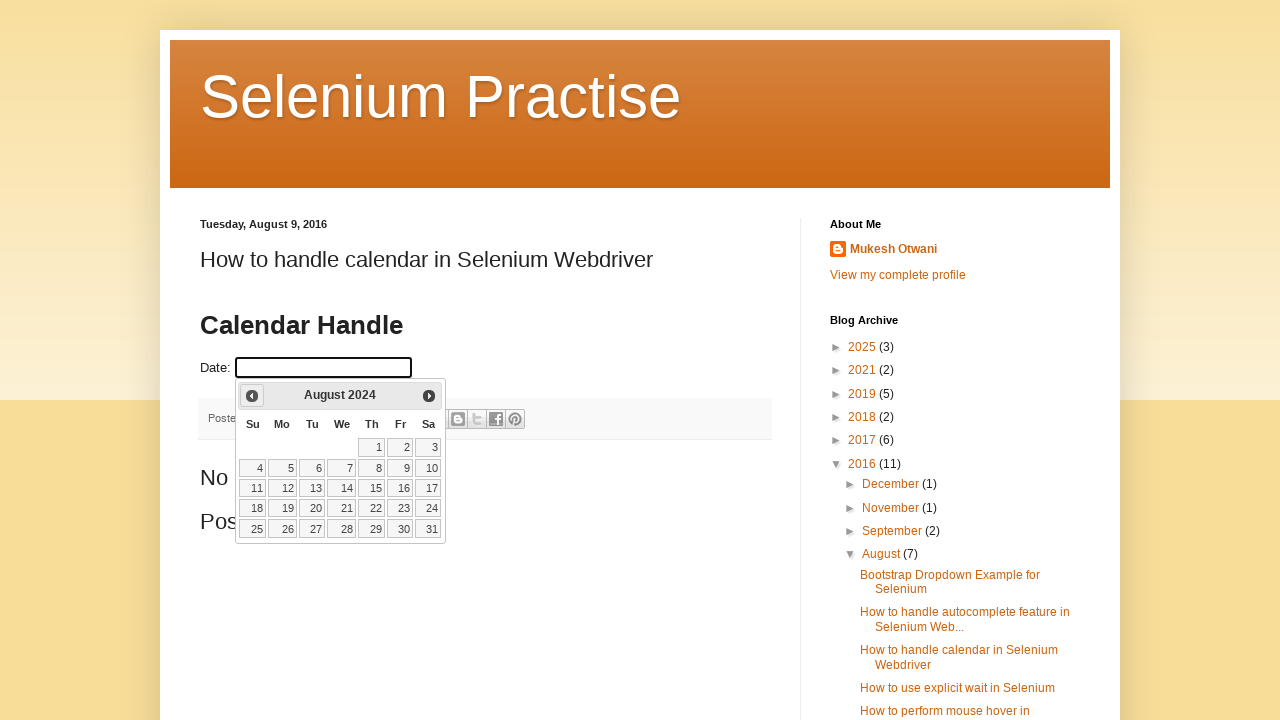

Waited for calendar to update after month navigation
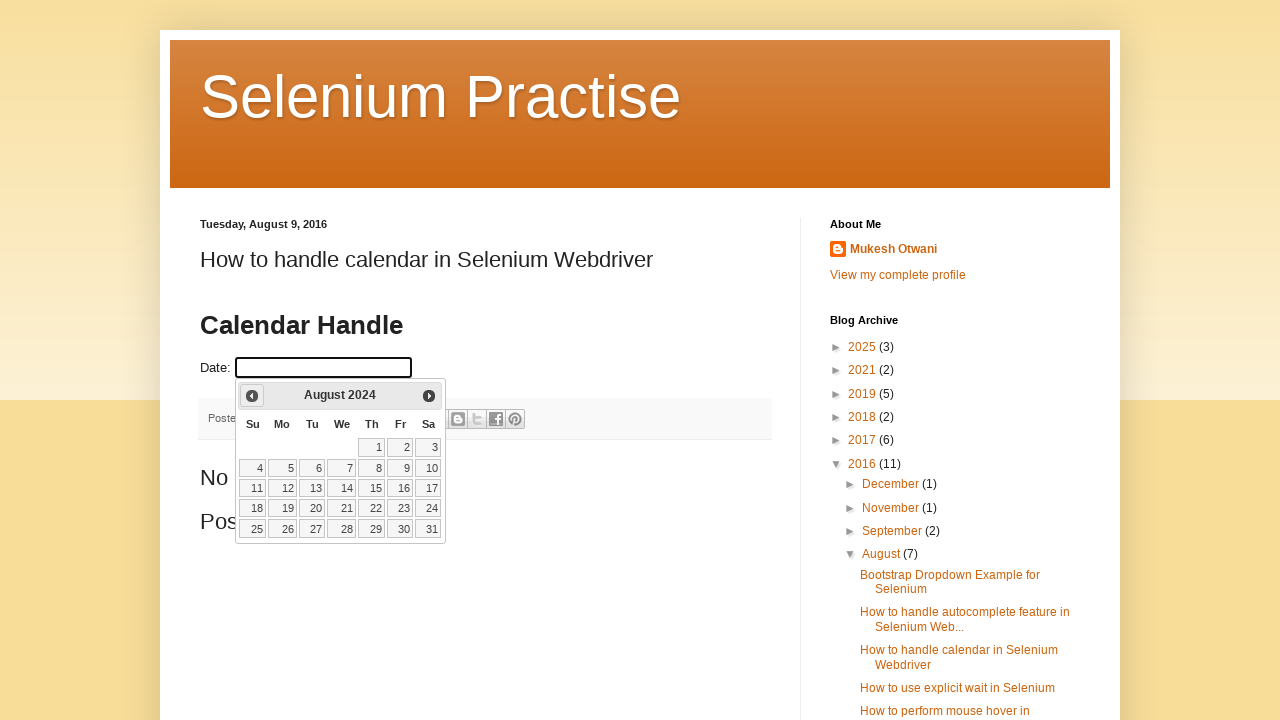

Clicked previous month button to navigate towards January 2022 at (252, 396) on .ui-datepicker-prev
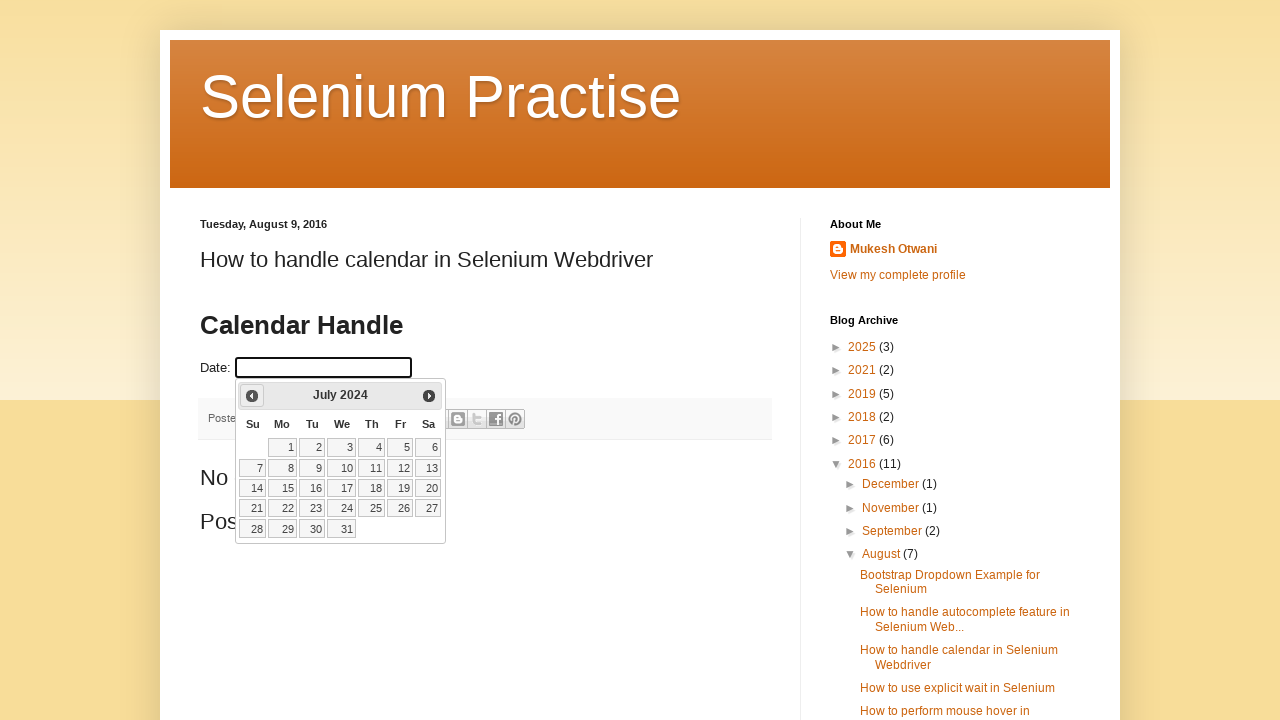

Waited for calendar to update after month navigation
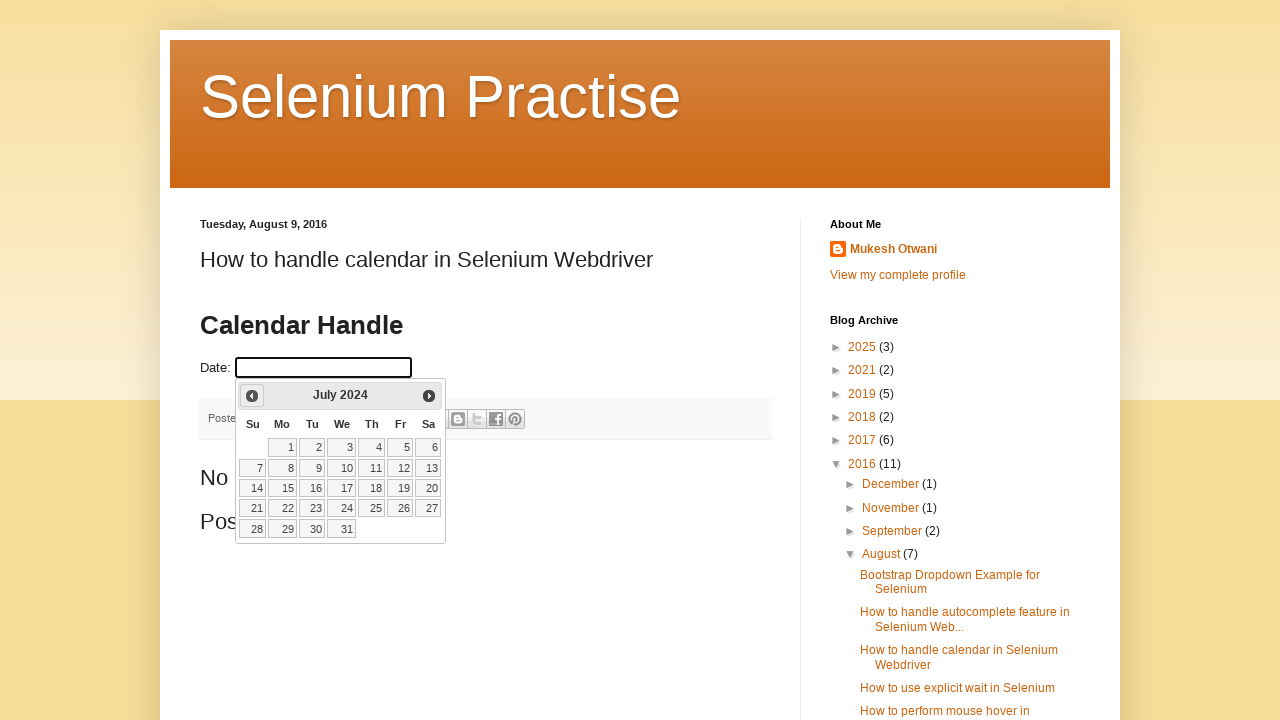

Clicked previous month button to navigate towards January 2022 at (252, 396) on .ui-datepicker-prev
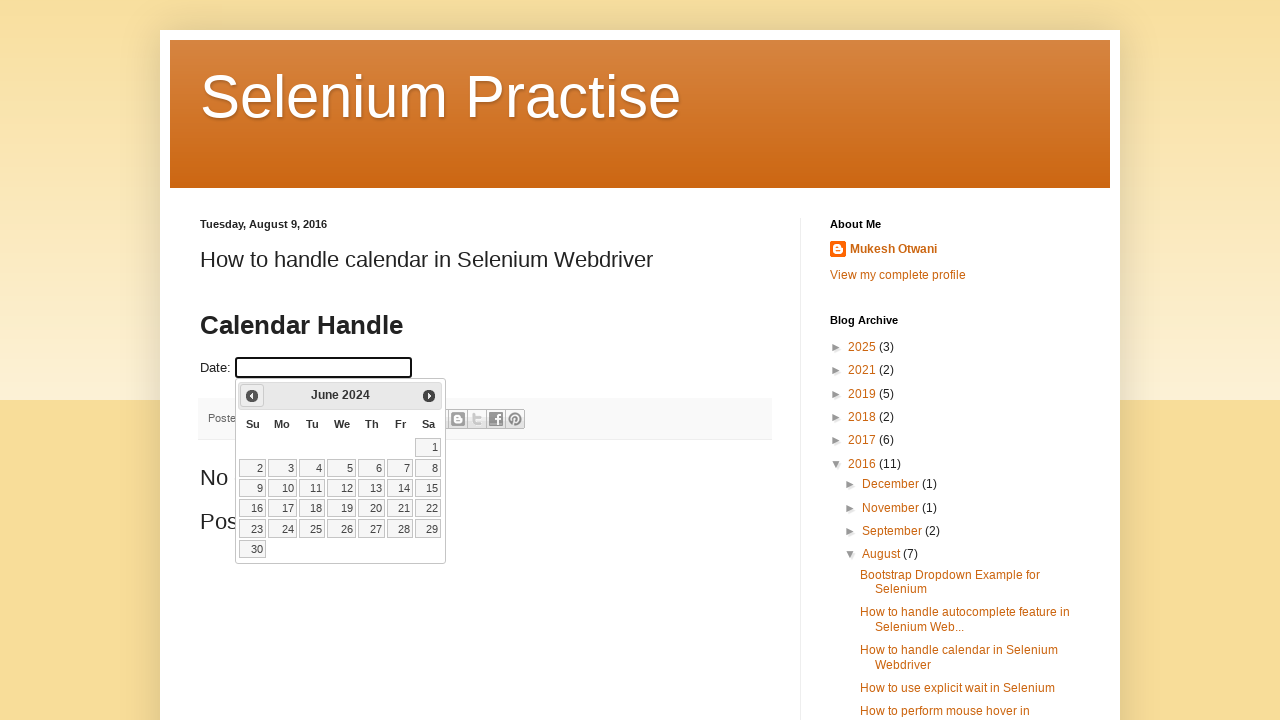

Waited for calendar to update after month navigation
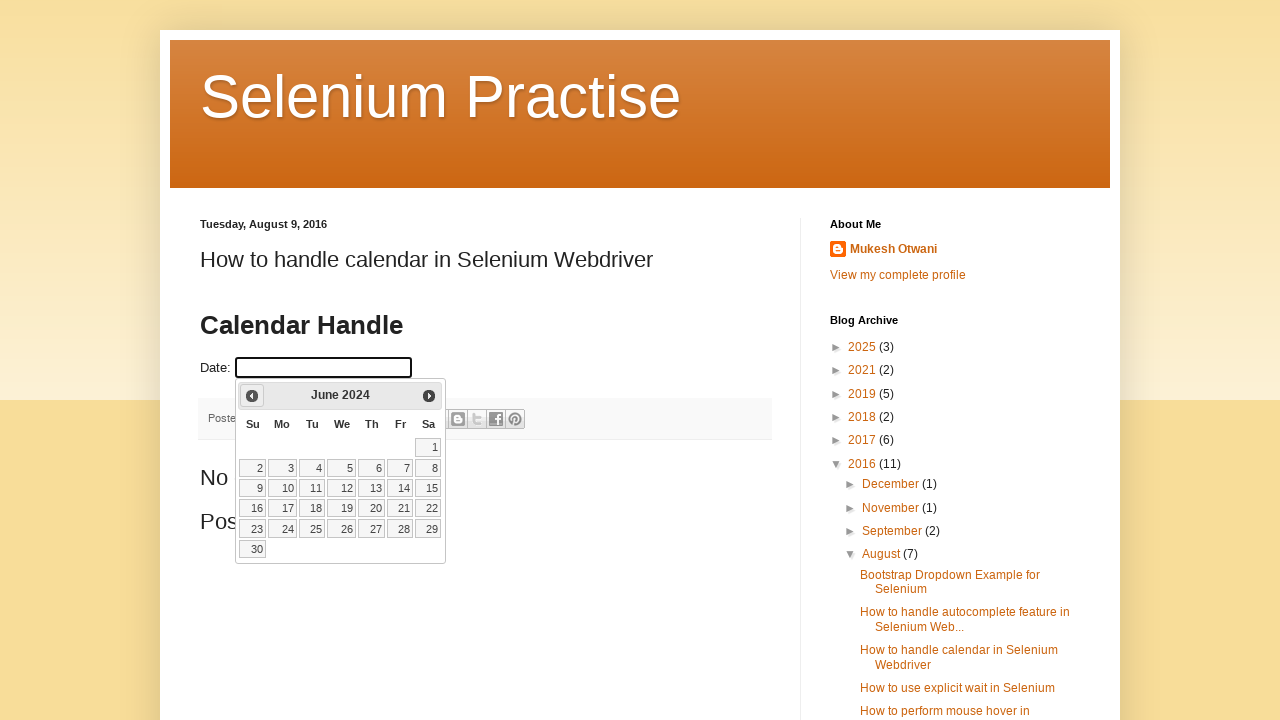

Clicked previous month button to navigate towards January 2022 at (252, 396) on .ui-datepicker-prev
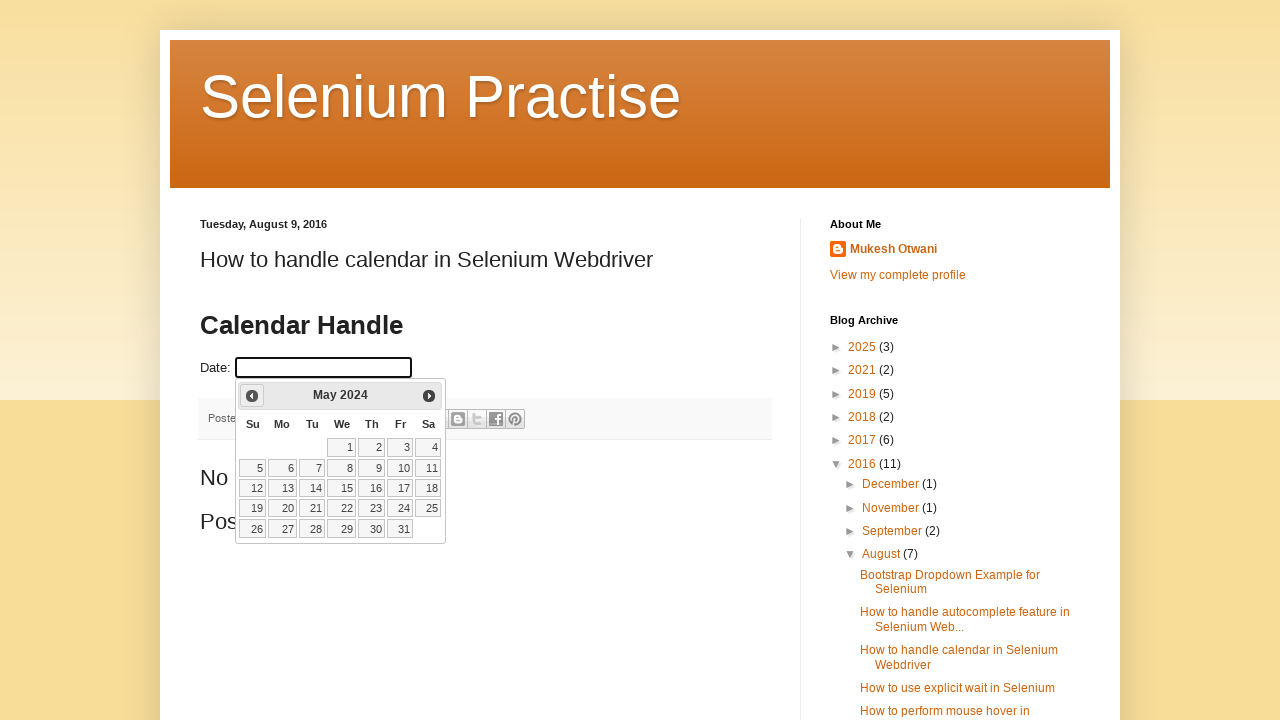

Waited for calendar to update after month navigation
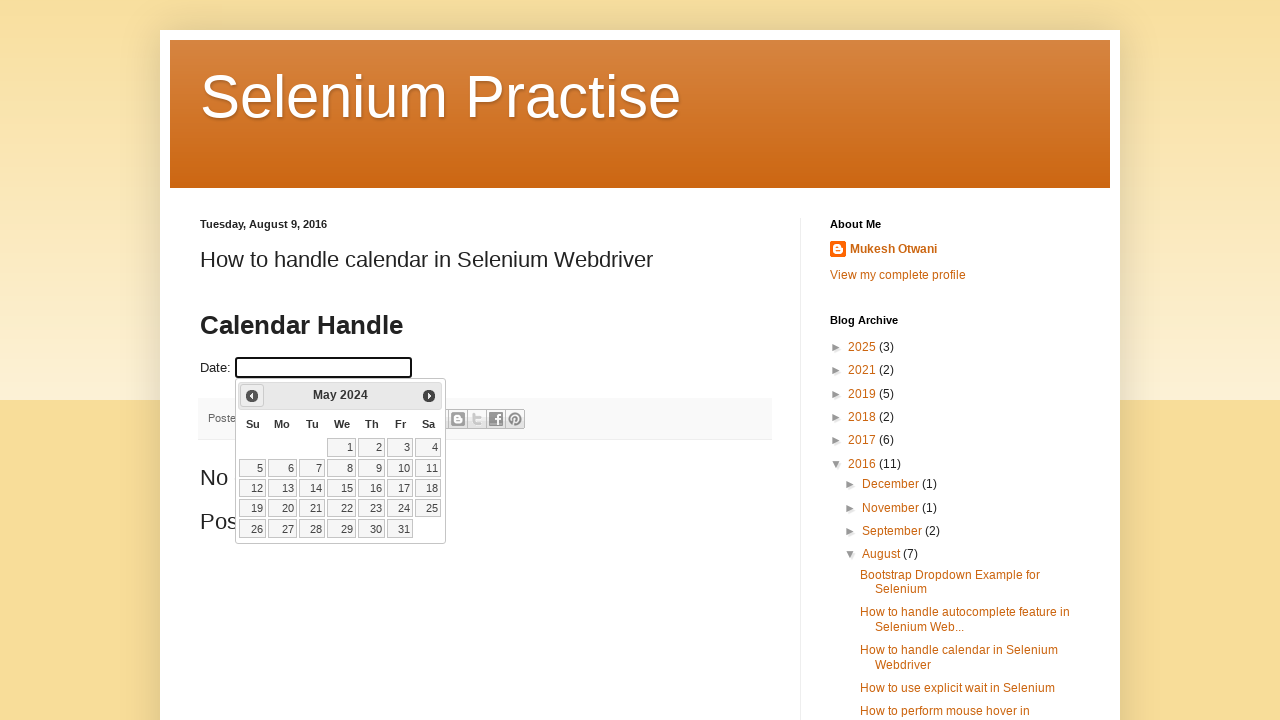

Clicked previous month button to navigate towards January 2022 at (252, 396) on .ui-datepicker-prev
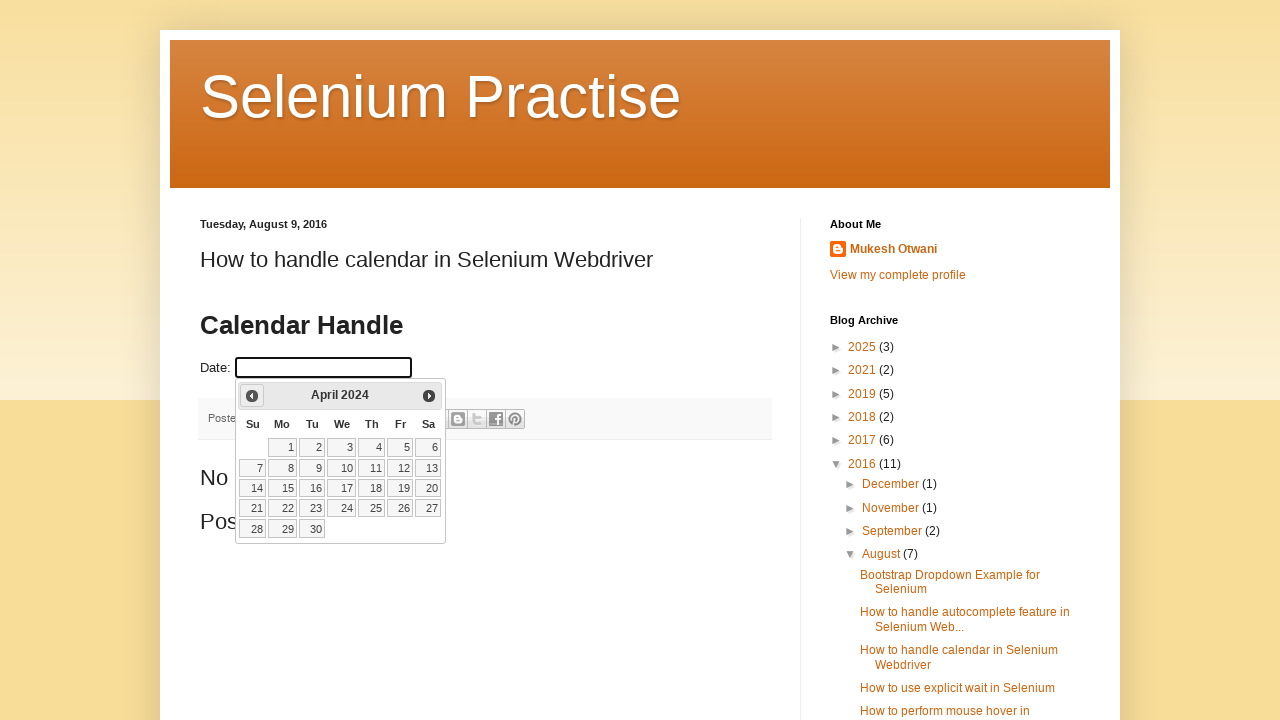

Waited for calendar to update after month navigation
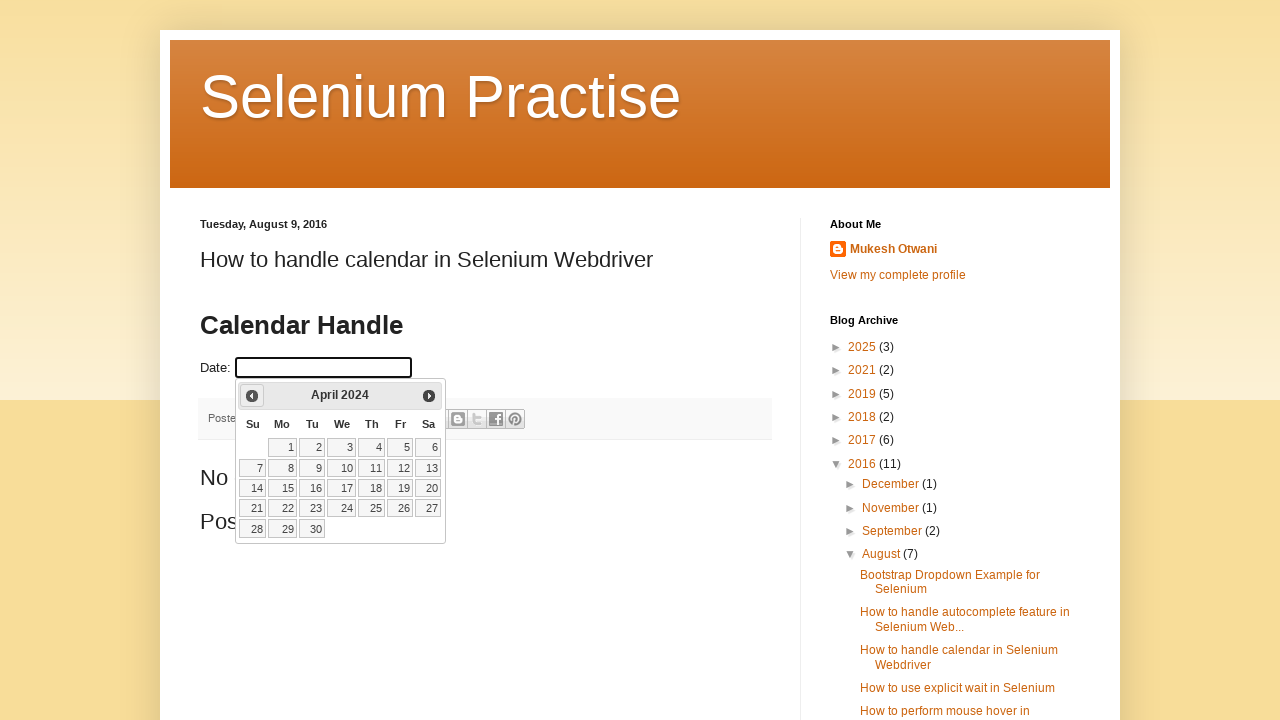

Clicked previous month button to navigate towards January 2022 at (252, 396) on .ui-datepicker-prev
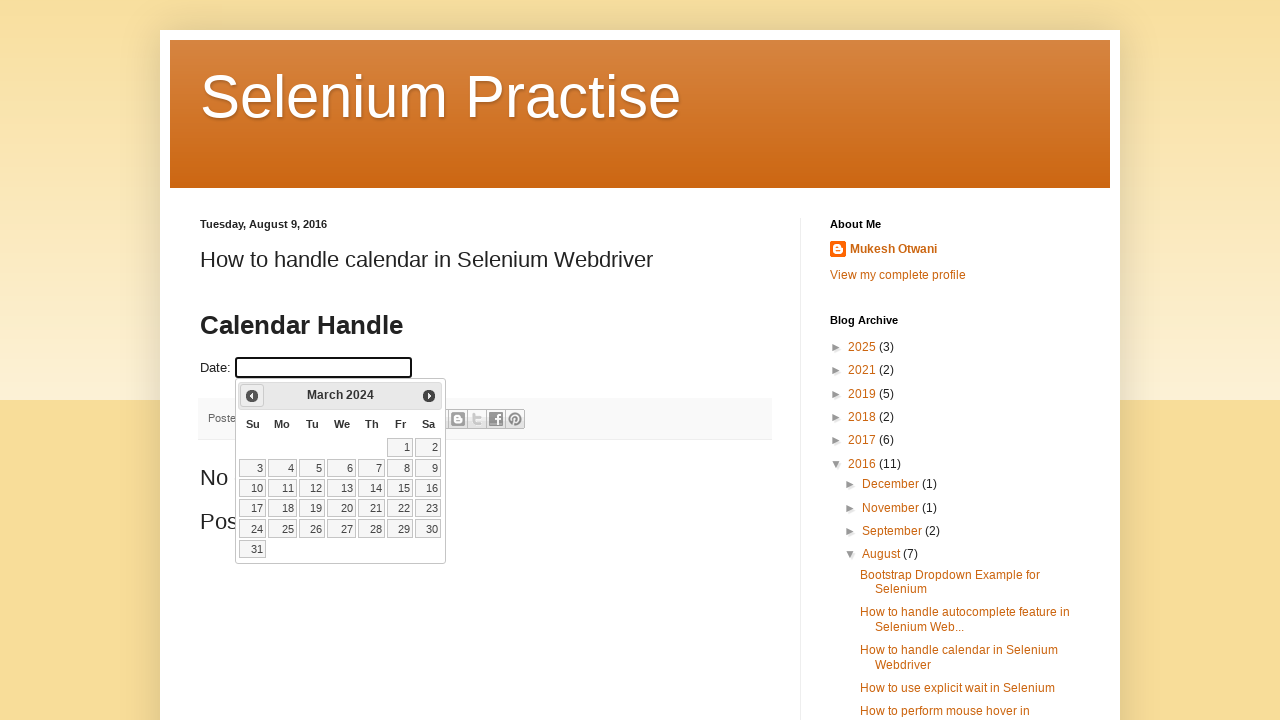

Waited for calendar to update after month navigation
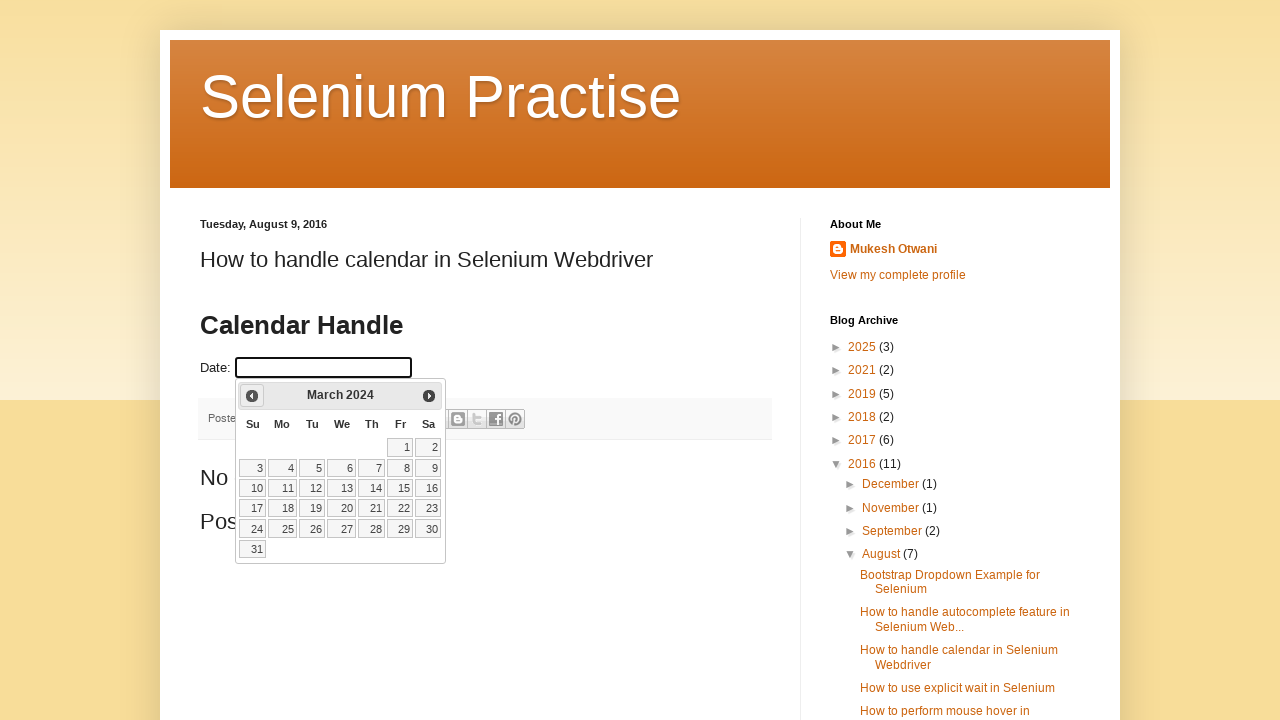

Clicked previous month button to navigate towards January 2022 at (252, 396) on .ui-datepicker-prev
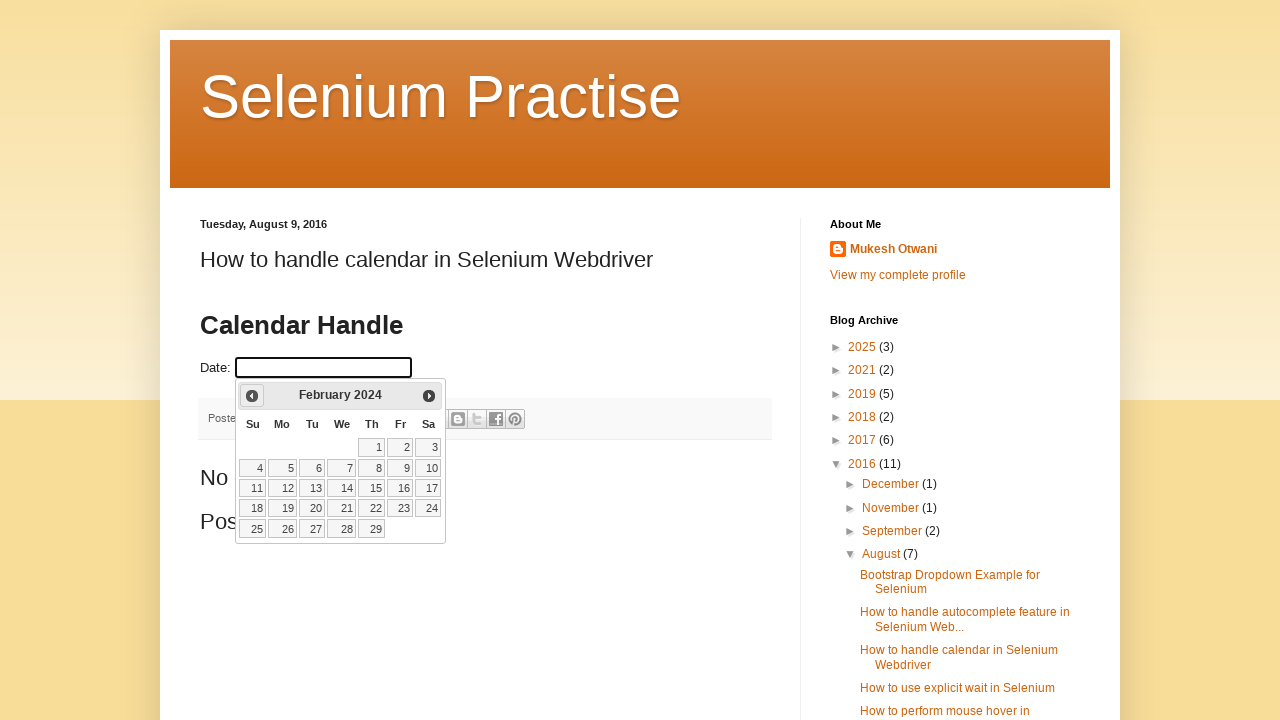

Waited for calendar to update after month navigation
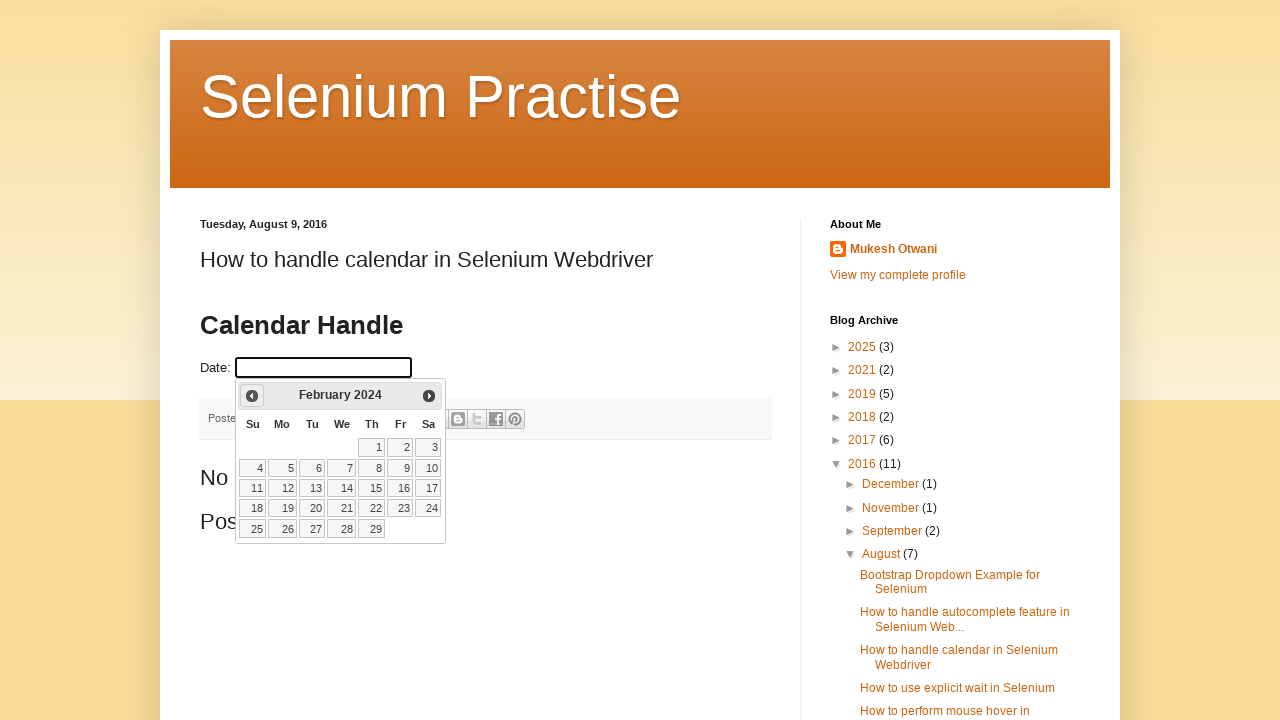

Clicked previous month button to navigate towards January 2022 at (252, 396) on .ui-datepicker-prev
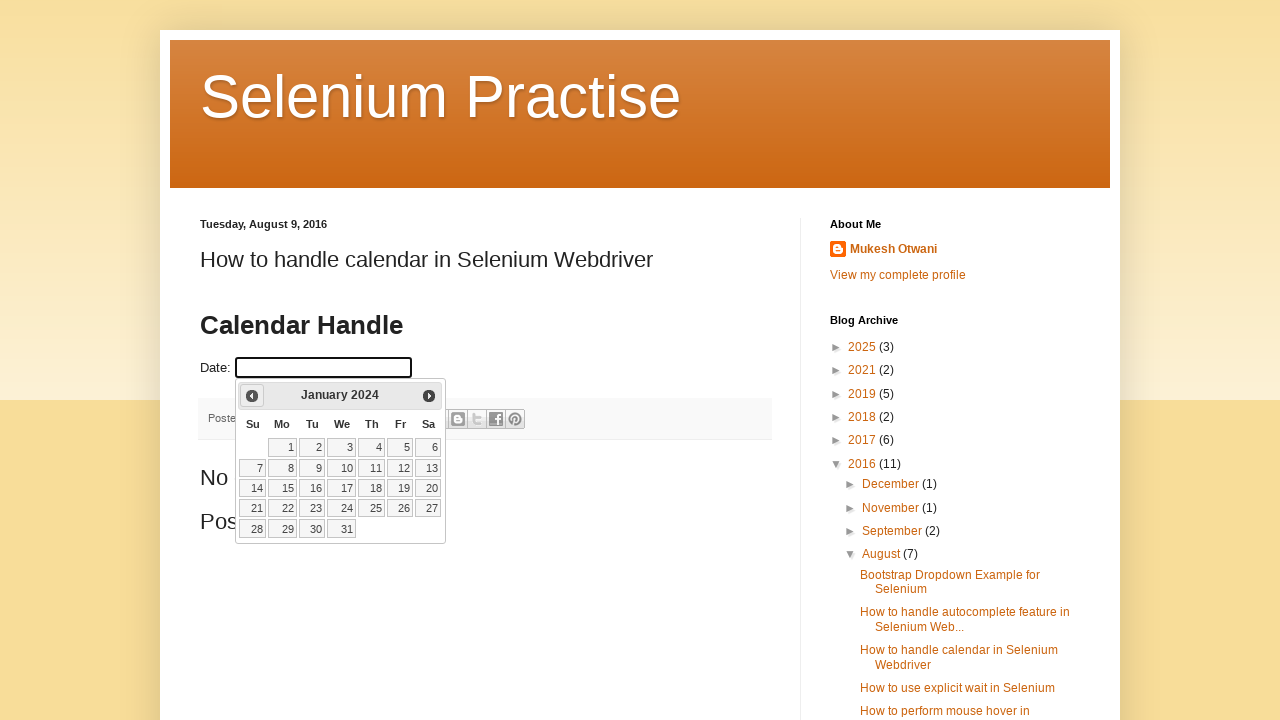

Waited for calendar to update after month navigation
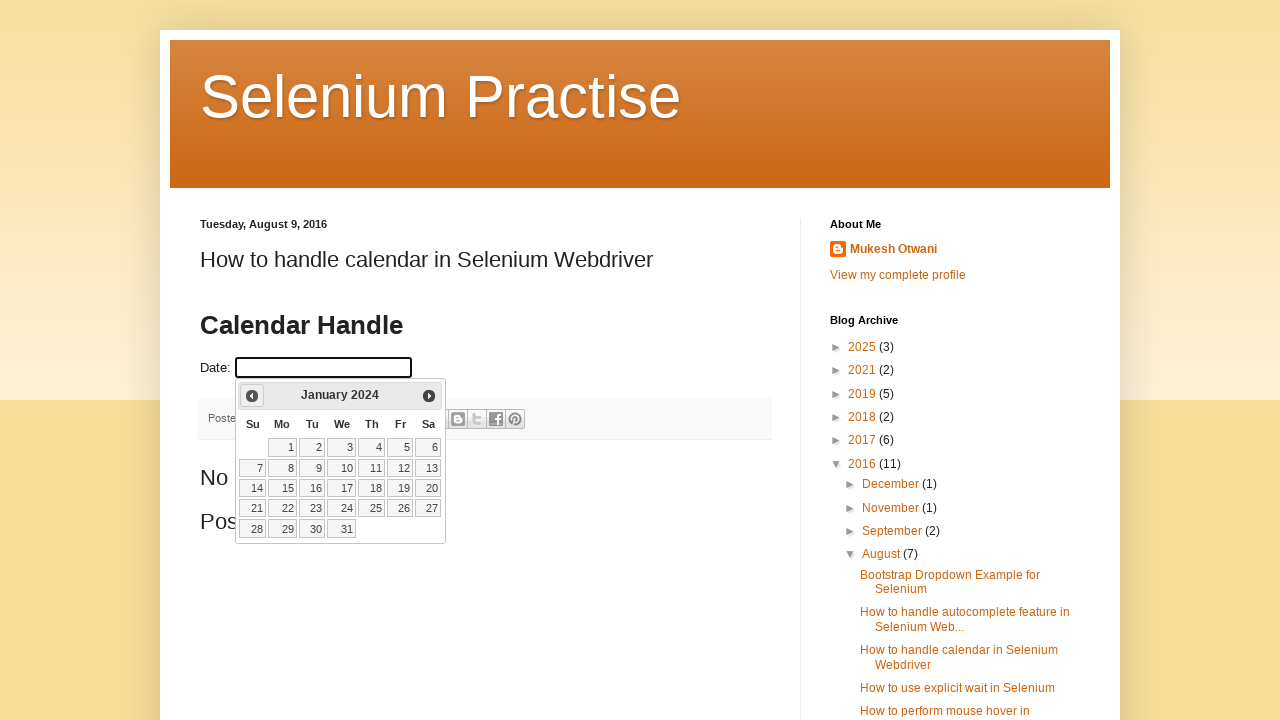

Clicked previous month button to navigate towards January 2022 at (252, 396) on .ui-datepicker-prev
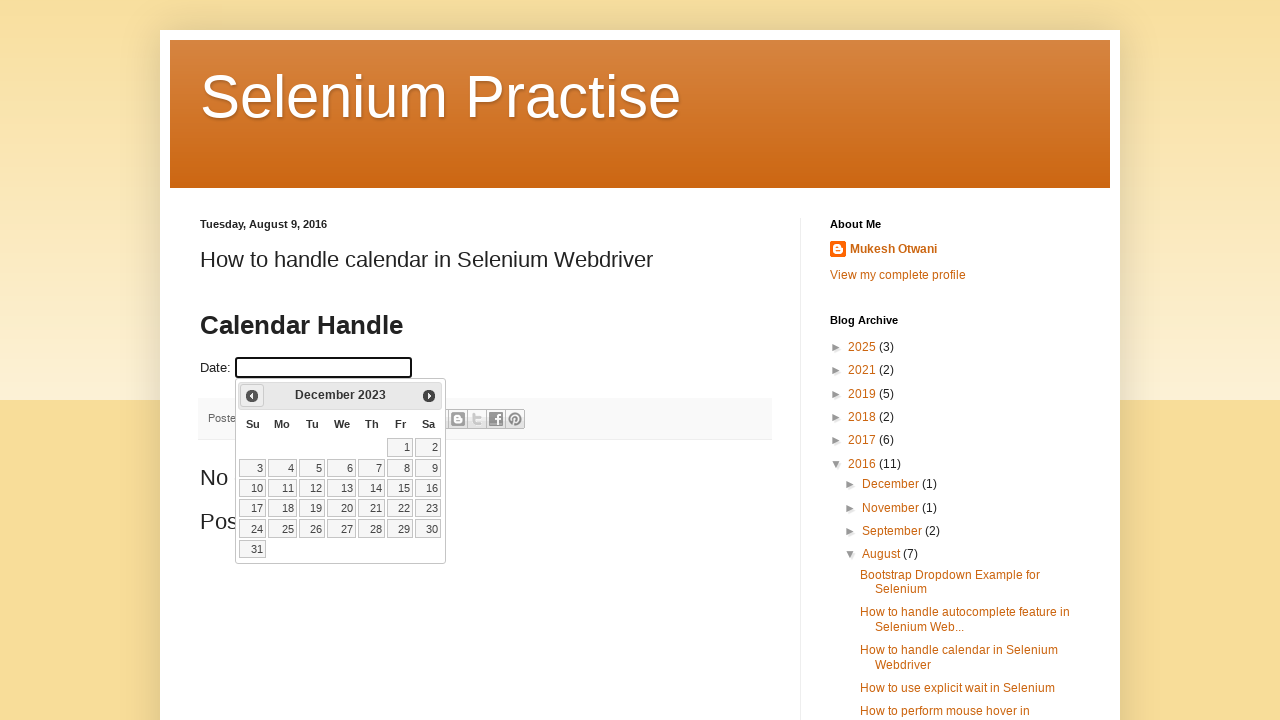

Waited for calendar to update after month navigation
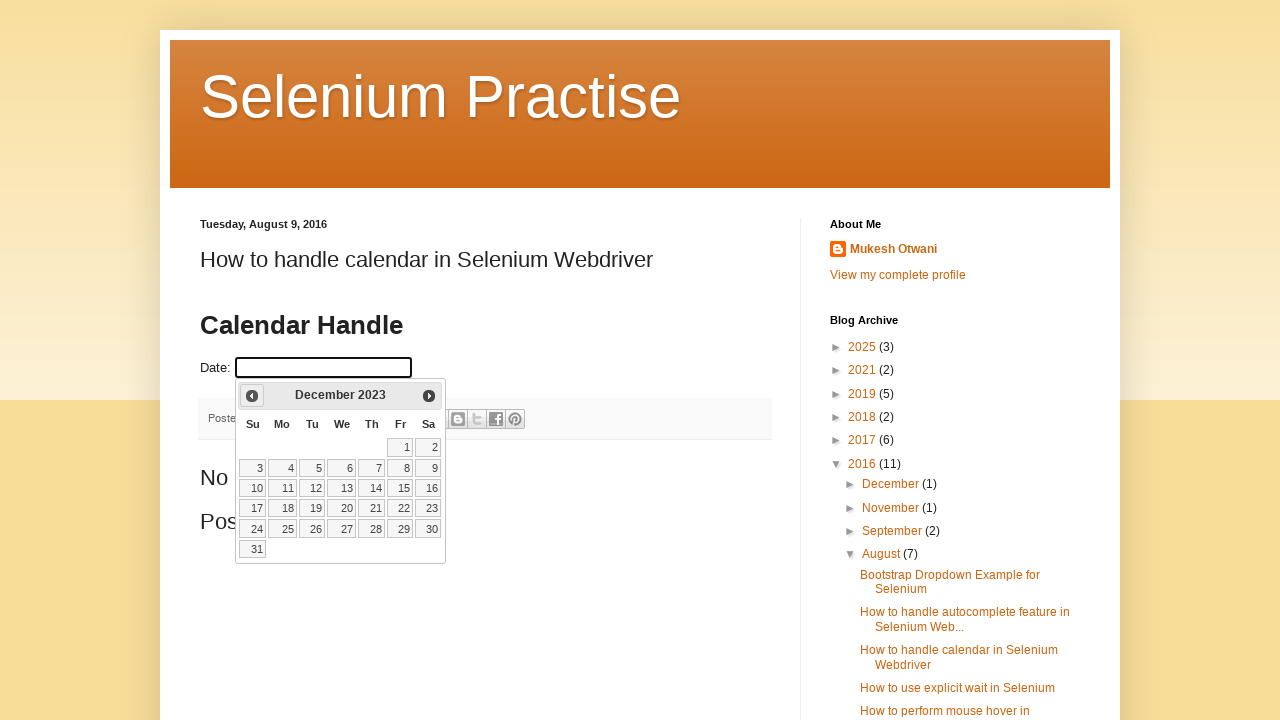

Clicked previous month button to navigate towards January 2022 at (252, 396) on .ui-datepicker-prev
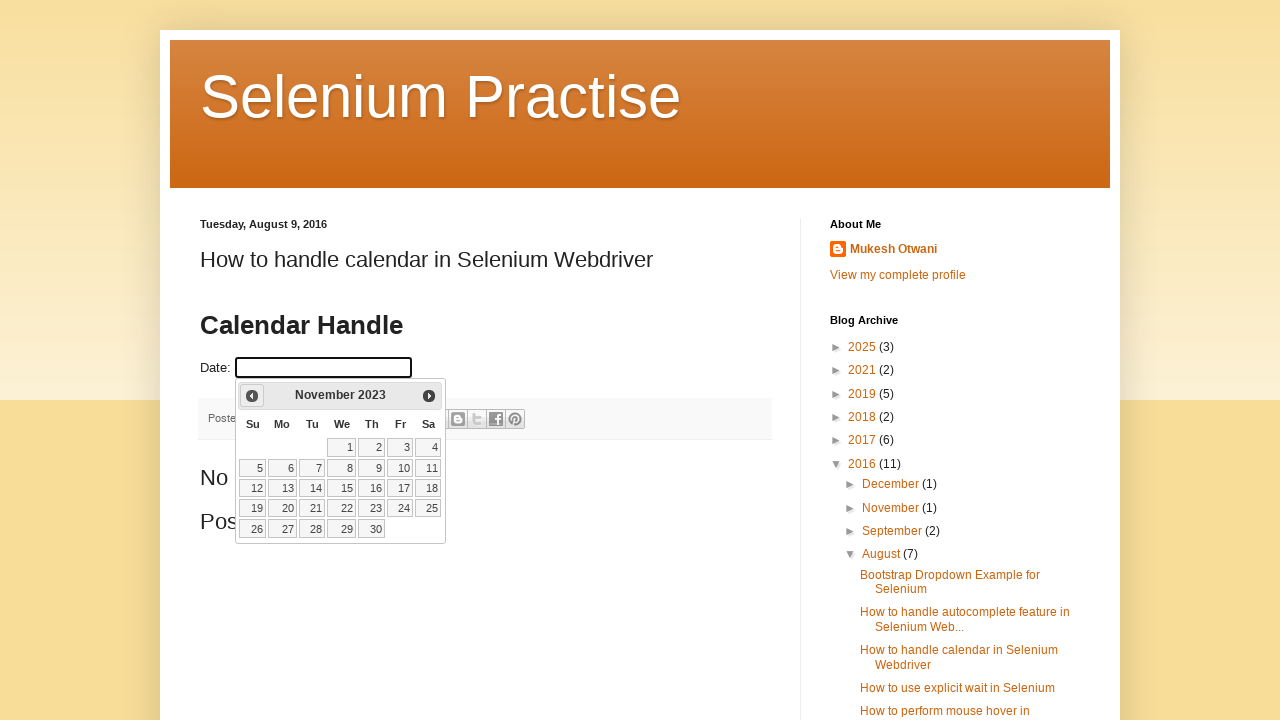

Waited for calendar to update after month navigation
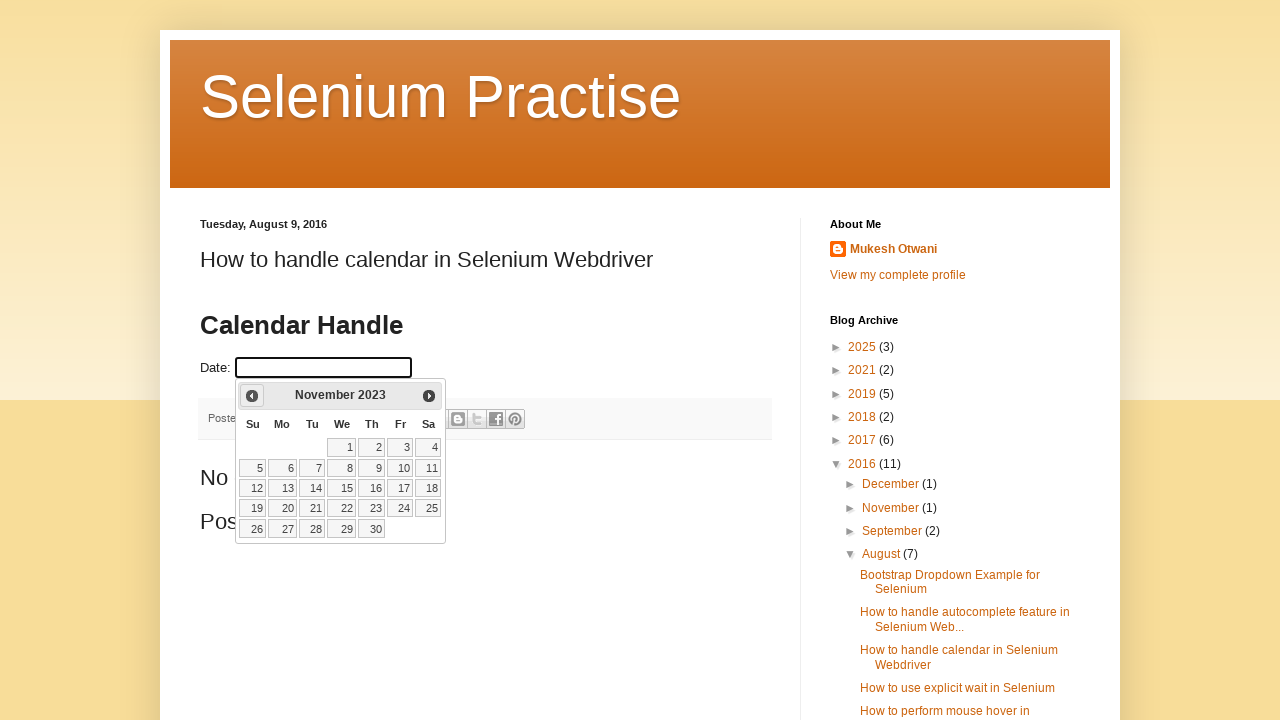

Clicked previous month button to navigate towards January 2022 at (252, 396) on .ui-datepicker-prev
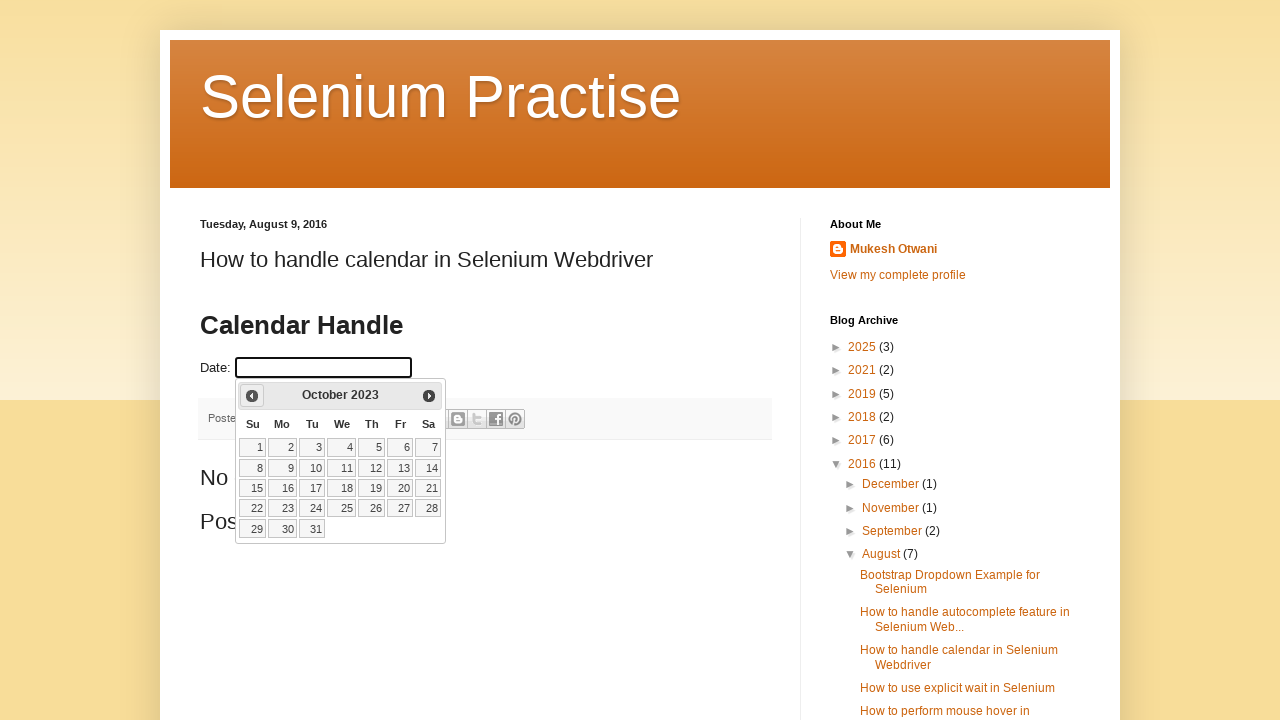

Waited for calendar to update after month navigation
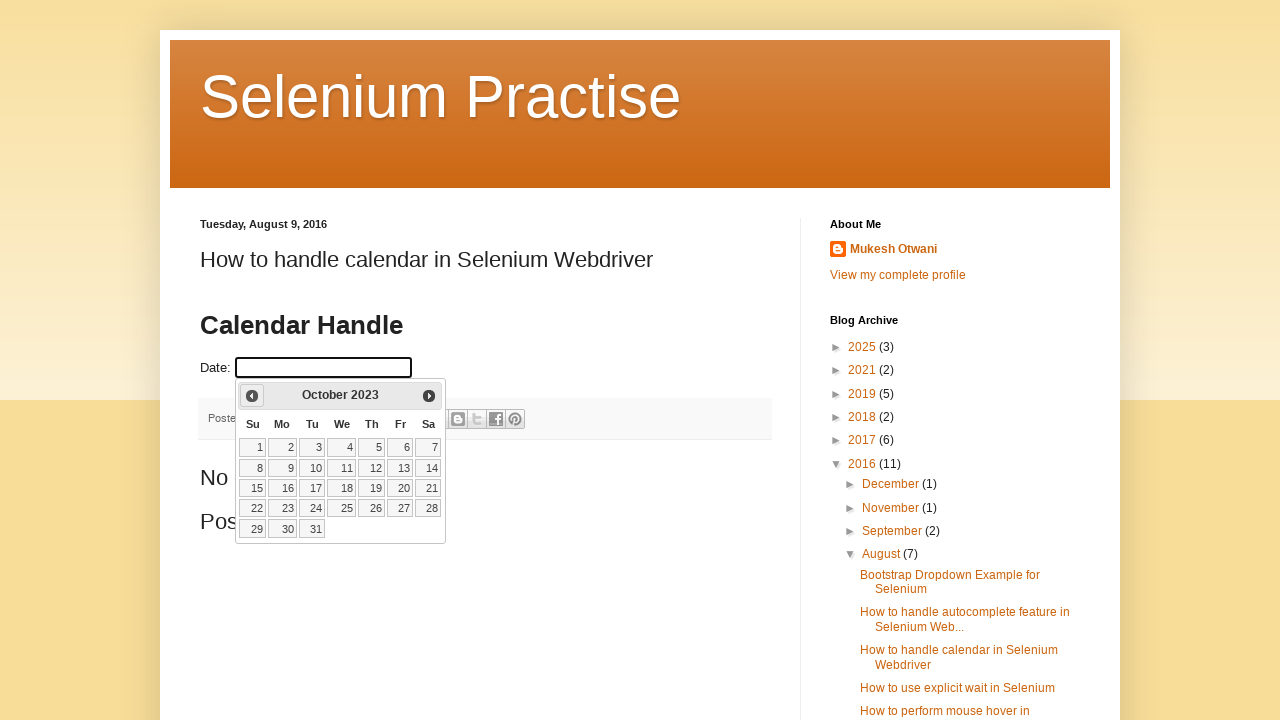

Clicked previous month button to navigate towards January 2022 at (252, 396) on .ui-datepicker-prev
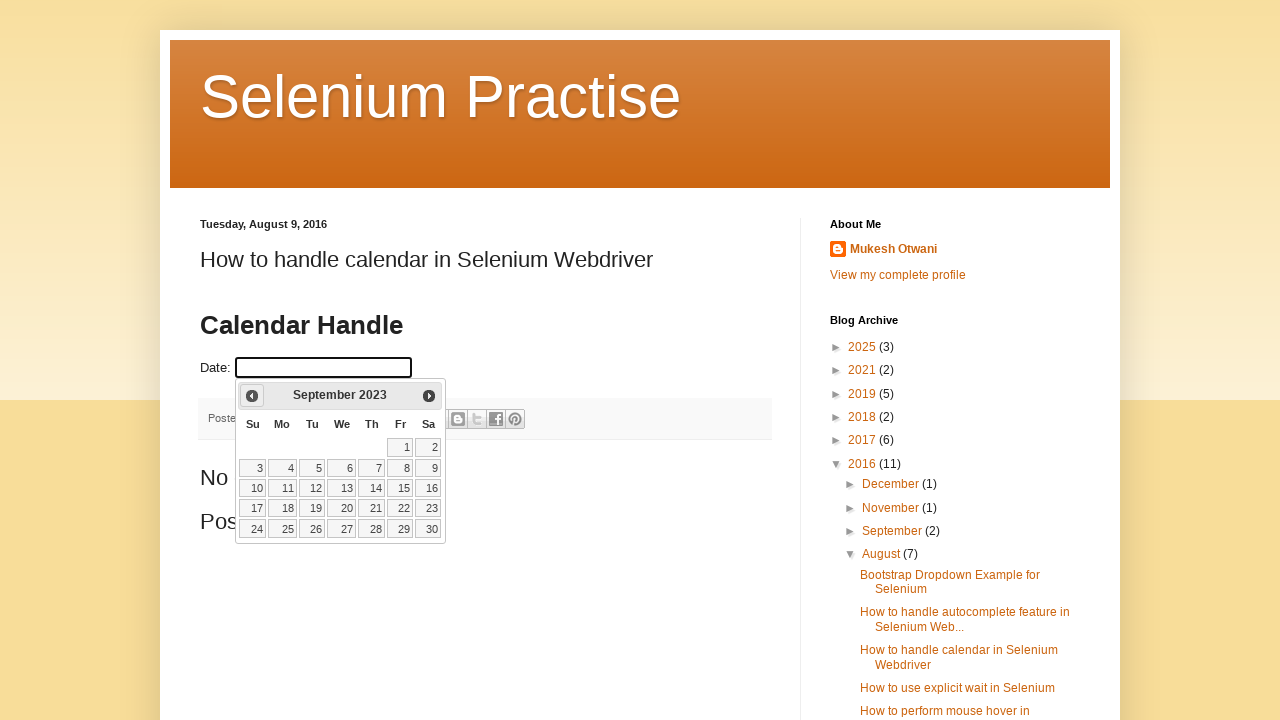

Waited for calendar to update after month navigation
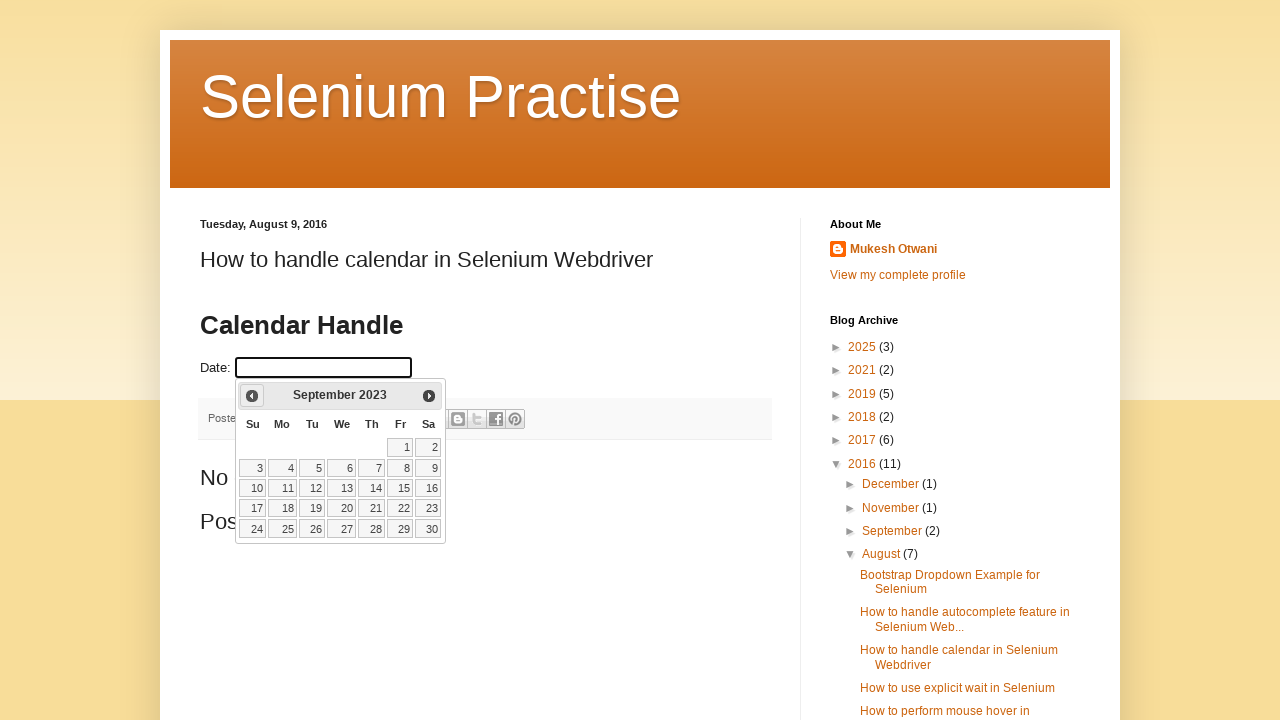

Clicked previous month button to navigate towards January 2022 at (252, 396) on .ui-datepicker-prev
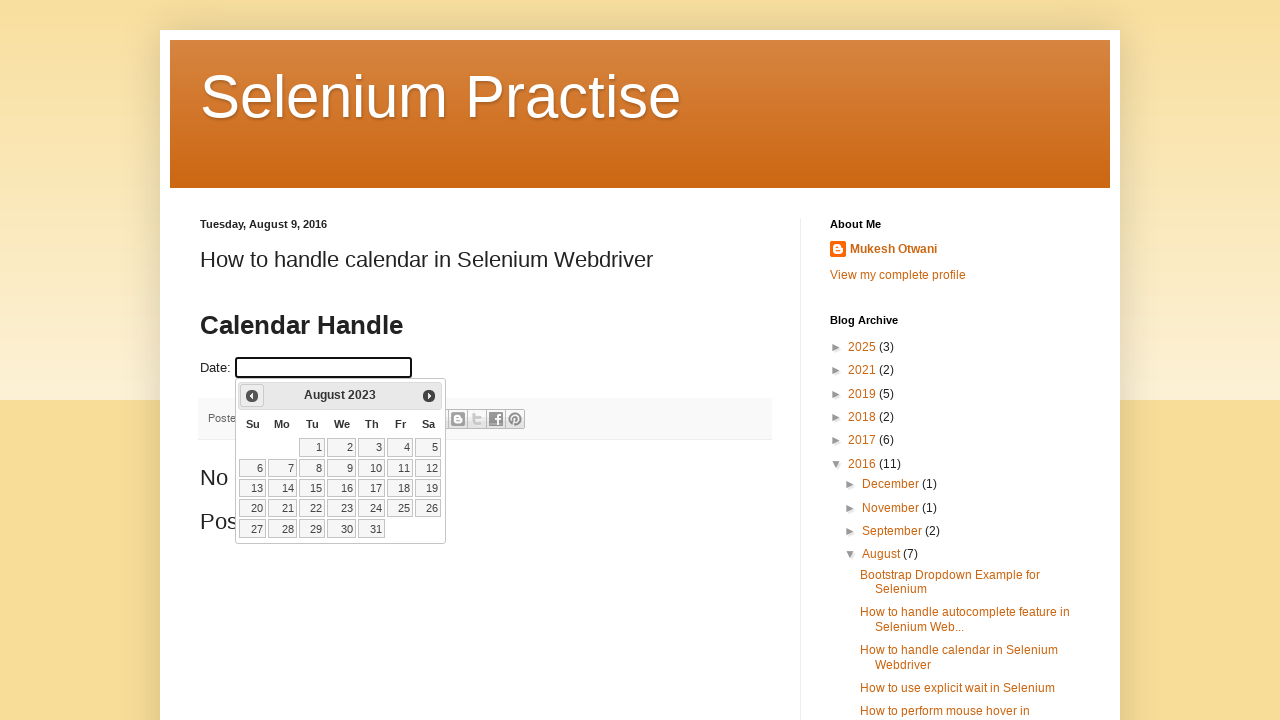

Waited for calendar to update after month navigation
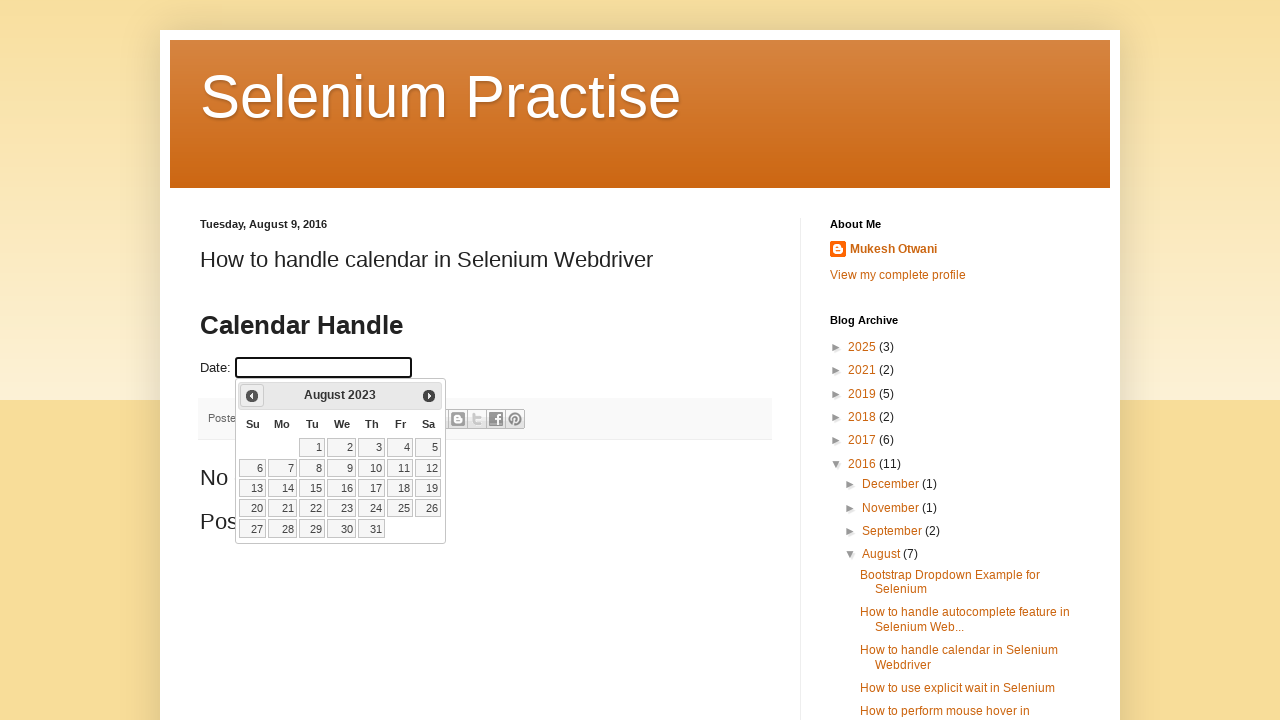

Clicked previous month button to navigate towards January 2022 at (252, 396) on .ui-datepicker-prev
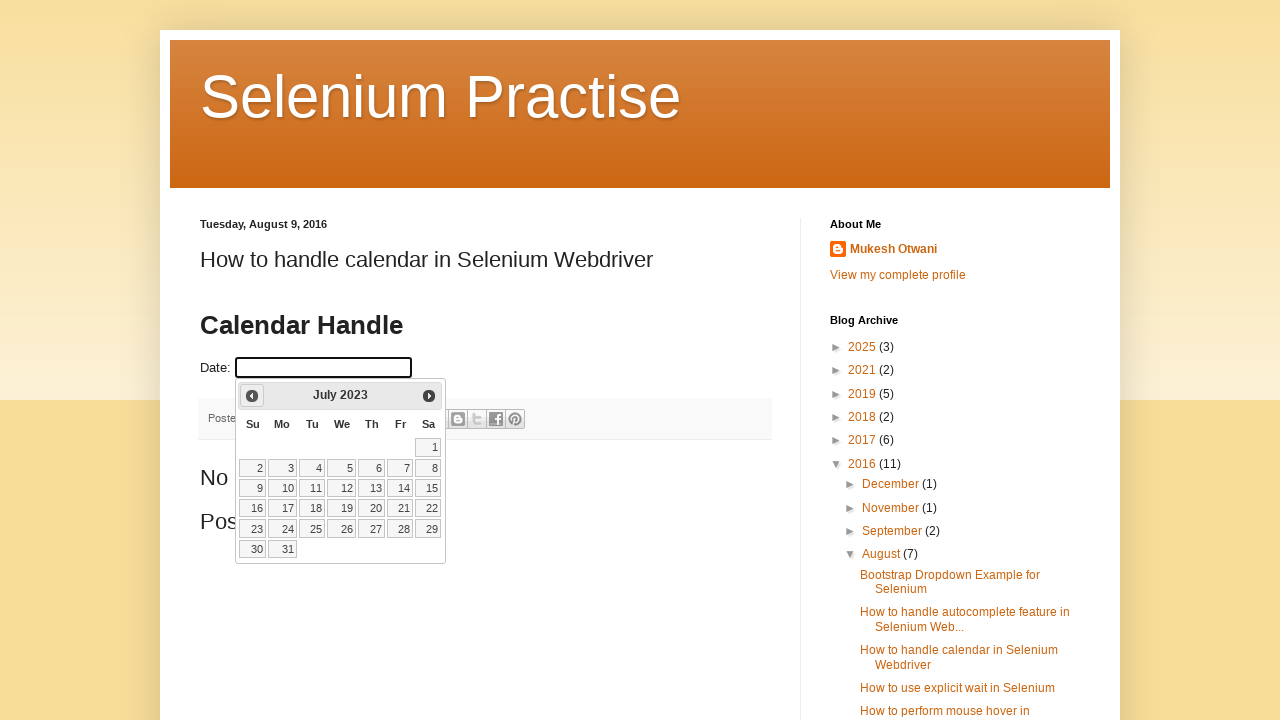

Waited for calendar to update after month navigation
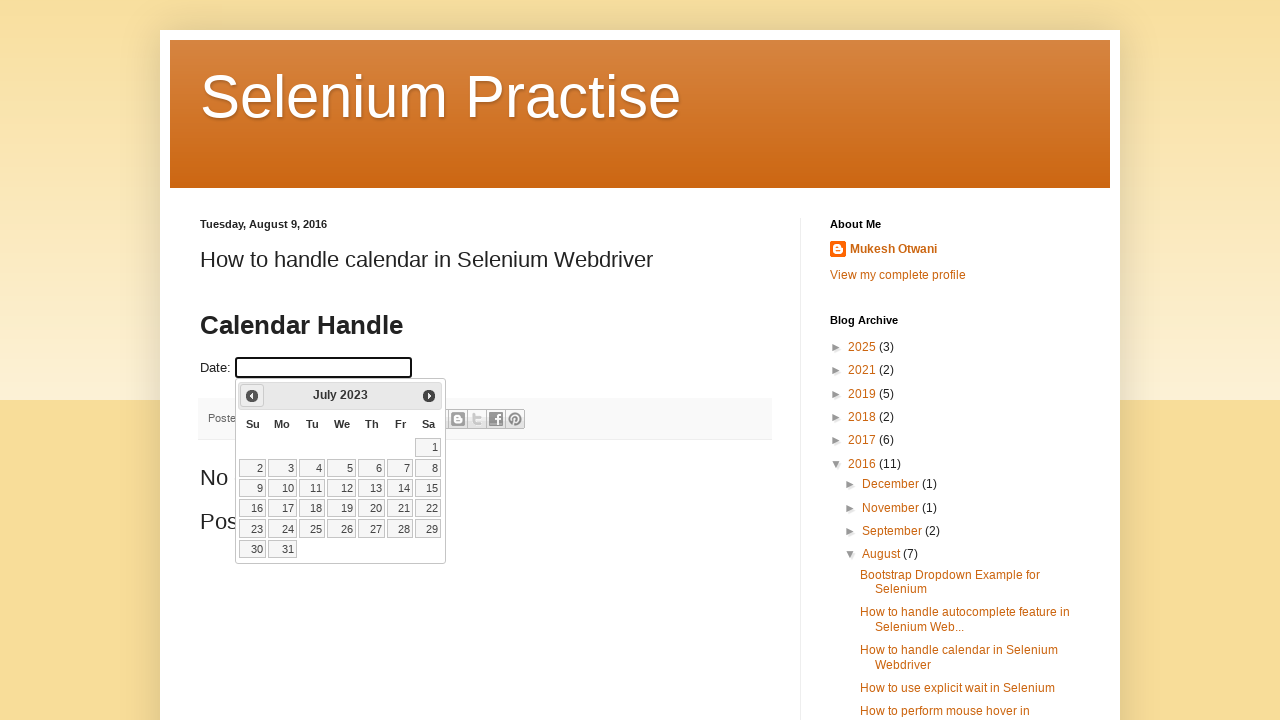

Clicked previous month button to navigate towards January 2022 at (252, 396) on .ui-datepicker-prev
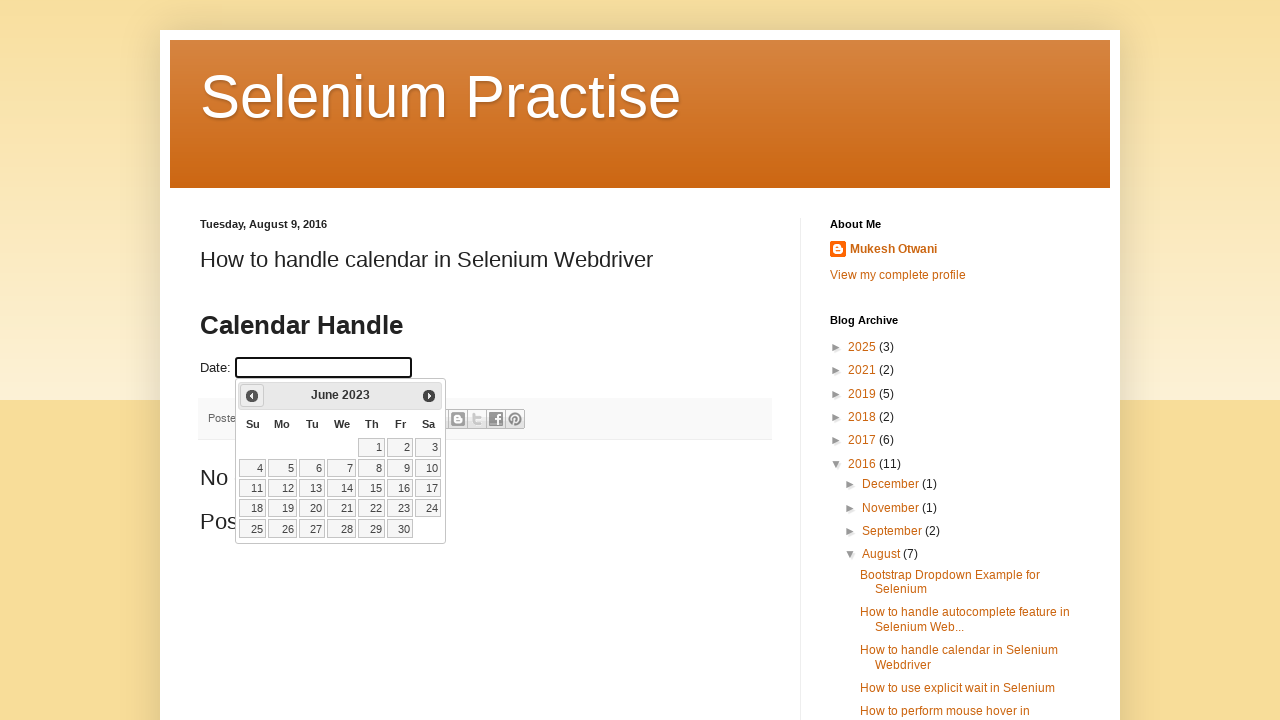

Waited for calendar to update after month navigation
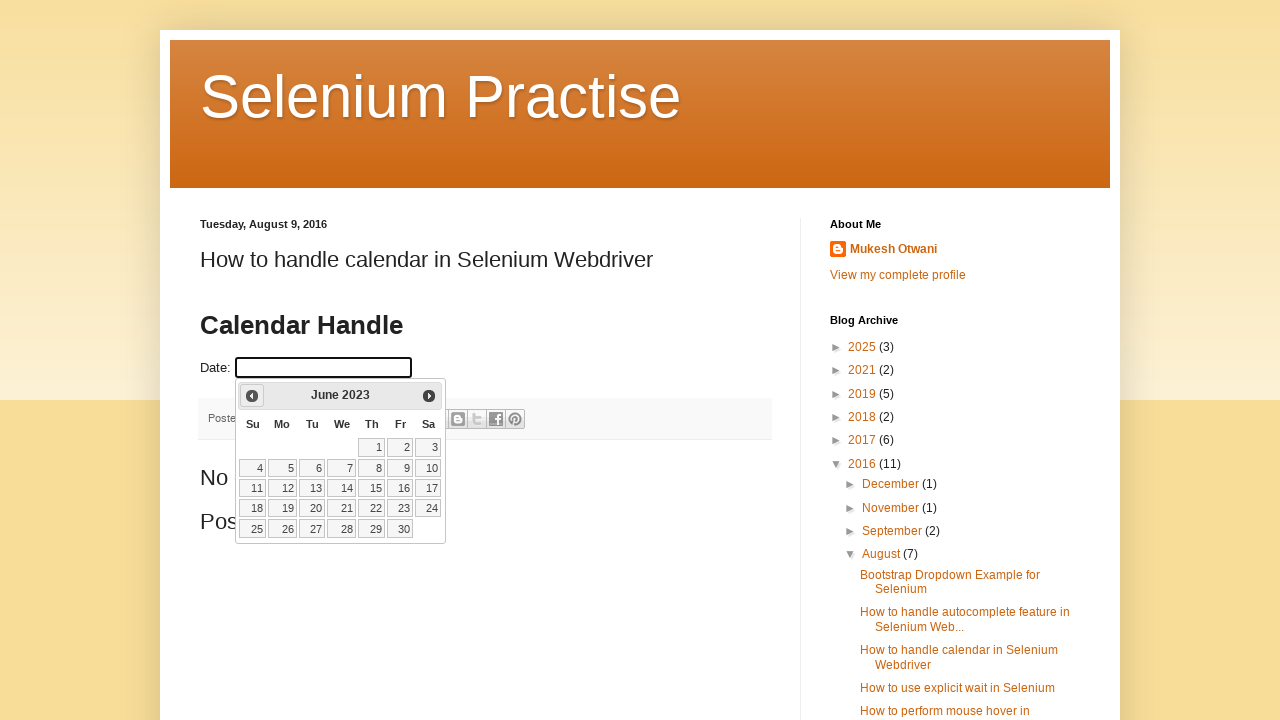

Clicked previous month button to navigate towards January 2022 at (252, 396) on .ui-datepicker-prev
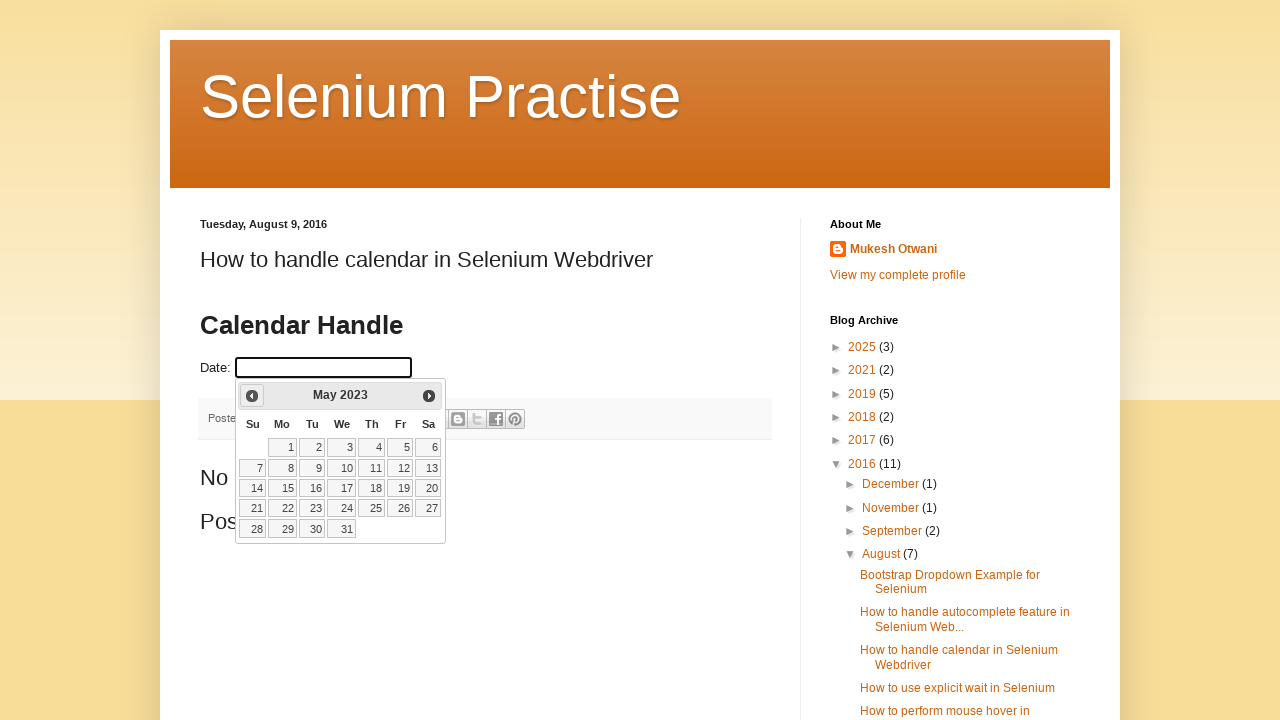

Waited for calendar to update after month navigation
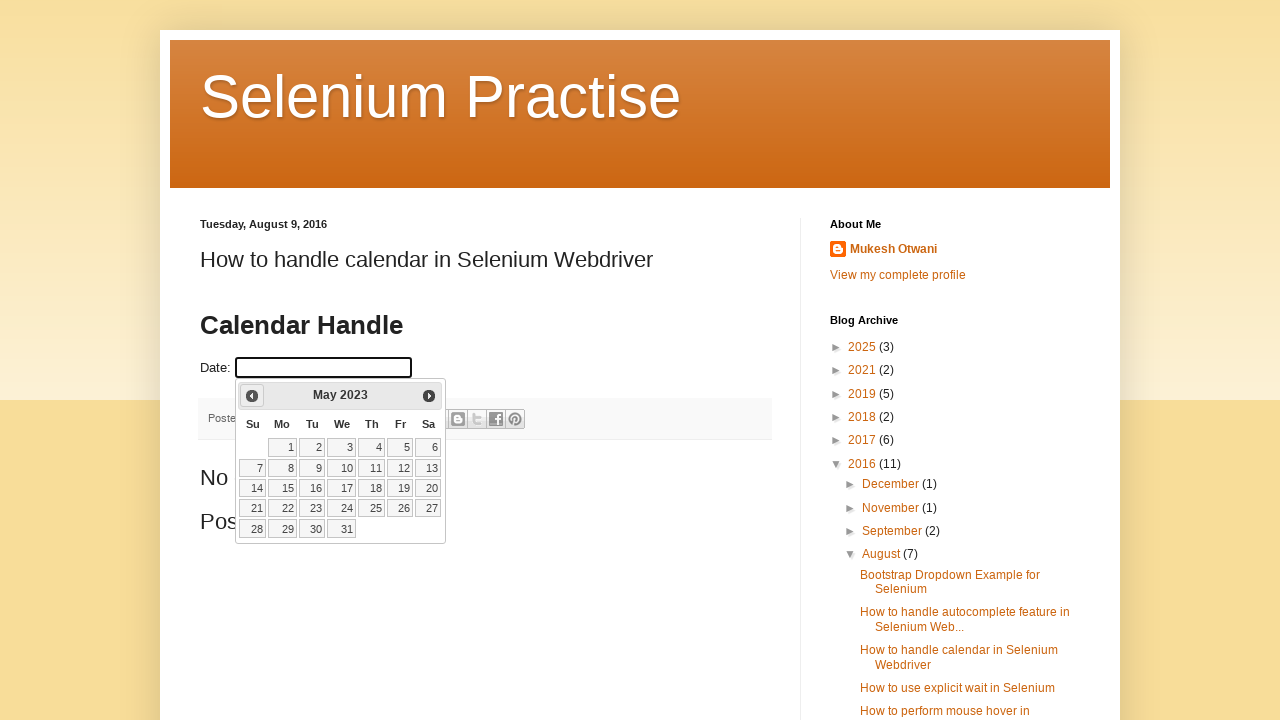

Clicked previous month button to navigate towards January 2022 at (252, 396) on .ui-datepicker-prev
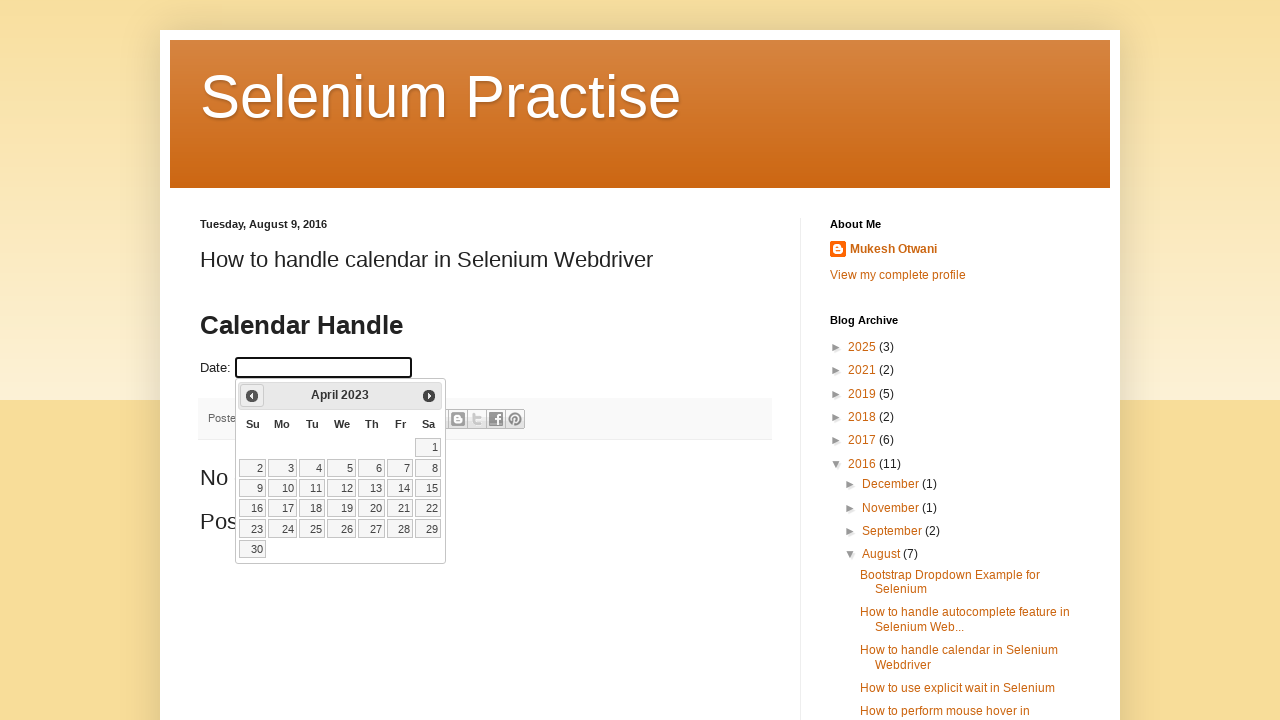

Waited for calendar to update after month navigation
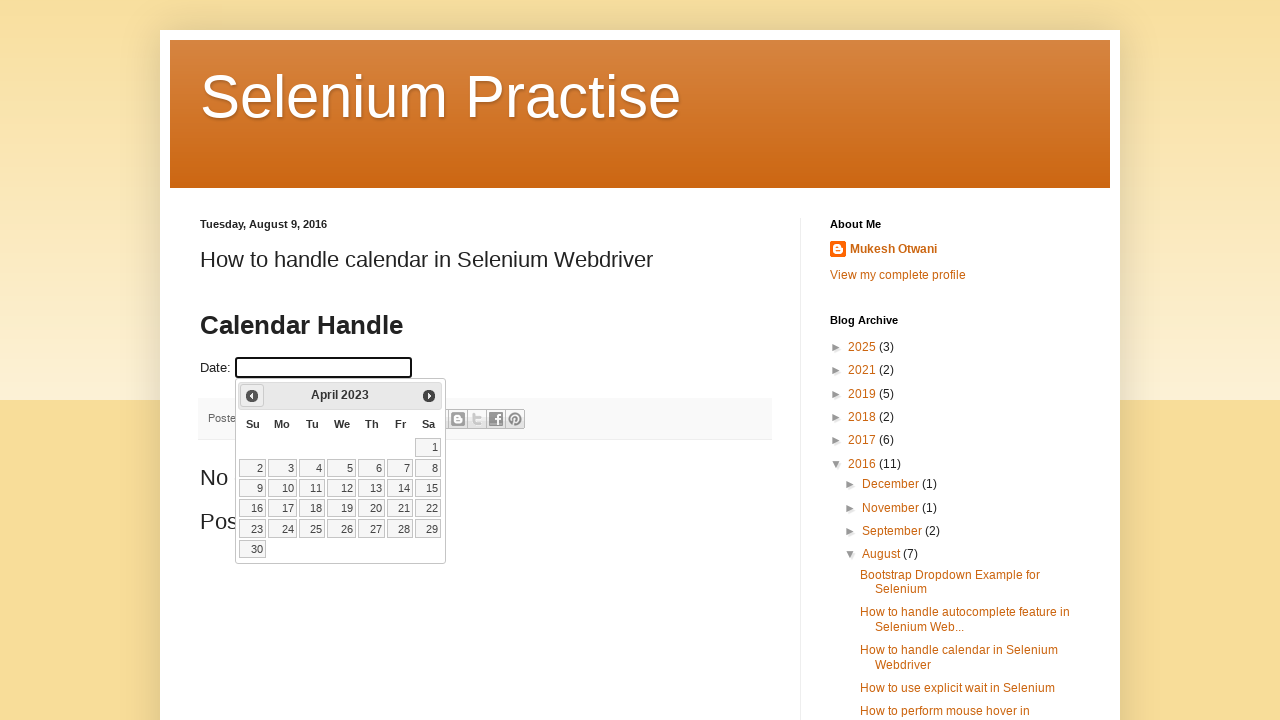

Clicked previous month button to navigate towards January 2022 at (252, 396) on .ui-datepicker-prev
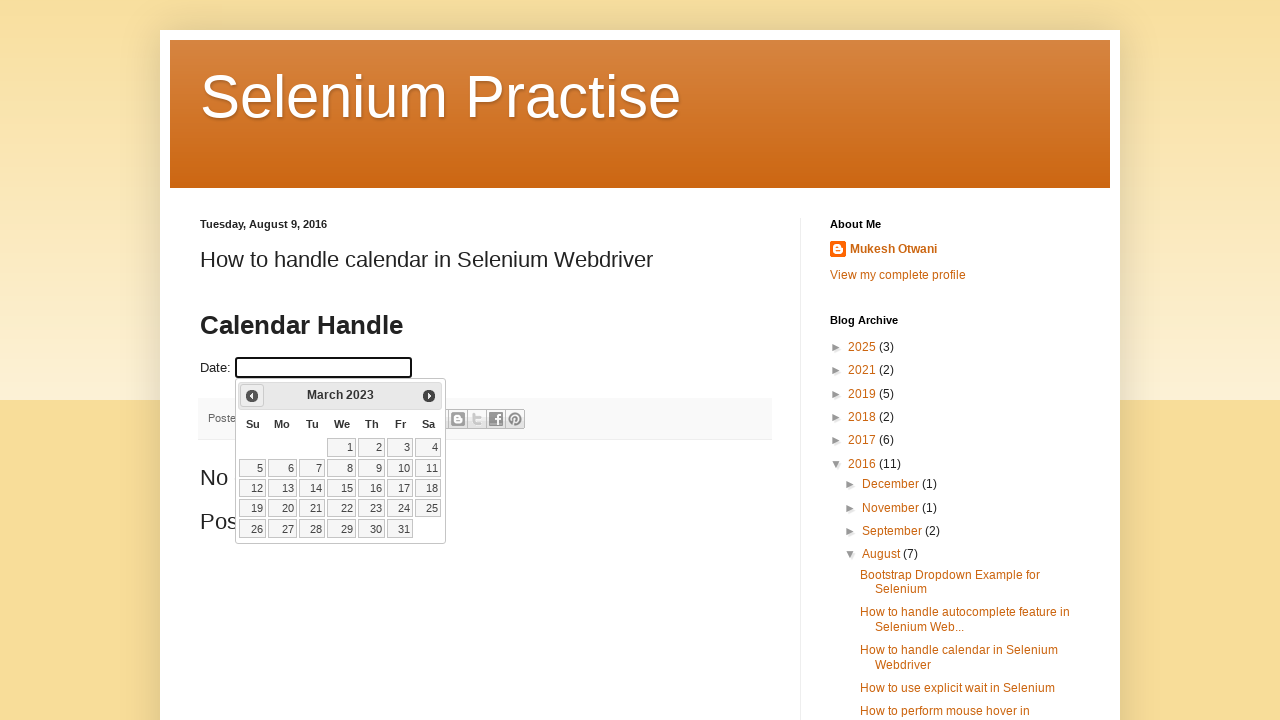

Waited for calendar to update after month navigation
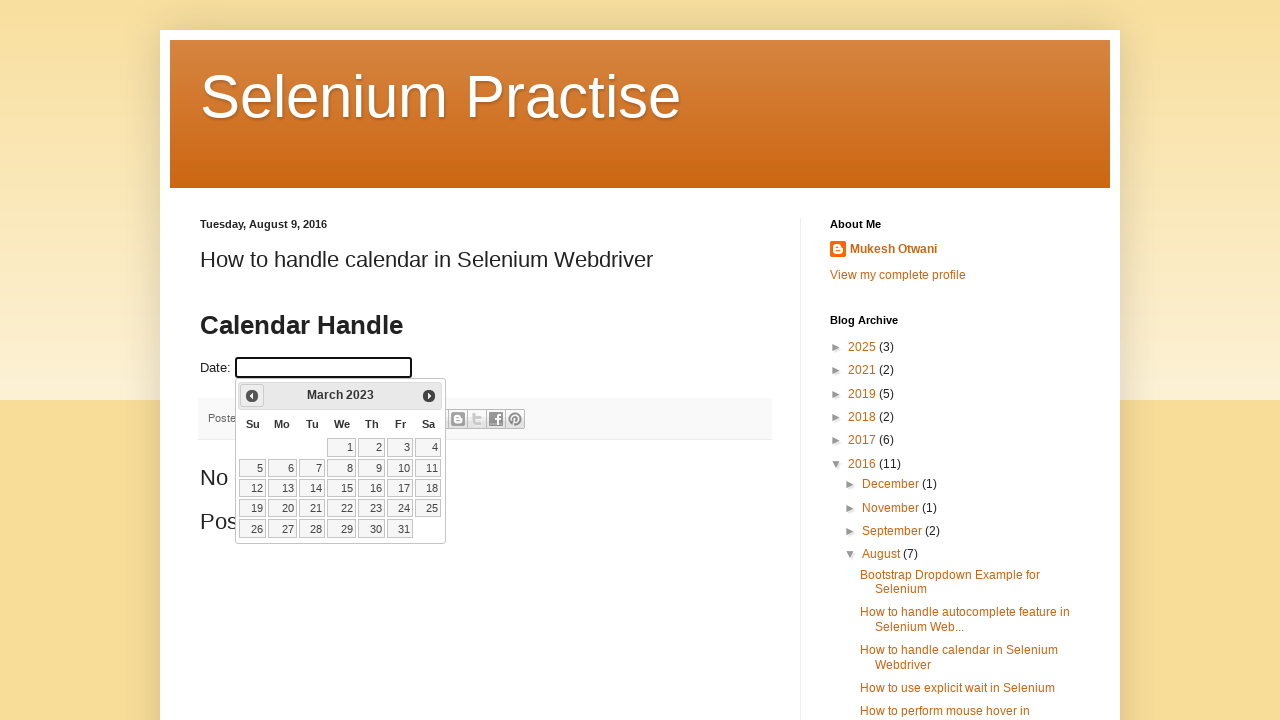

Clicked previous month button to navigate towards January 2022 at (252, 396) on .ui-datepicker-prev
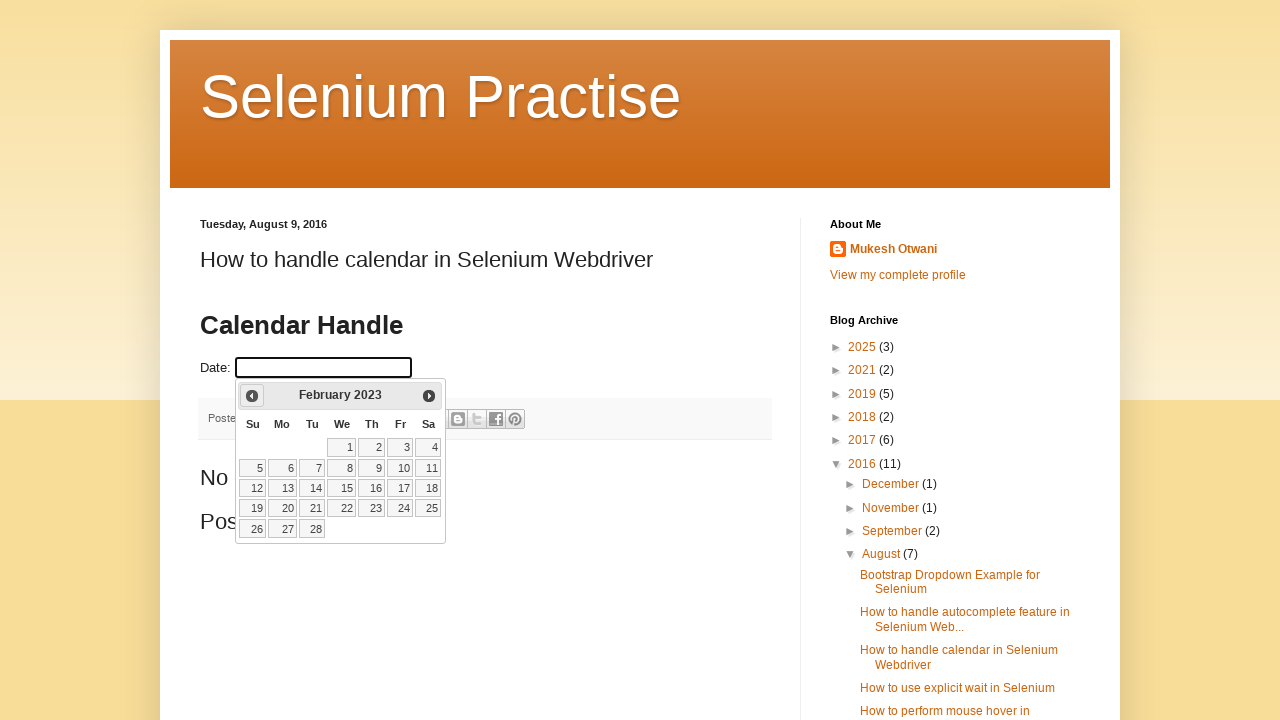

Waited for calendar to update after month navigation
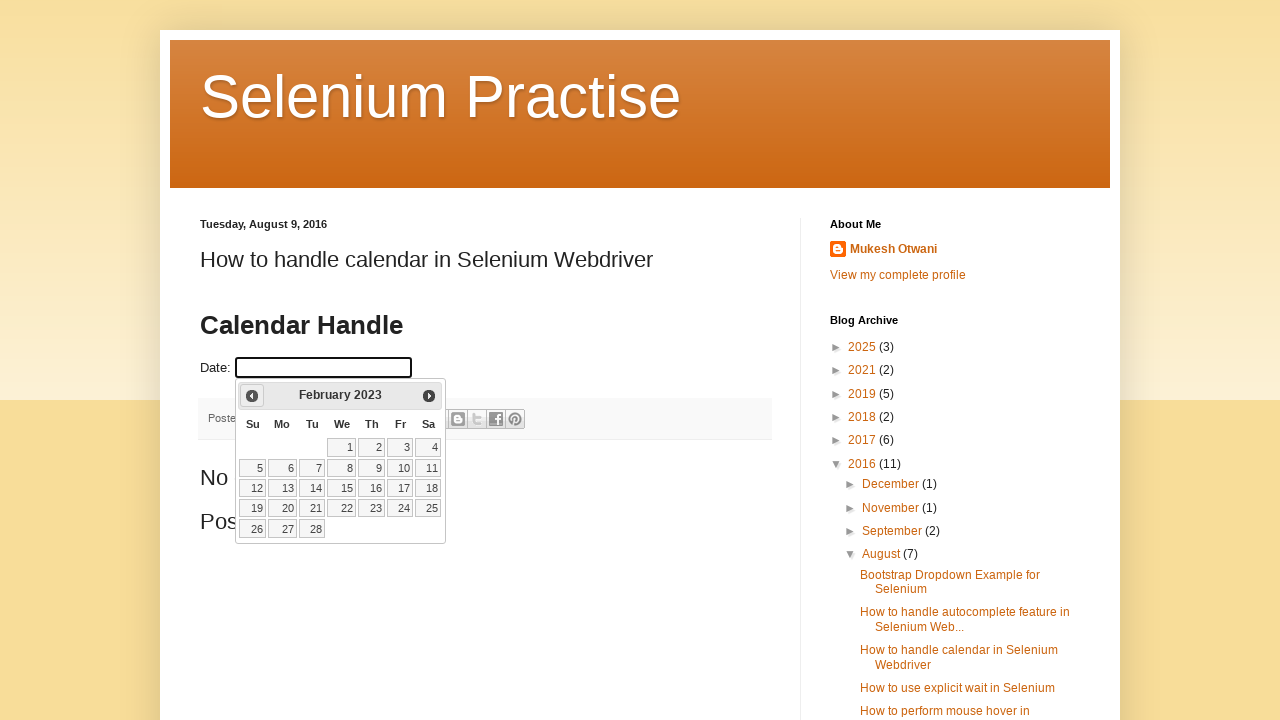

Clicked previous month button to navigate towards January 2022 at (252, 396) on .ui-datepicker-prev
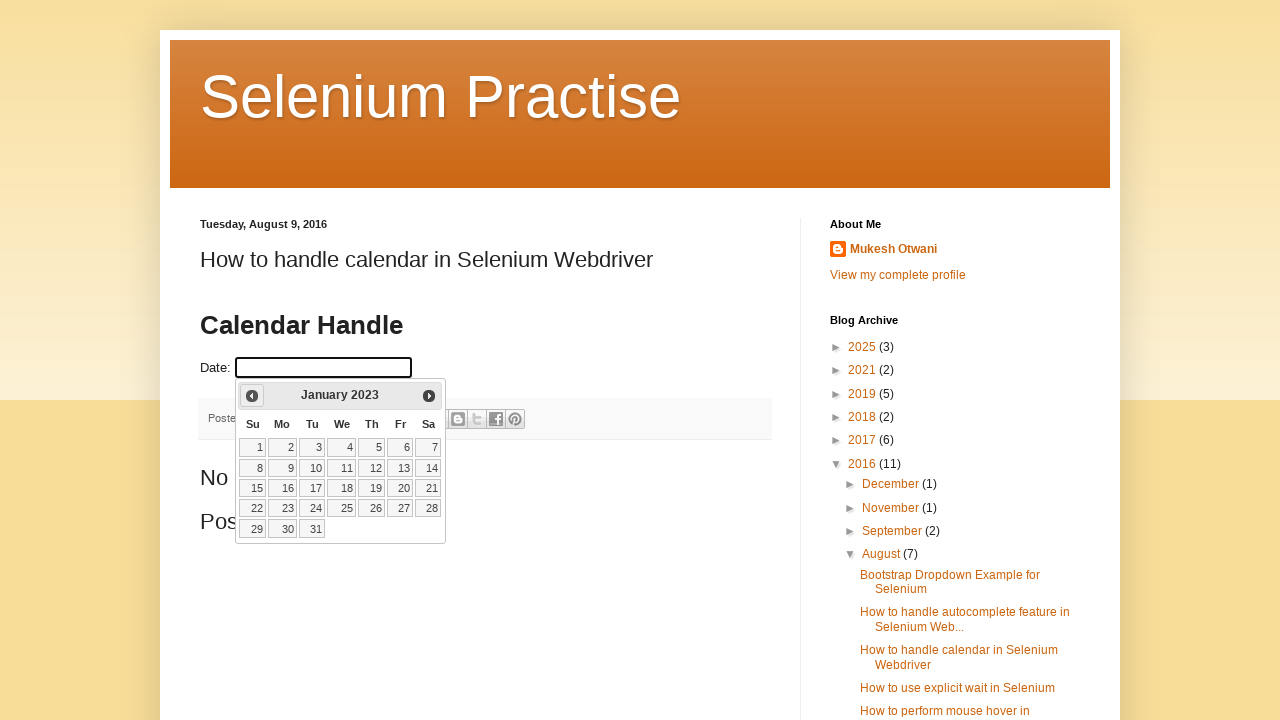

Waited for calendar to update after month navigation
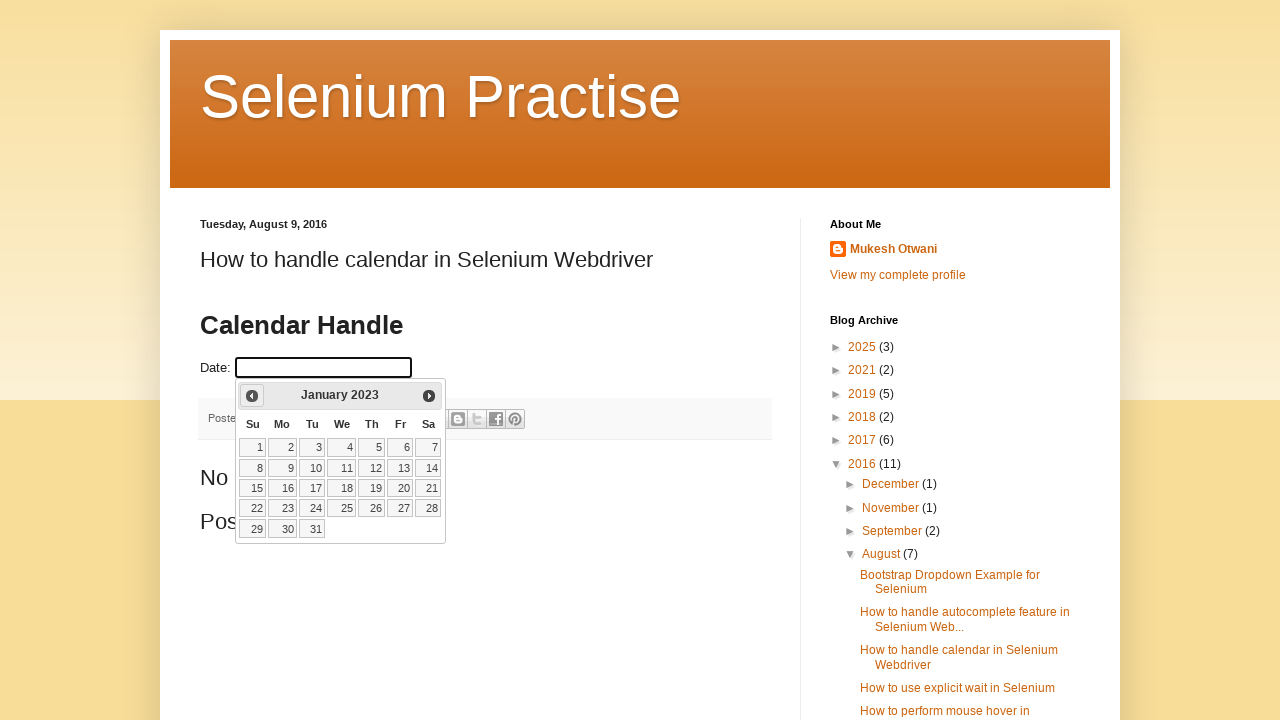

Clicked previous month button to navigate towards January 2022 at (252, 396) on .ui-datepicker-prev
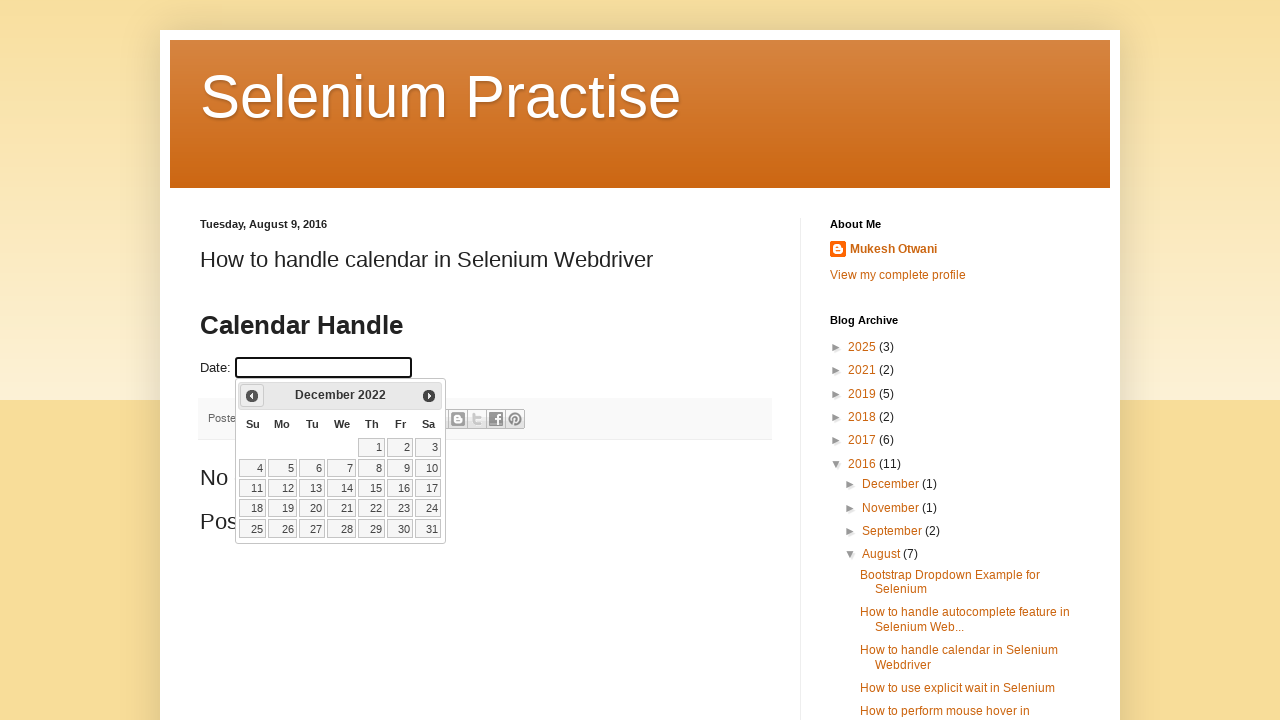

Waited for calendar to update after month navigation
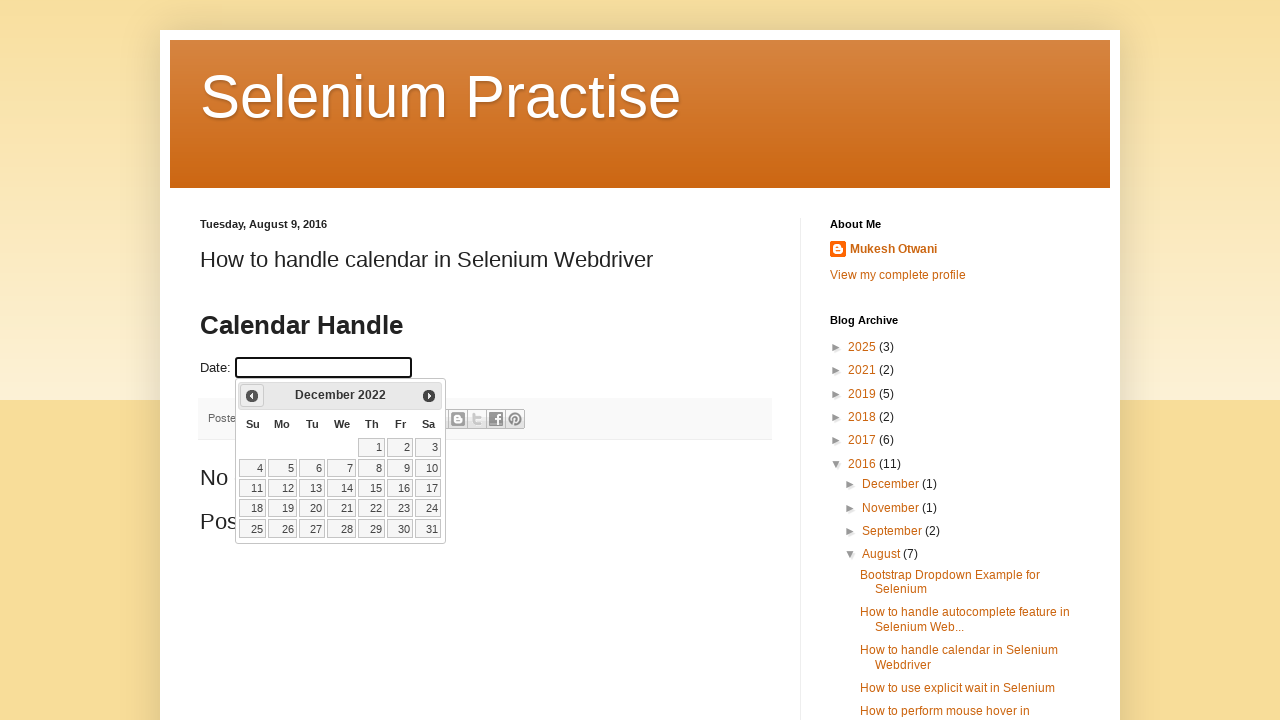

Clicked previous month button to navigate towards January 2022 at (252, 396) on .ui-datepicker-prev
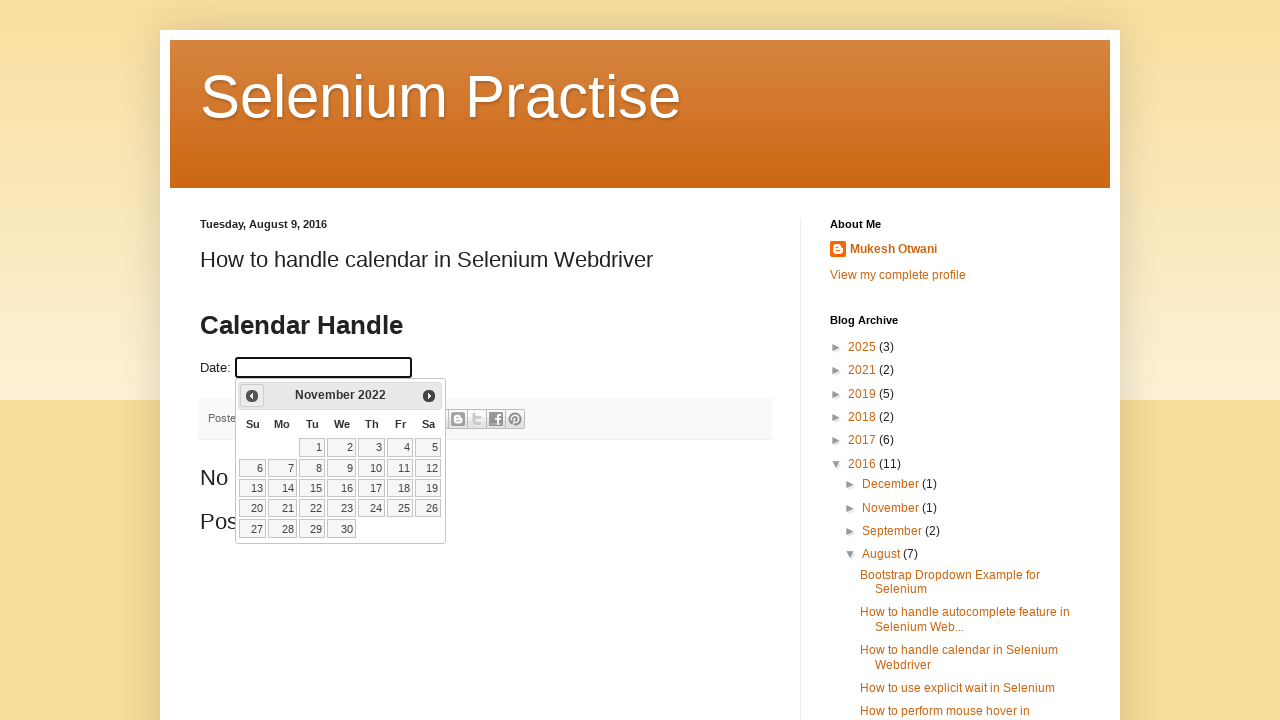

Waited for calendar to update after month navigation
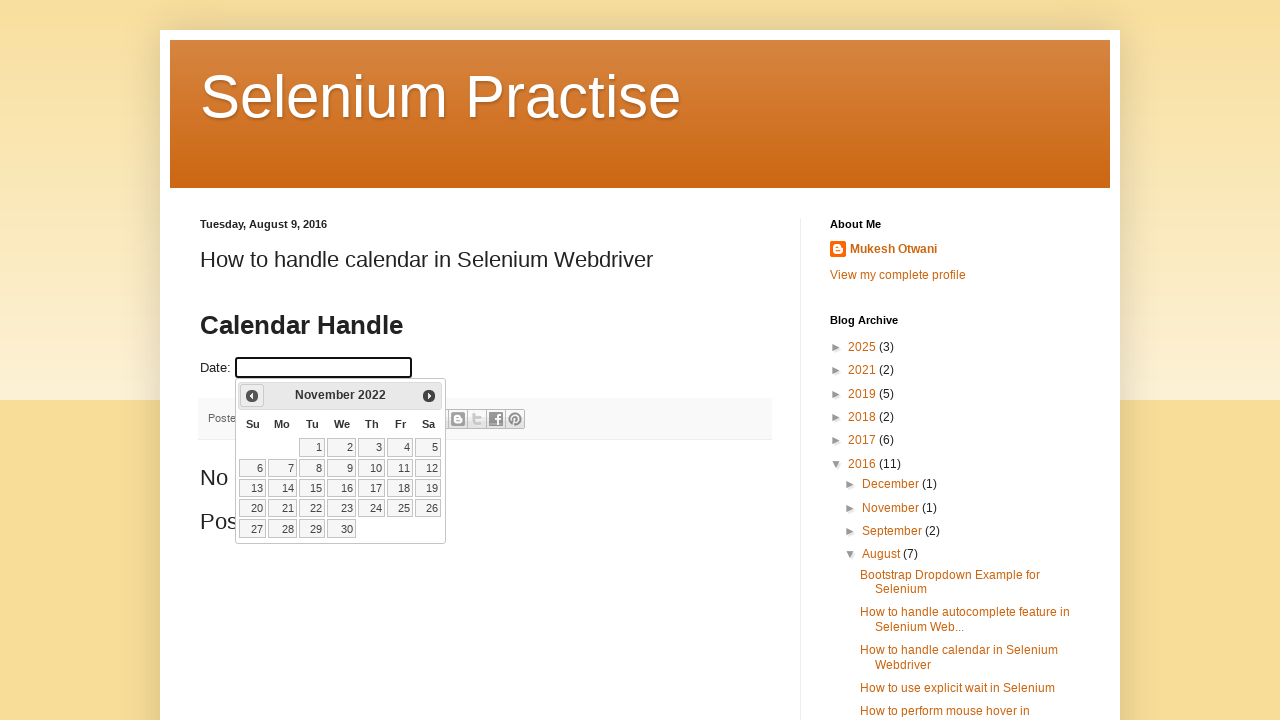

Clicked previous month button to navigate towards January 2022 at (252, 396) on .ui-datepicker-prev
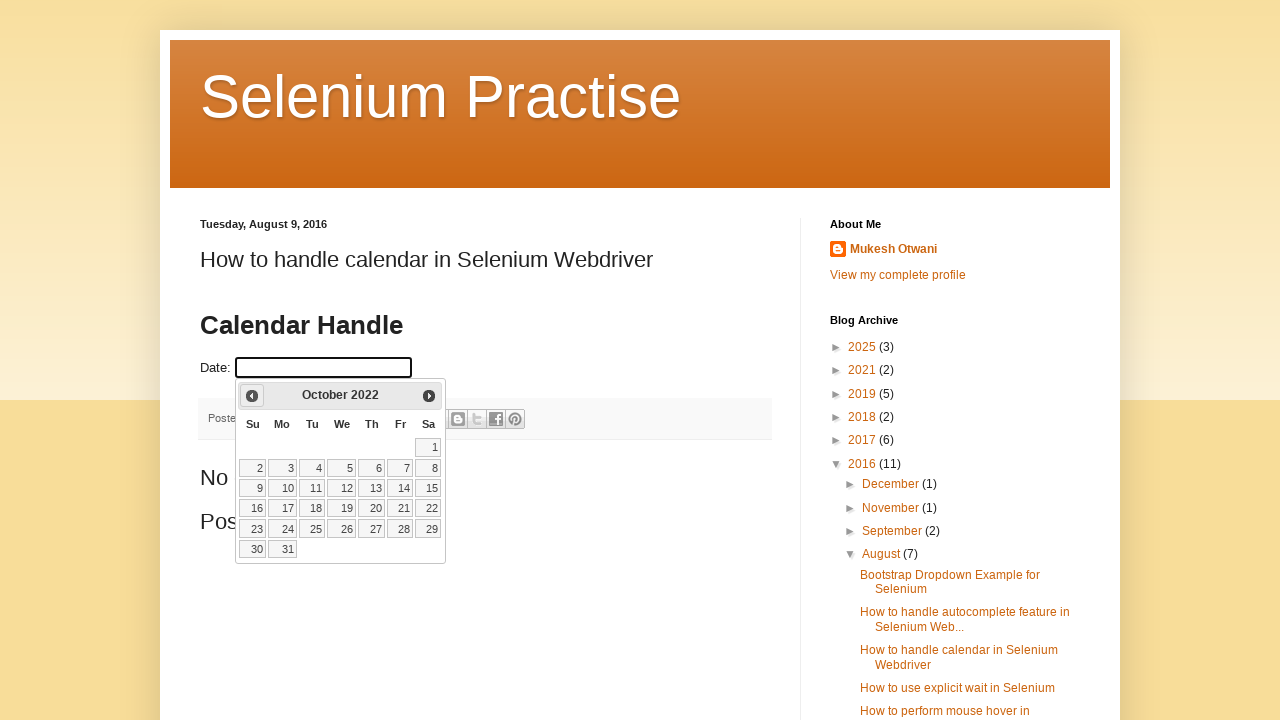

Waited for calendar to update after month navigation
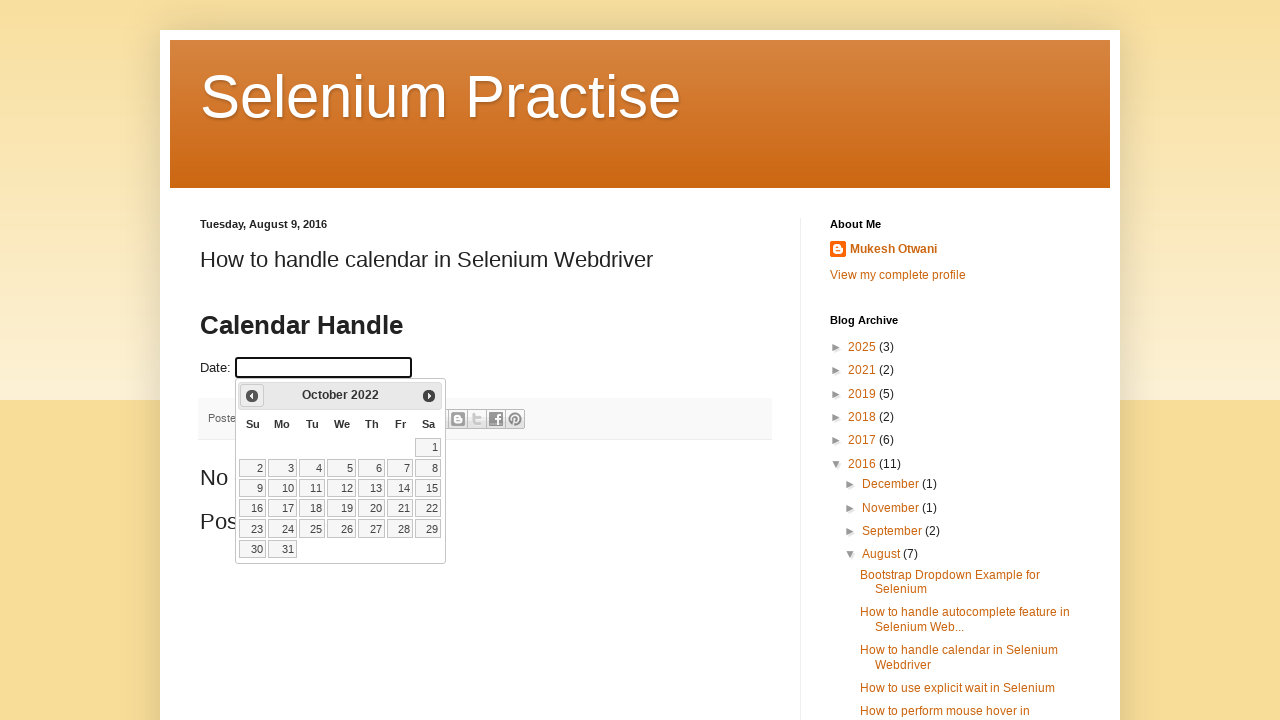

Clicked previous month button to navigate towards January 2022 at (252, 396) on .ui-datepicker-prev
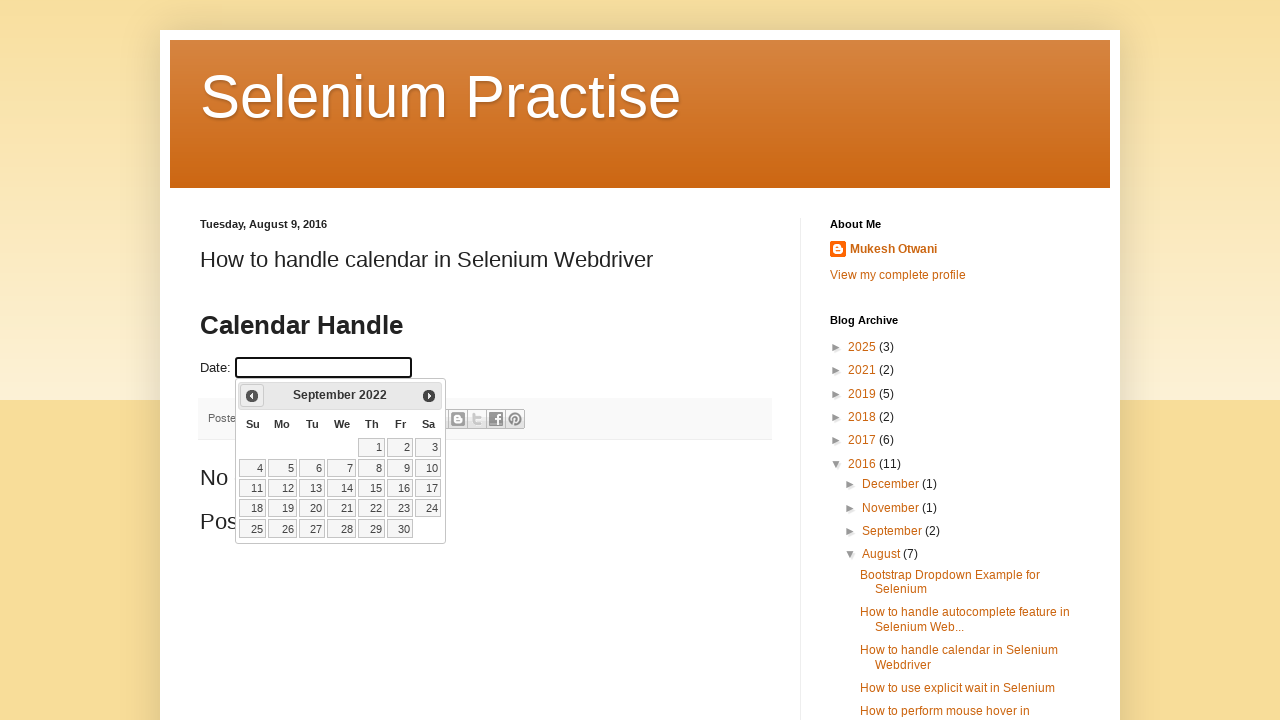

Waited for calendar to update after month navigation
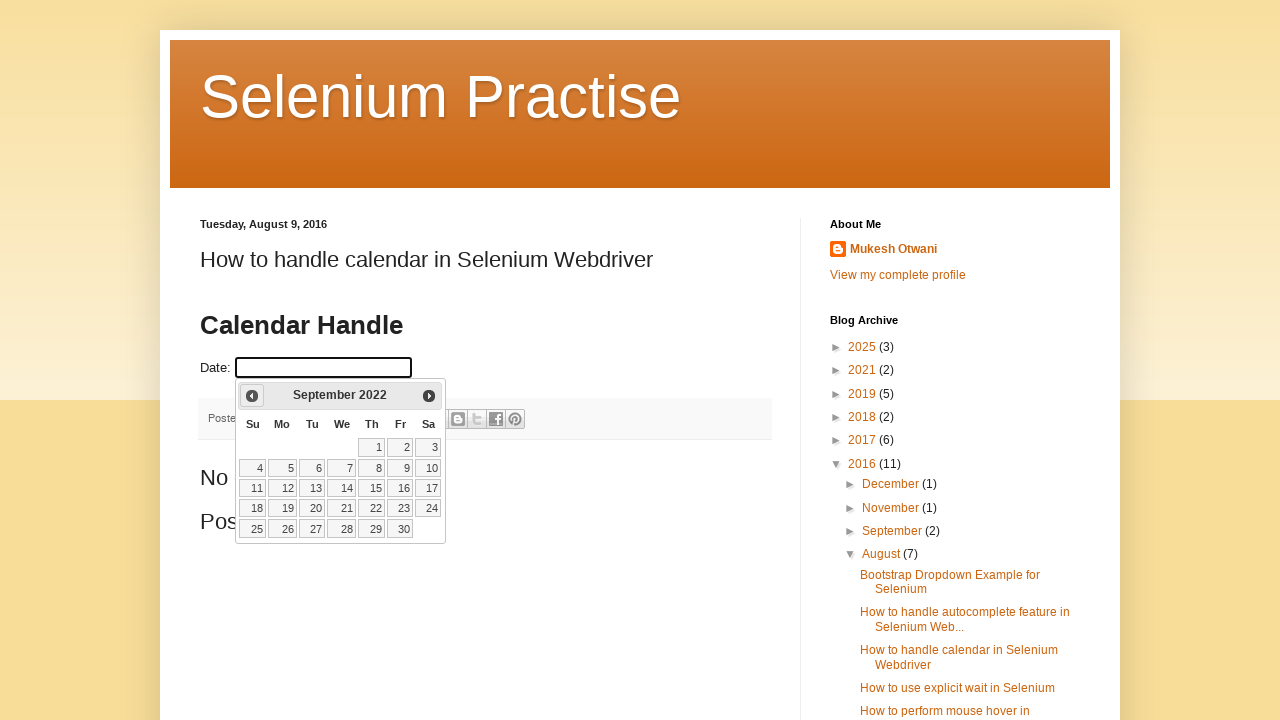

Clicked previous month button to navigate towards January 2022 at (252, 396) on .ui-datepicker-prev
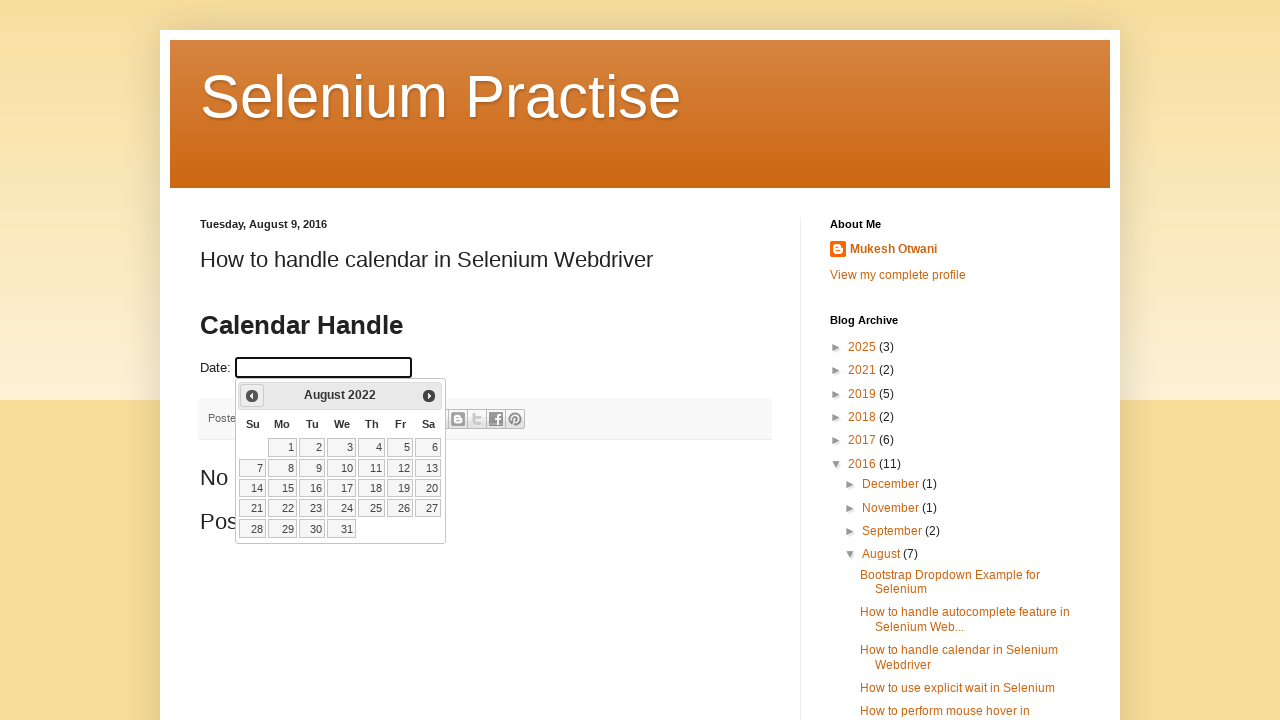

Waited for calendar to update after month navigation
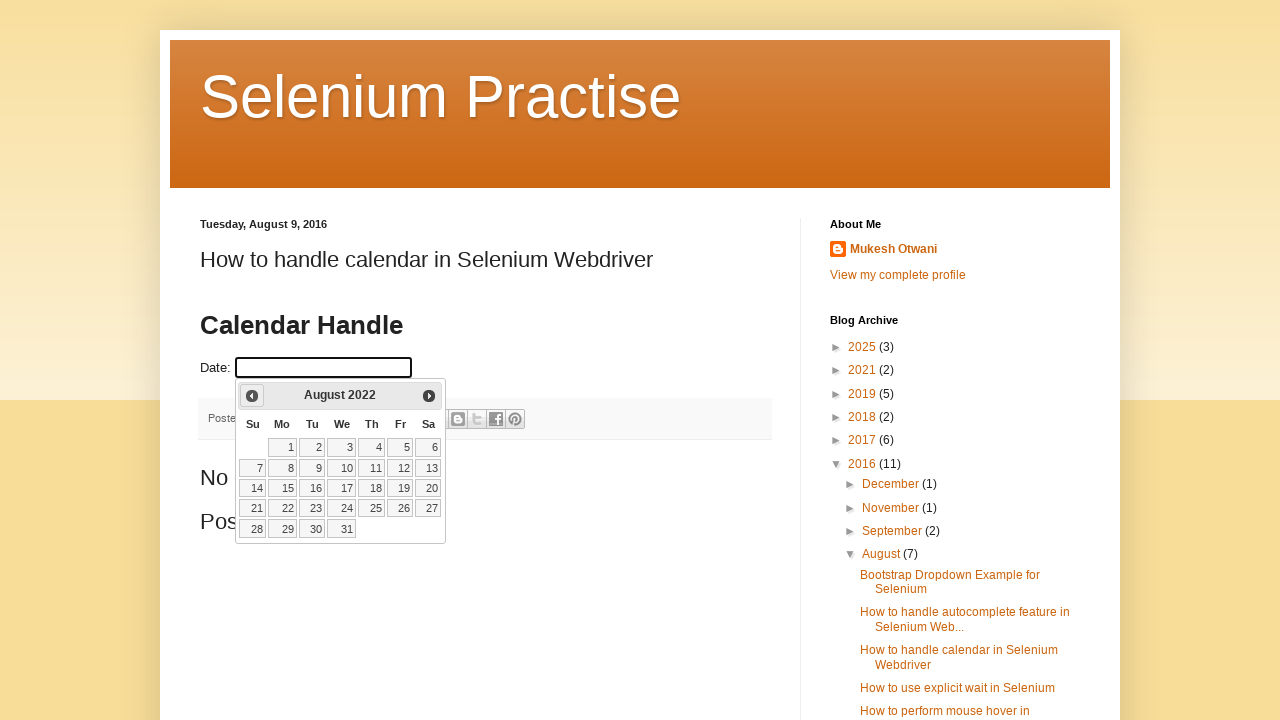

Clicked previous month button to navigate towards January 2022 at (252, 396) on .ui-datepicker-prev
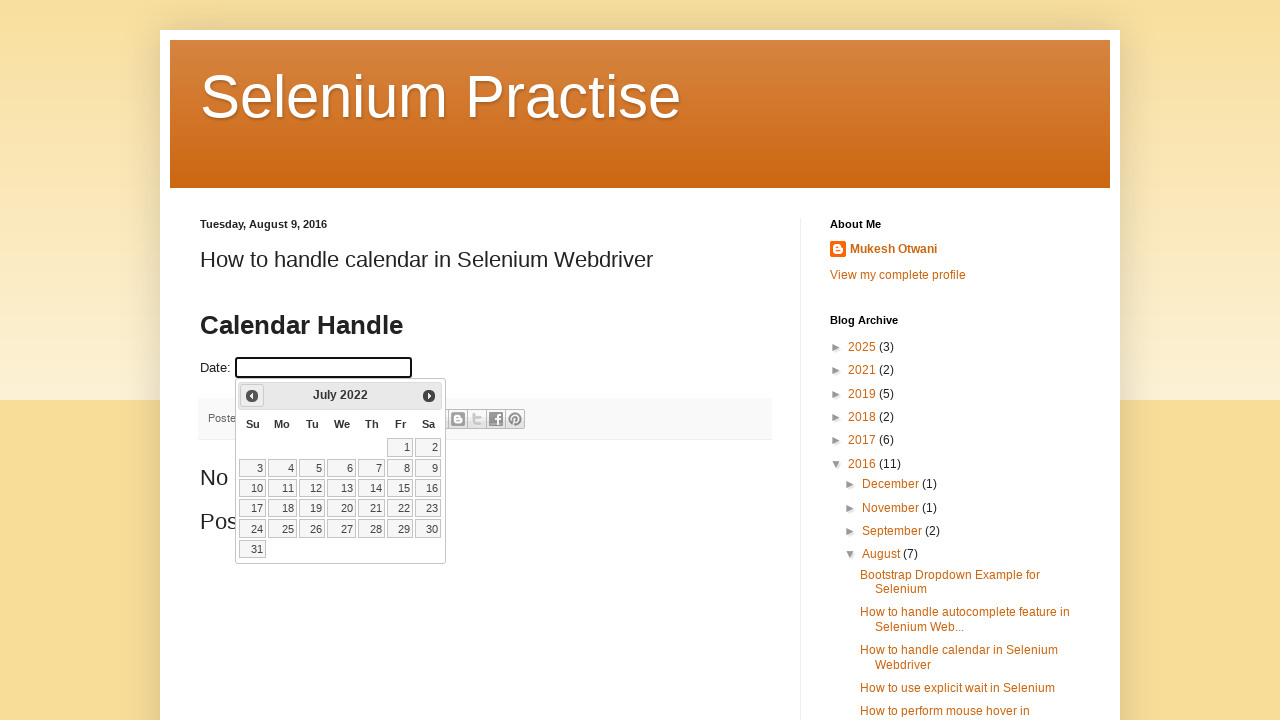

Waited for calendar to update after month navigation
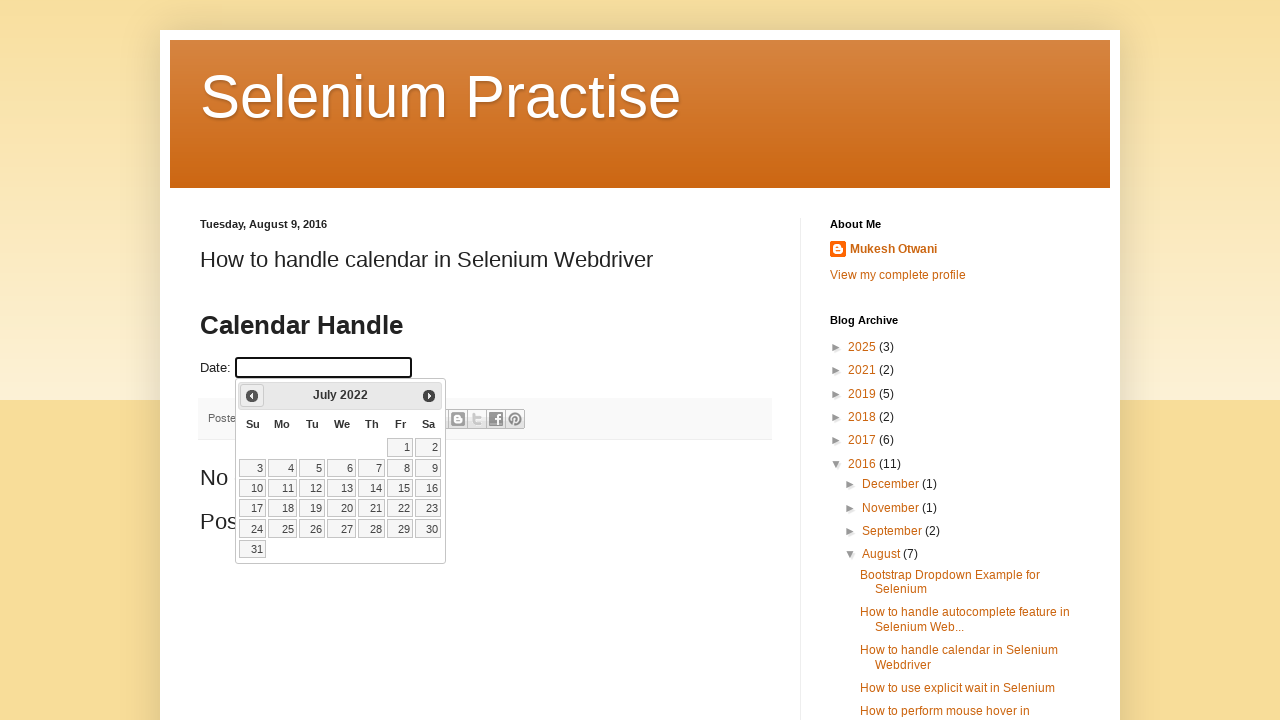

Clicked previous month button to navigate towards January 2022 at (252, 396) on .ui-datepicker-prev
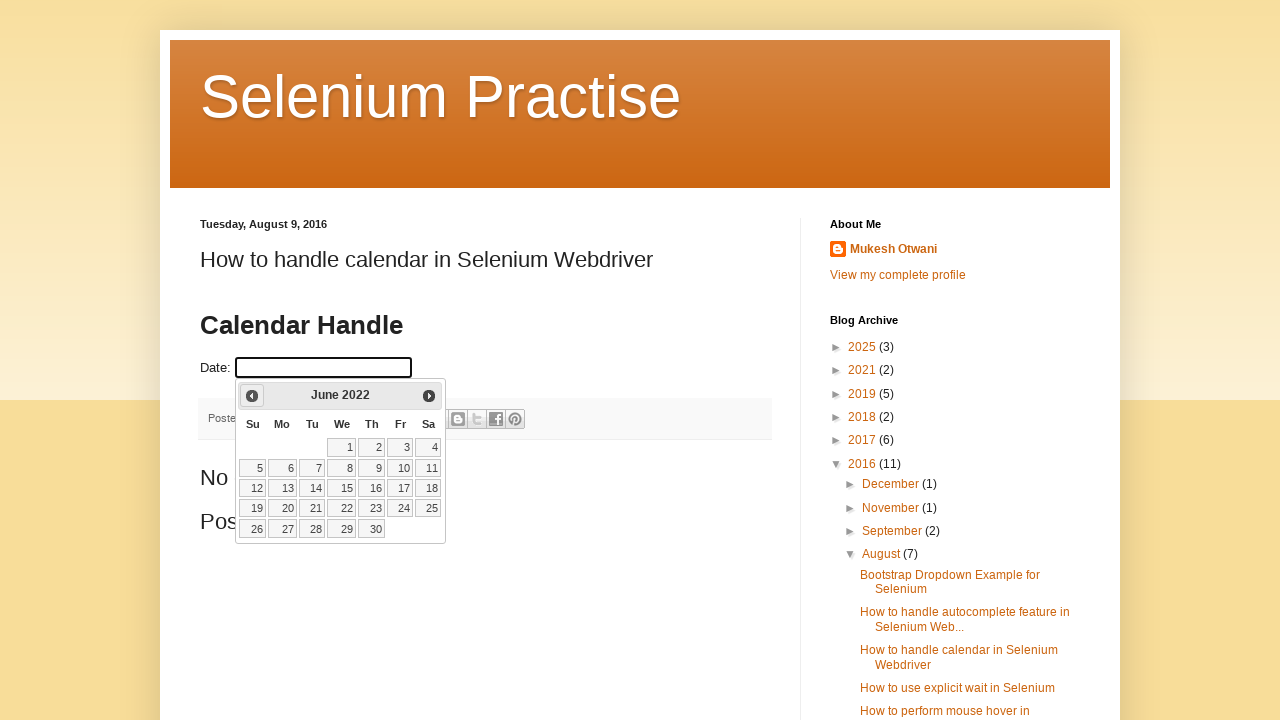

Waited for calendar to update after month navigation
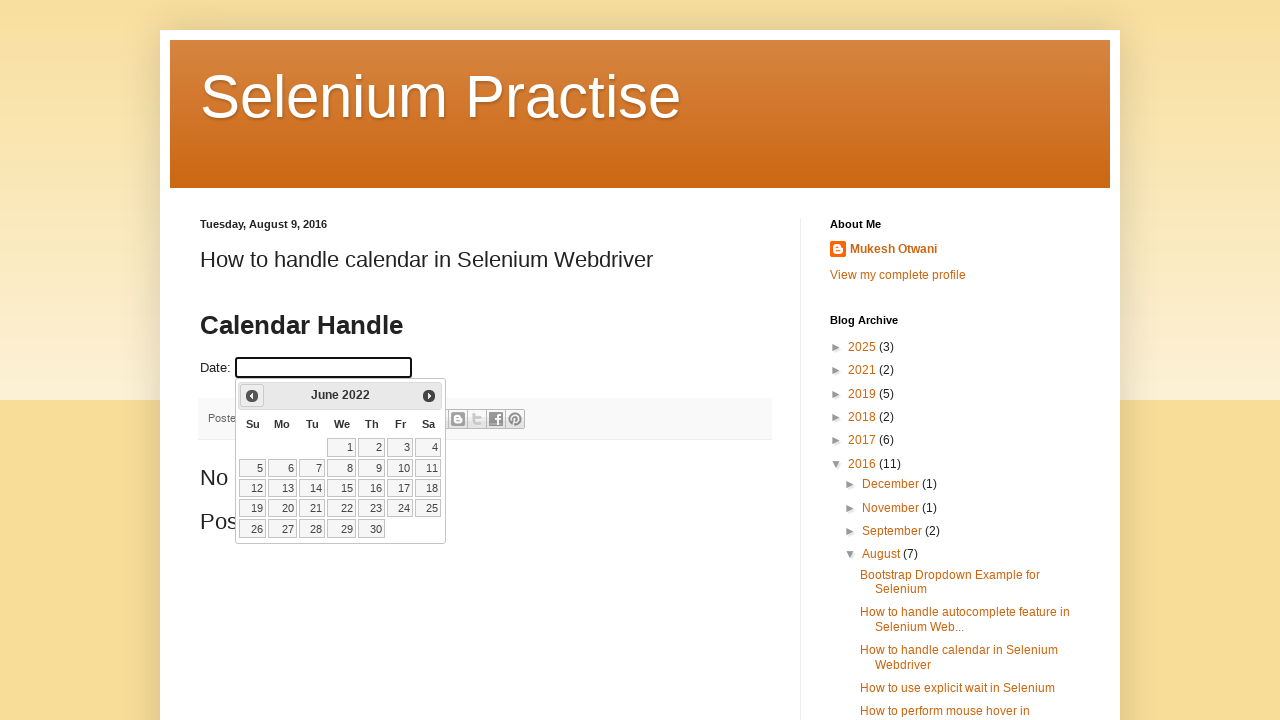

Clicked previous month button to navigate towards January 2022 at (252, 396) on .ui-datepicker-prev
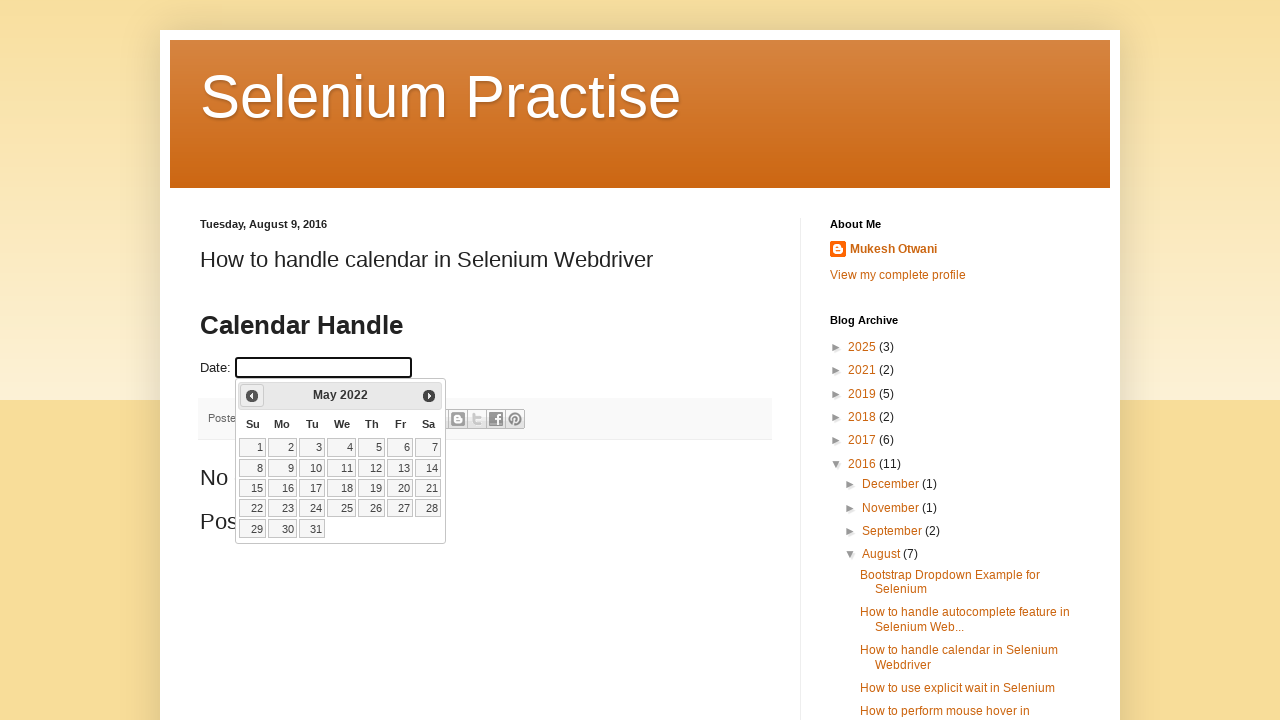

Waited for calendar to update after month navigation
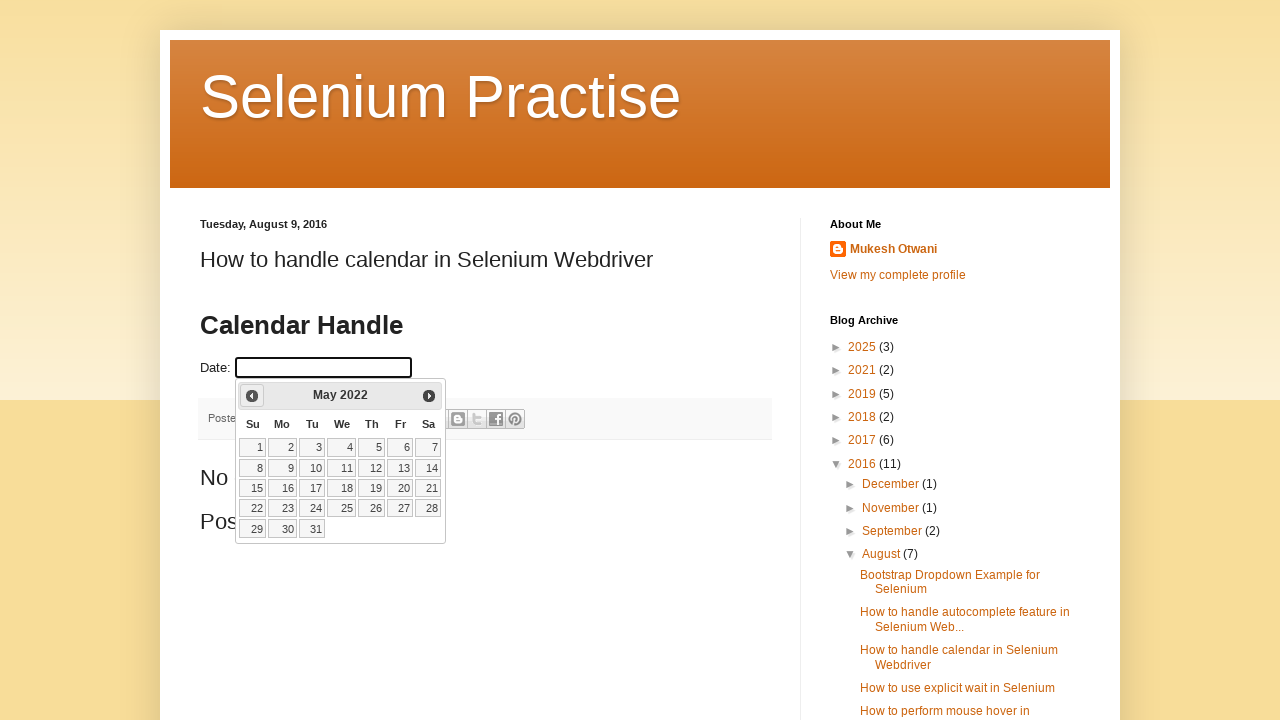

Clicked previous month button to navigate towards January 2022 at (252, 396) on .ui-datepicker-prev
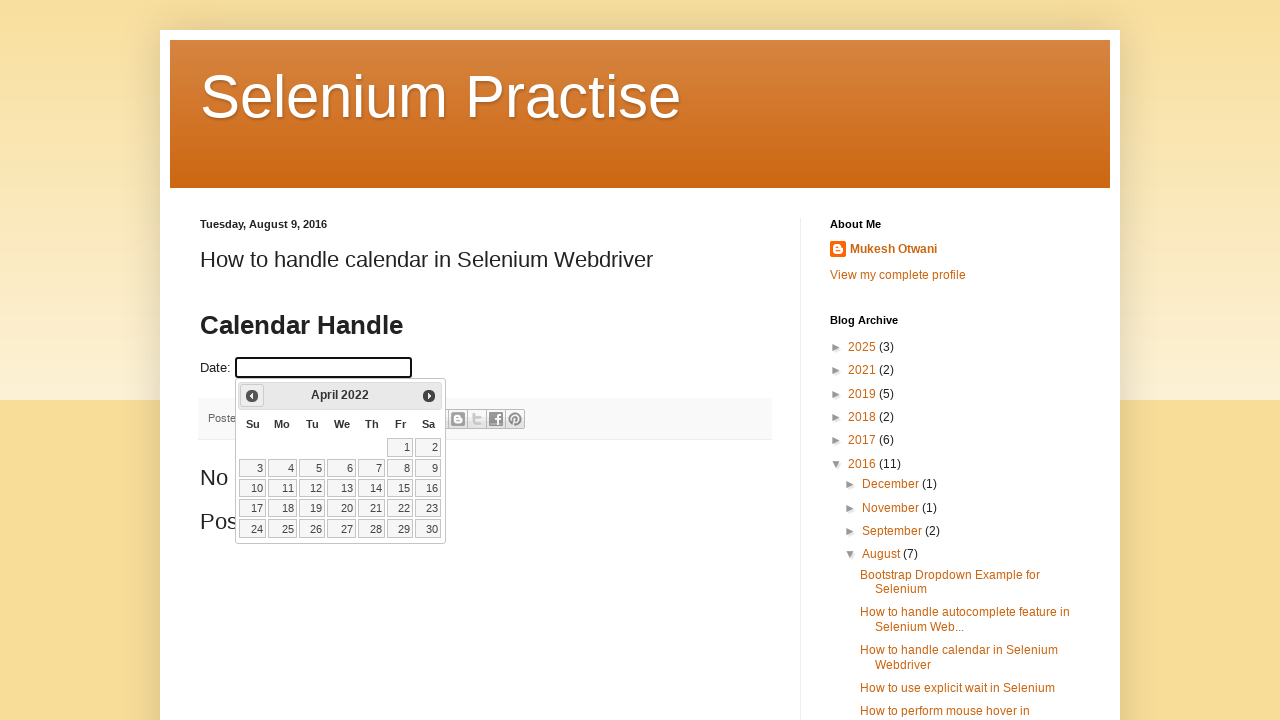

Waited for calendar to update after month navigation
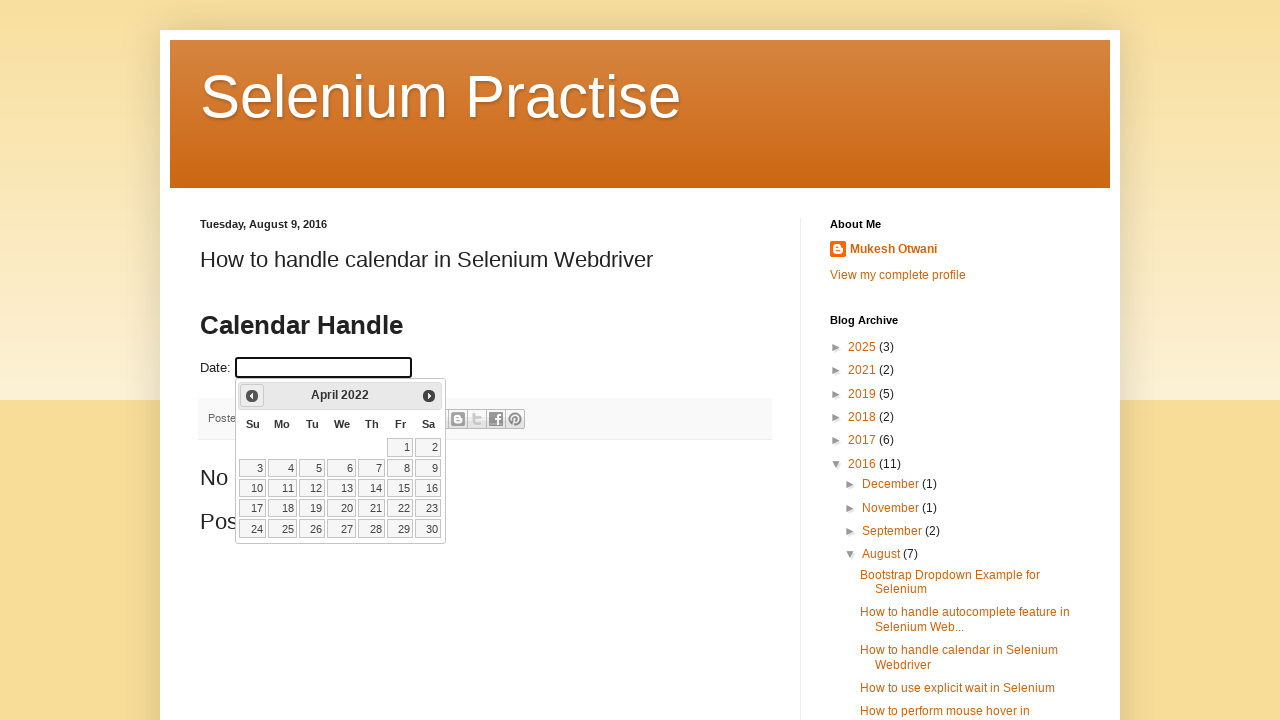

Clicked previous month button to navigate towards January 2022 at (252, 396) on .ui-datepicker-prev
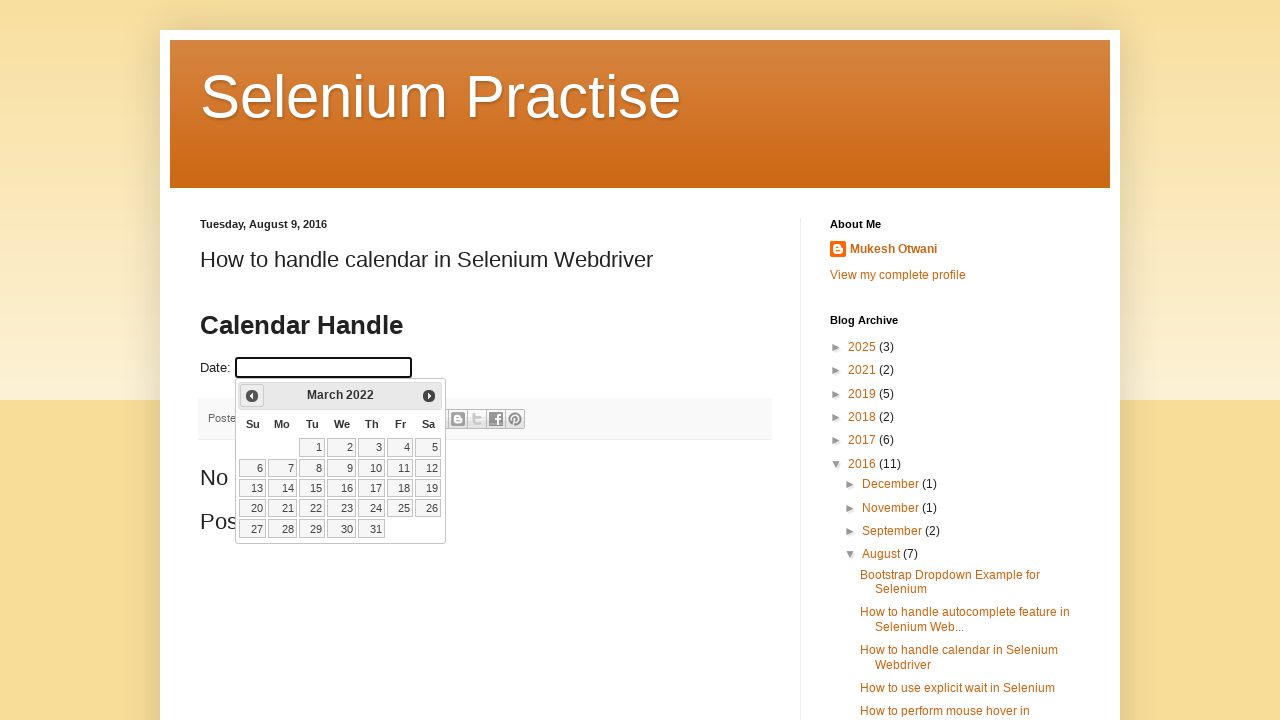

Waited for calendar to update after month navigation
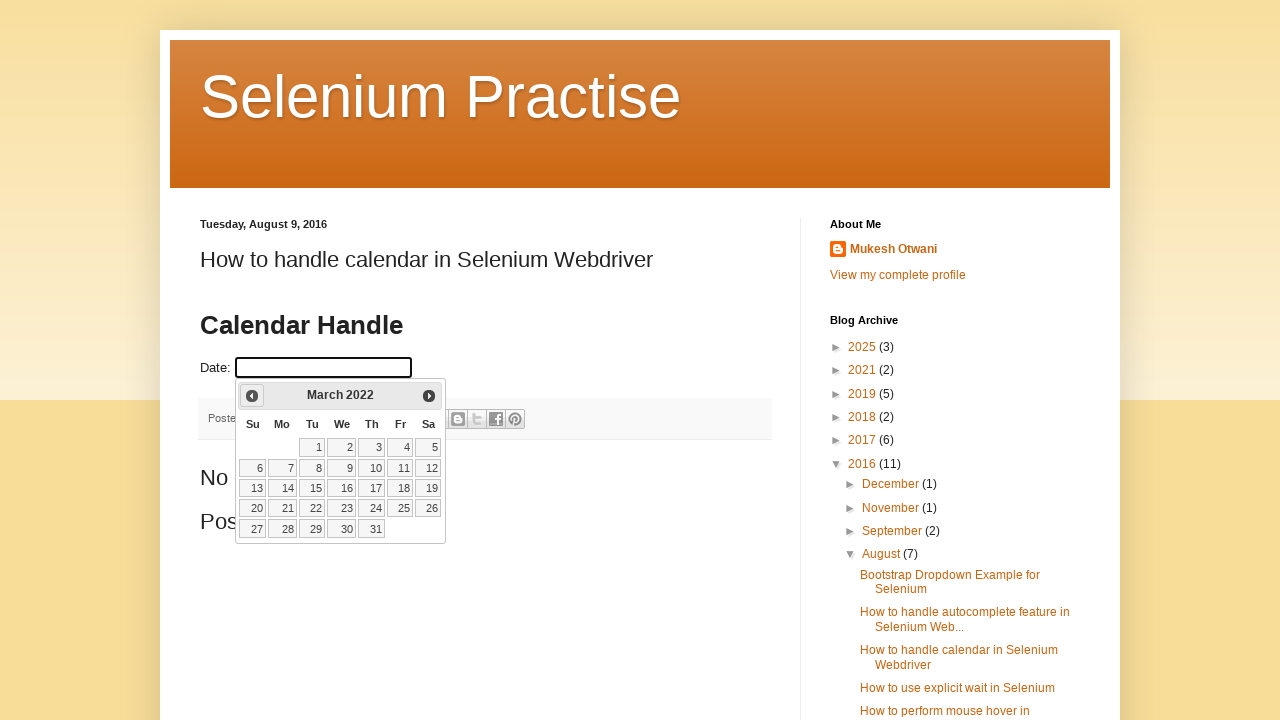

Clicked previous month button to navigate towards January 2022 at (252, 396) on .ui-datepicker-prev
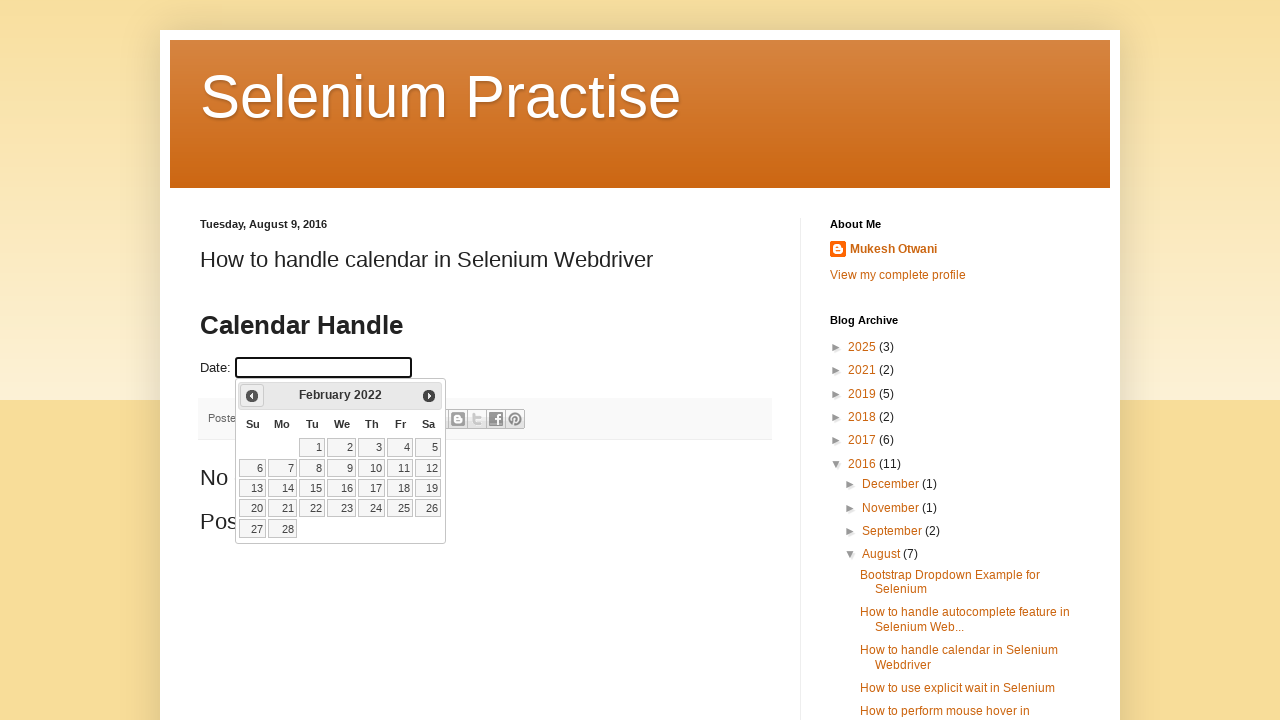

Waited for calendar to update after month navigation
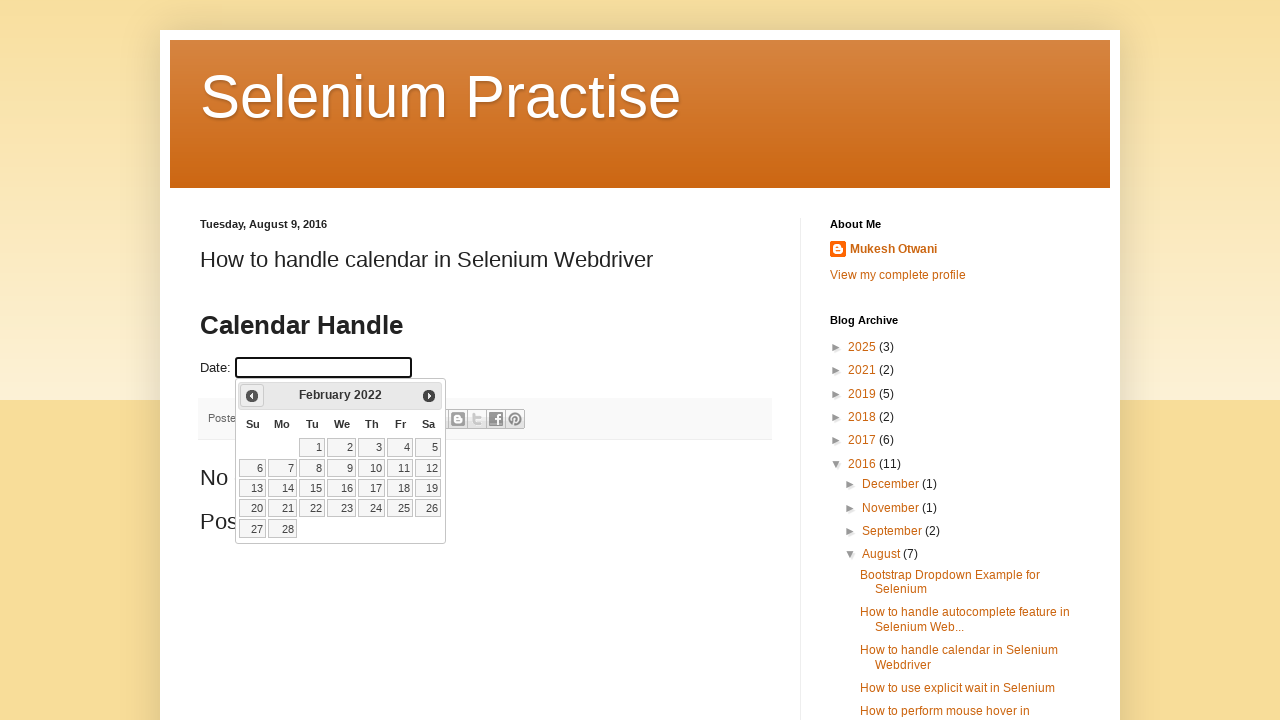

Clicked previous month button to navigate towards January 2022 at (252, 396) on .ui-datepicker-prev
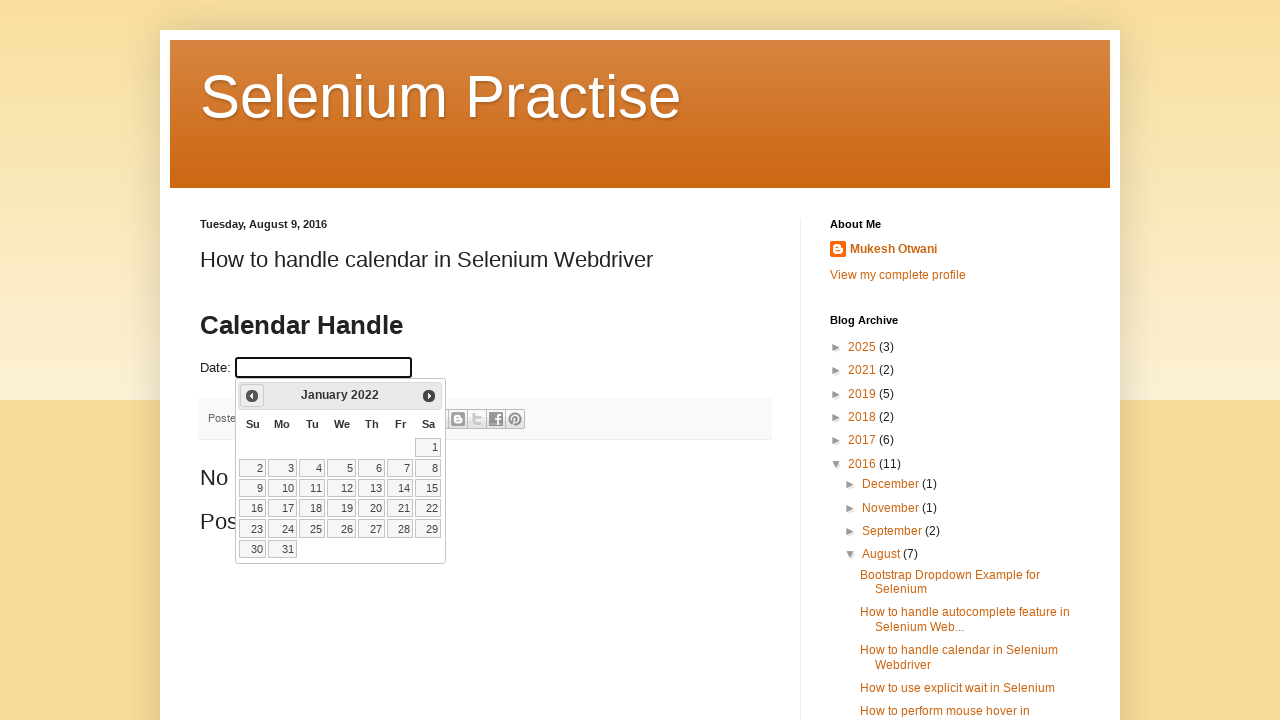

Waited for calendar to update after month navigation
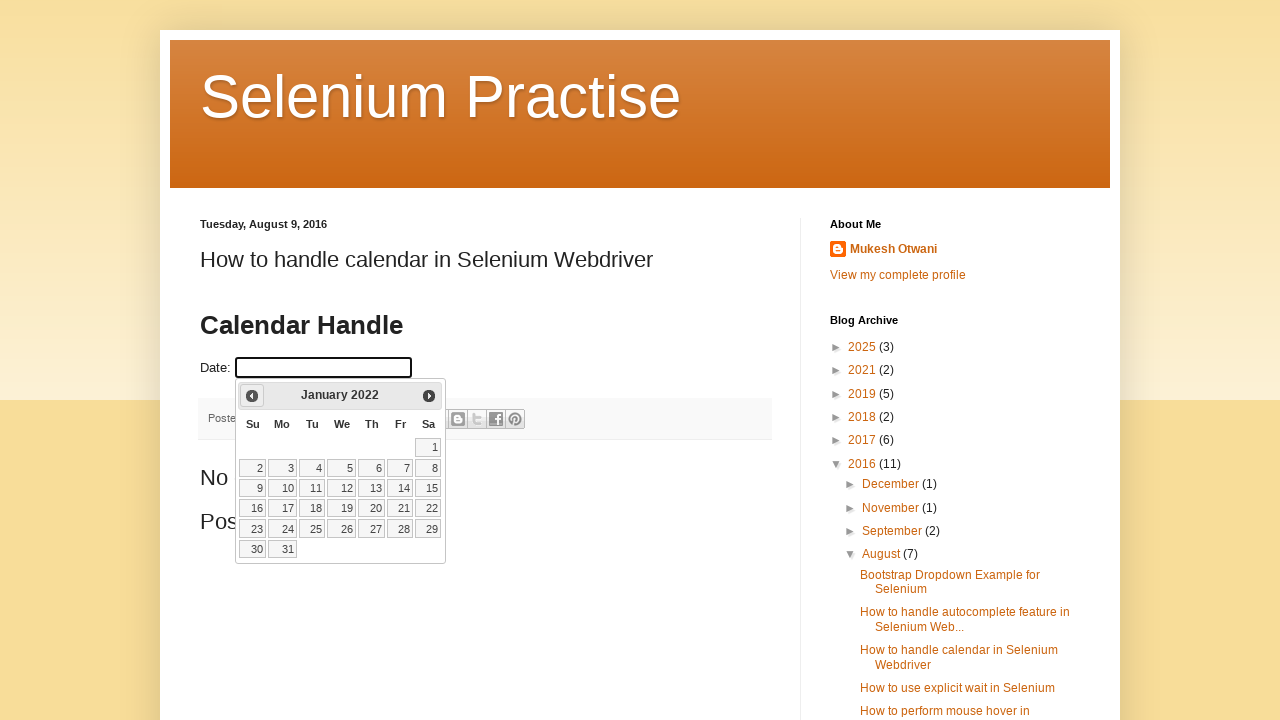

Selected January 27, 2022 from the calendar at (372, 529) on xpath=//a[text()='27']
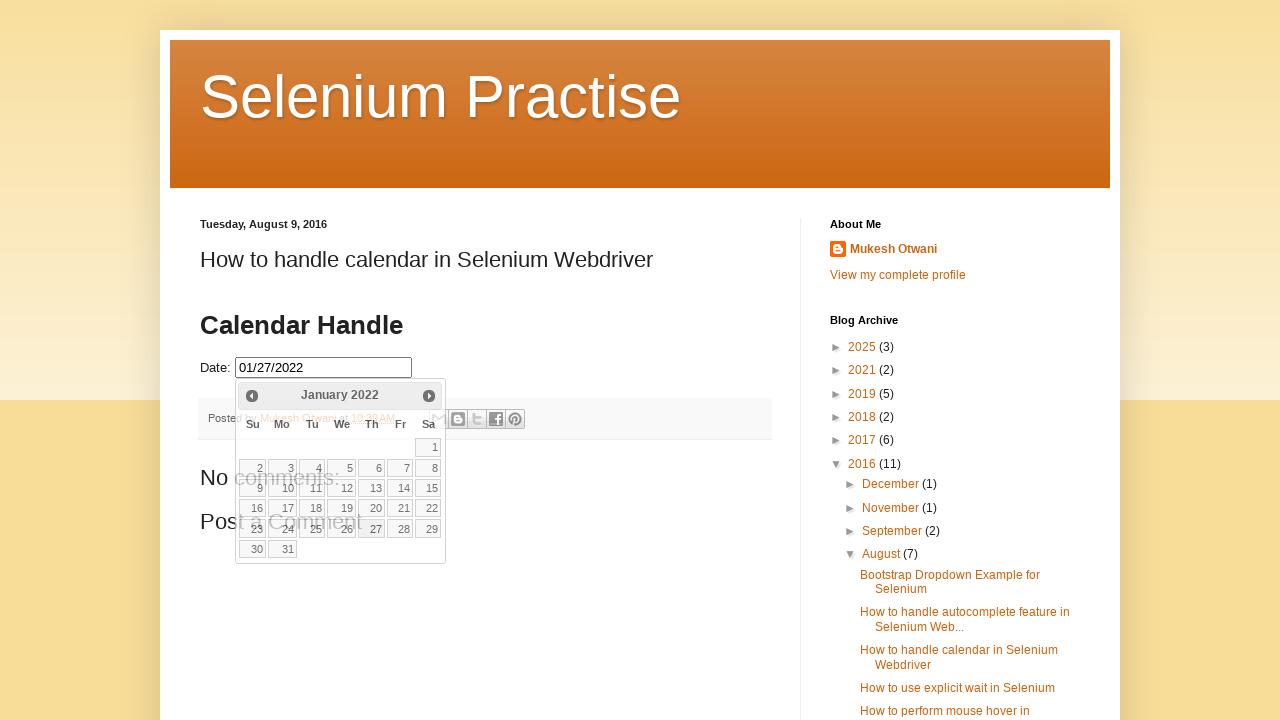

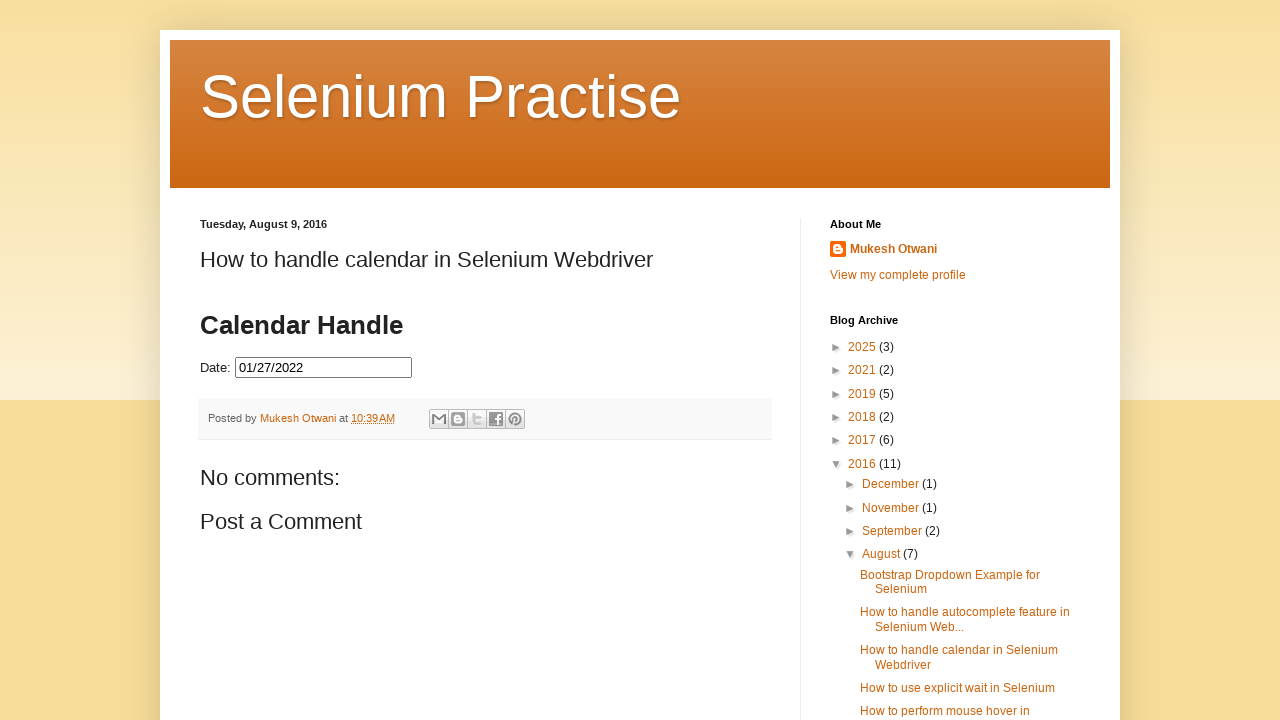